Tests date picker functionality by opening the date picker widget, navigating to a specific past date (May 10, 2022), and selecting it

Starting URL: https://jqueryui.com/datepicker/

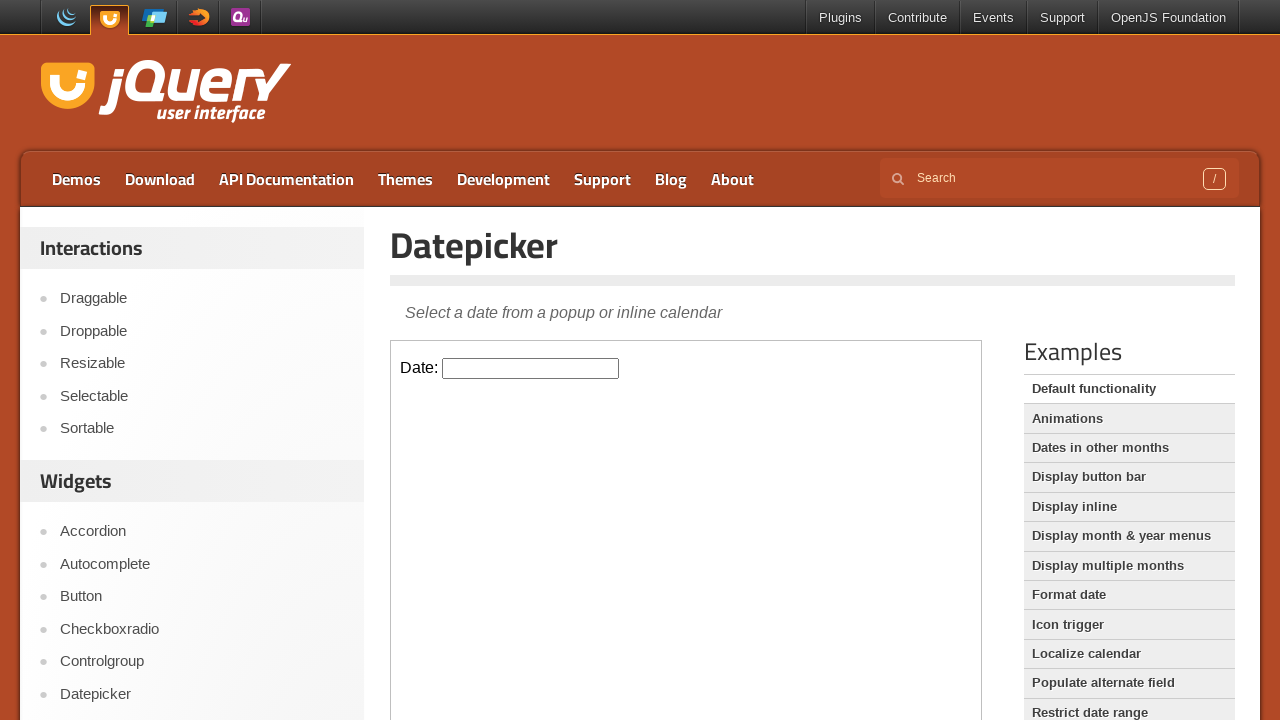

Located iframe containing datepicker widget
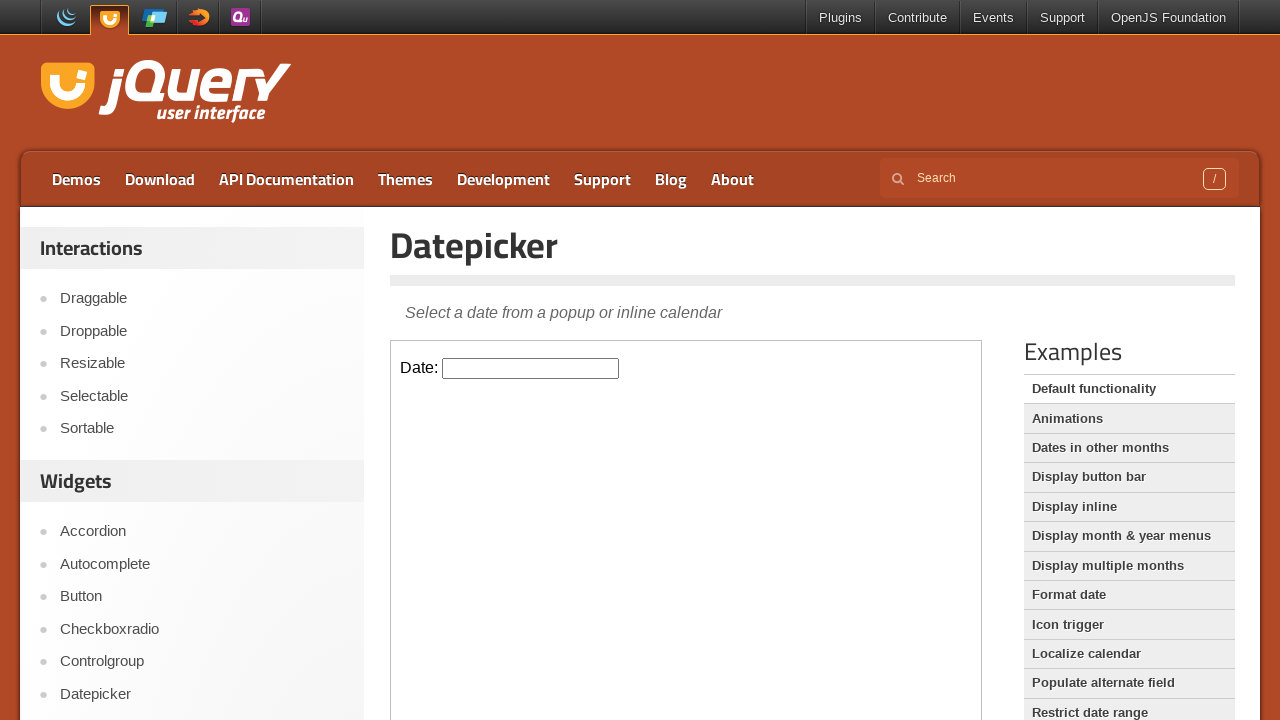

Clicked datepicker input to open calendar at (531, 368) on iframe.demo-frame >> internal:control=enter-frame >> #datepicker
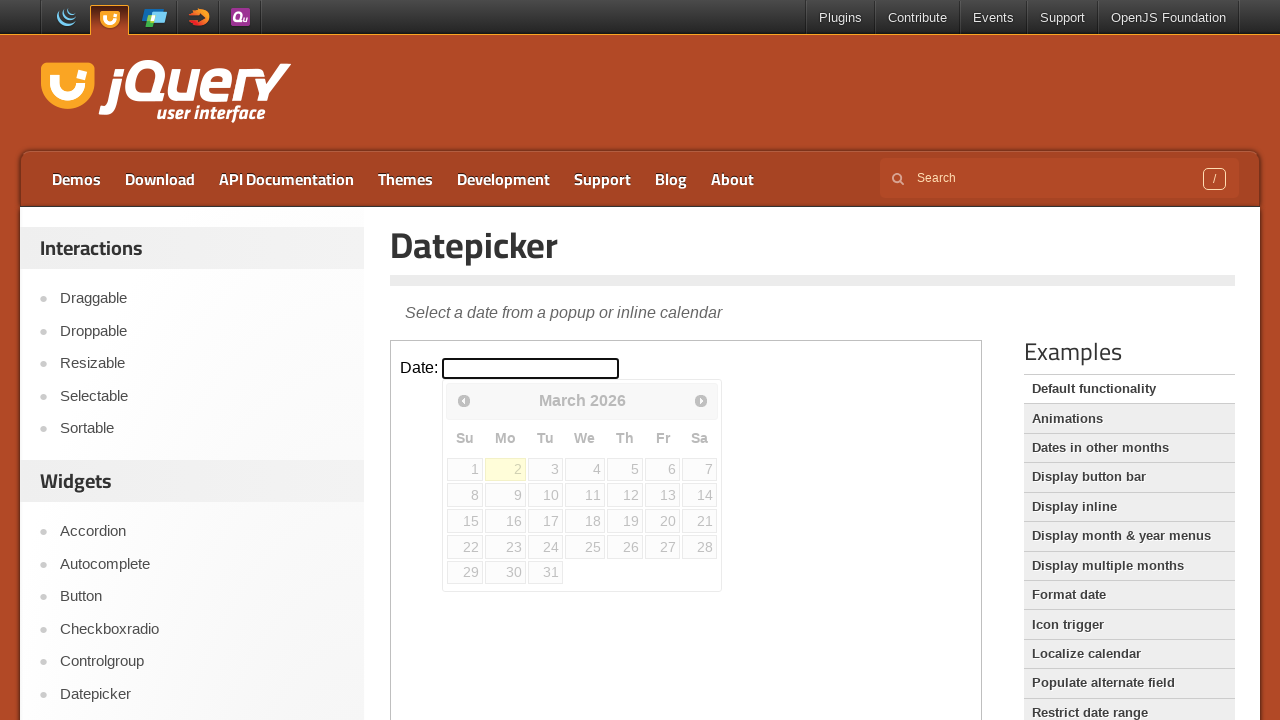

Clicked previous button to navigate months (currently at March 2026) at (464, 400) on iframe.demo-frame >> internal:control=enter-frame >> span.ui-icon-circle-triangl
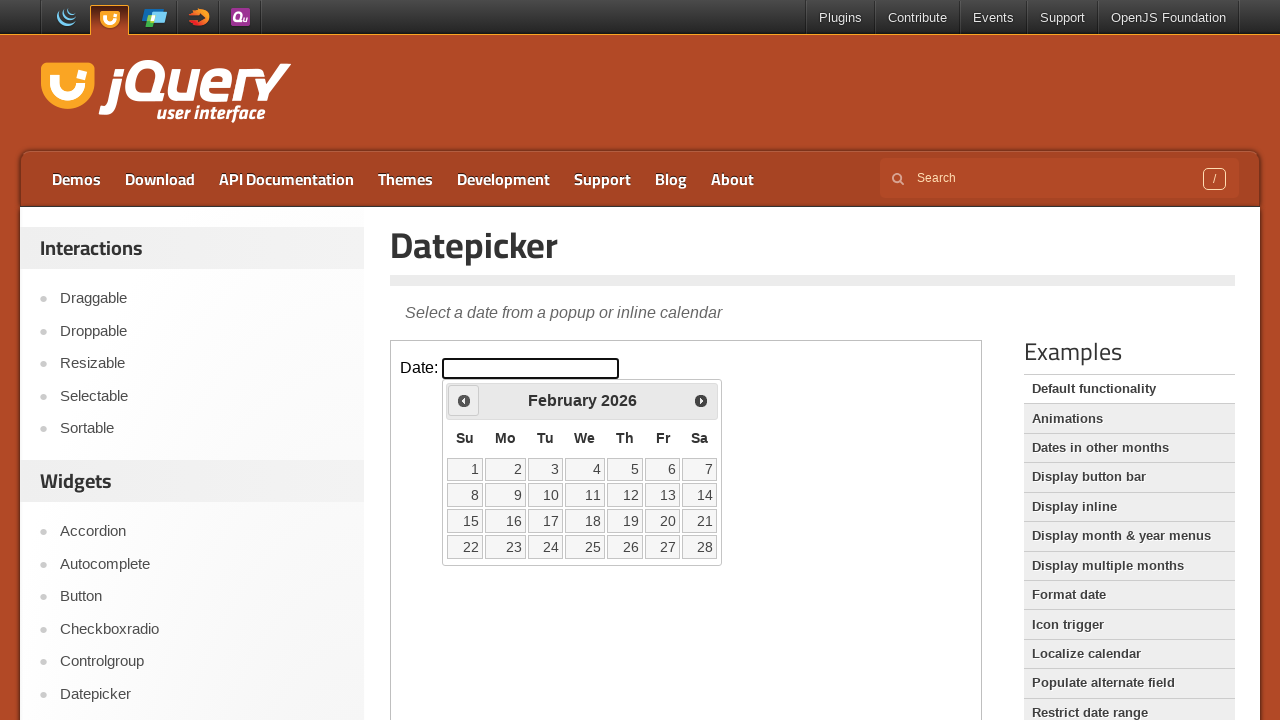

Waited for calendar to update
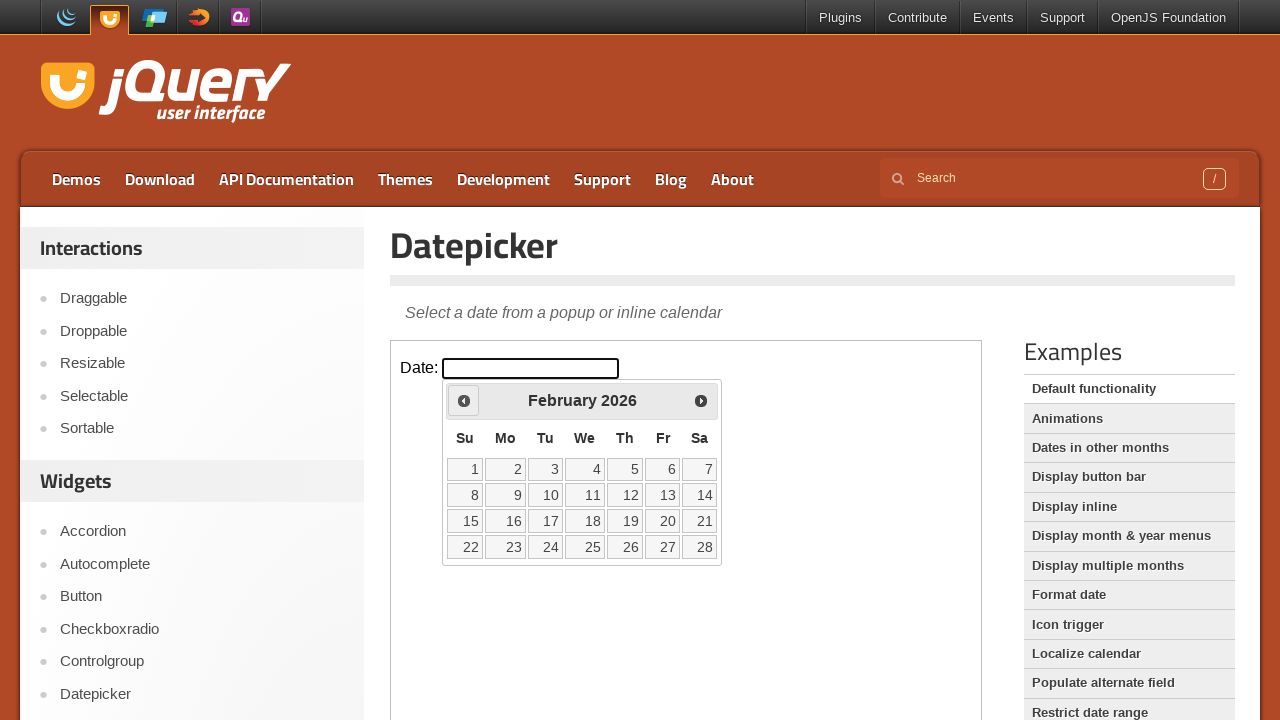

Clicked previous button to navigate months (currently at February 2026) at (464, 400) on iframe.demo-frame >> internal:control=enter-frame >> span.ui-icon-circle-triangl
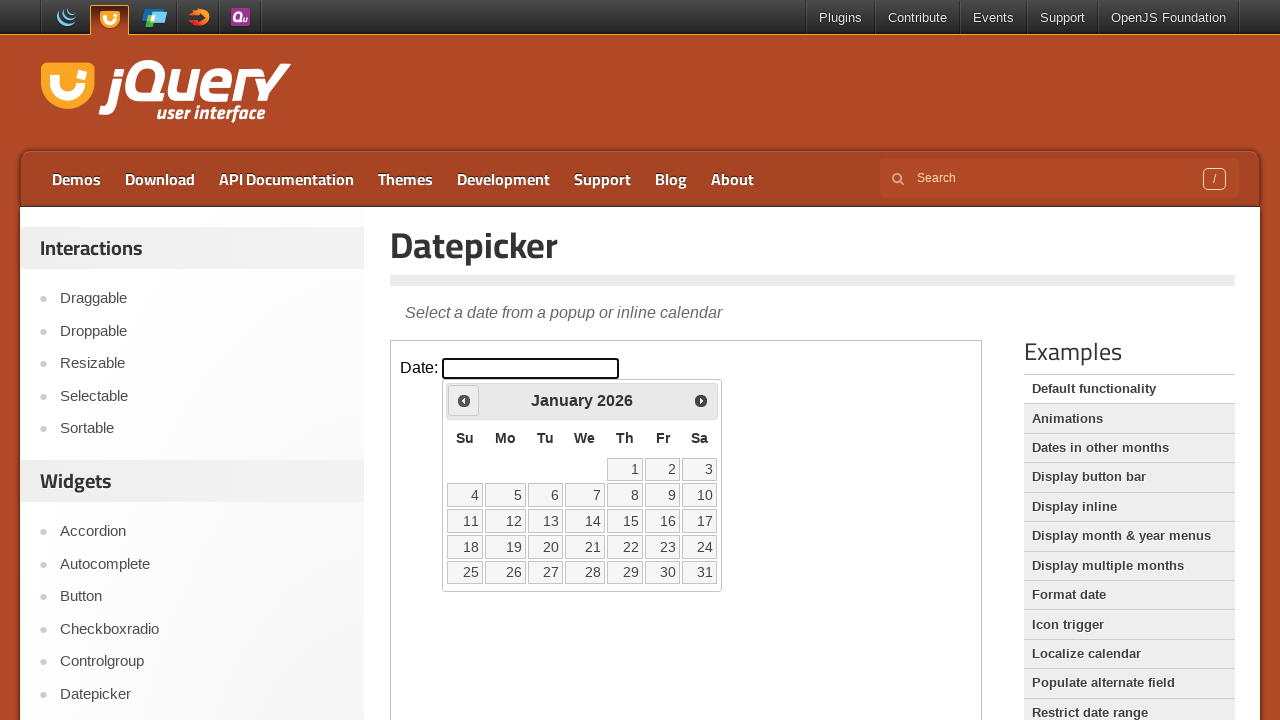

Waited for calendar to update
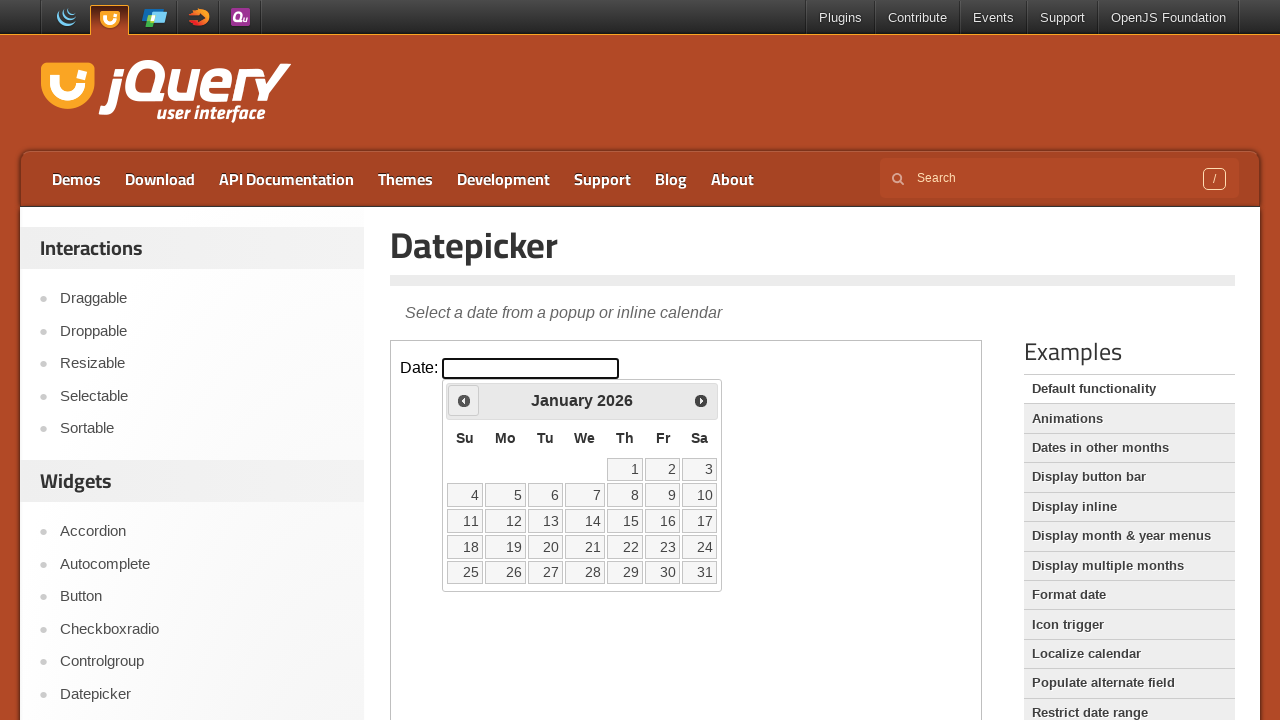

Clicked previous button to navigate months (currently at January 2026) at (464, 400) on iframe.demo-frame >> internal:control=enter-frame >> span.ui-icon-circle-triangl
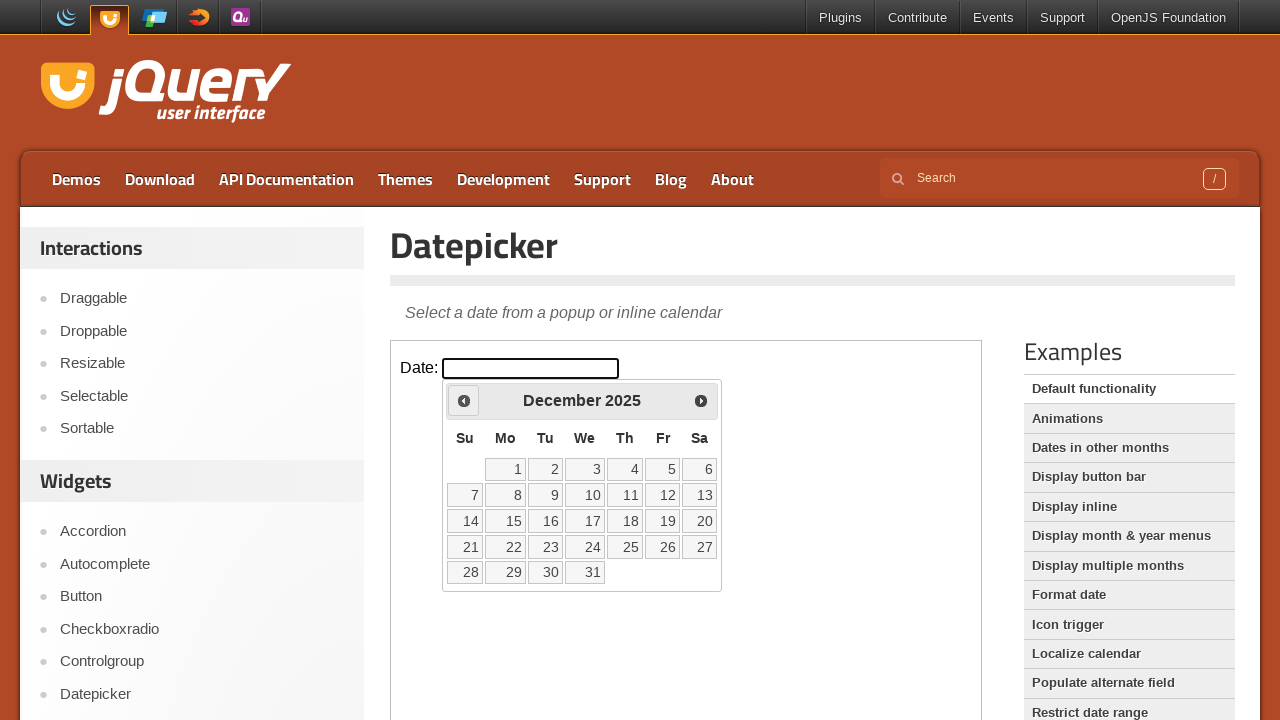

Waited for calendar to update
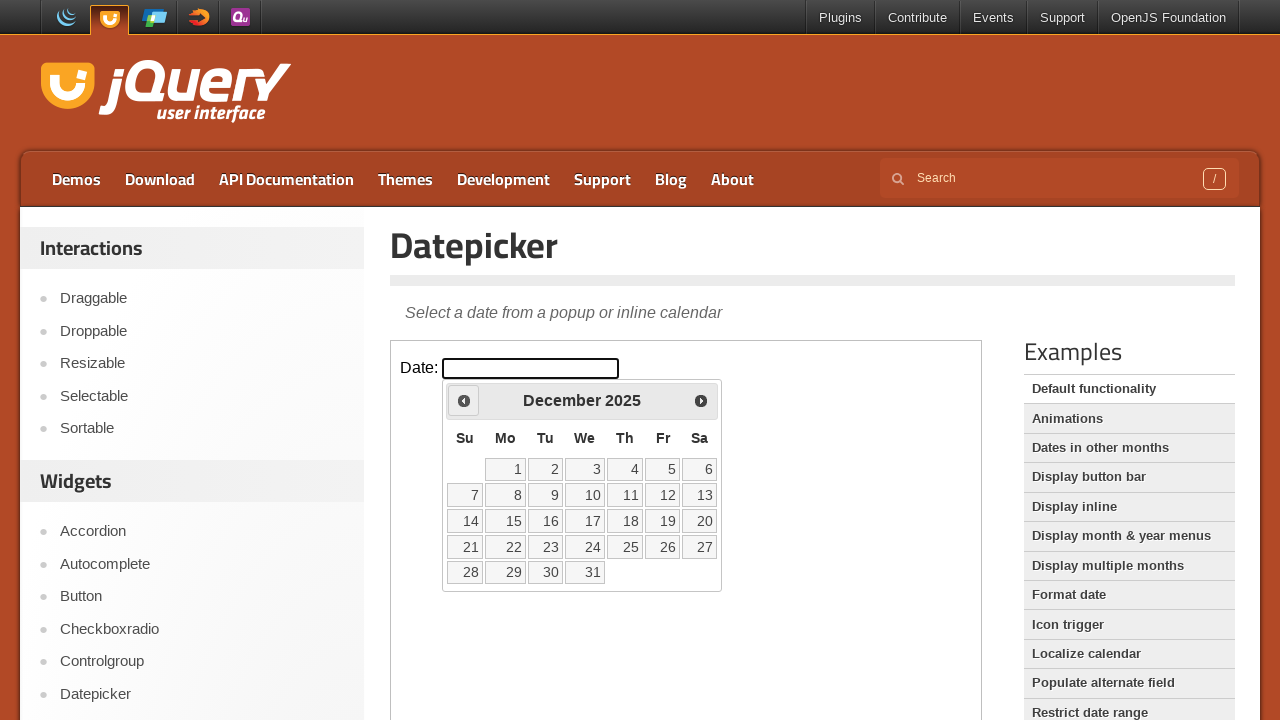

Clicked previous button to navigate months (currently at December 2025) at (464, 400) on iframe.demo-frame >> internal:control=enter-frame >> span.ui-icon-circle-triangl
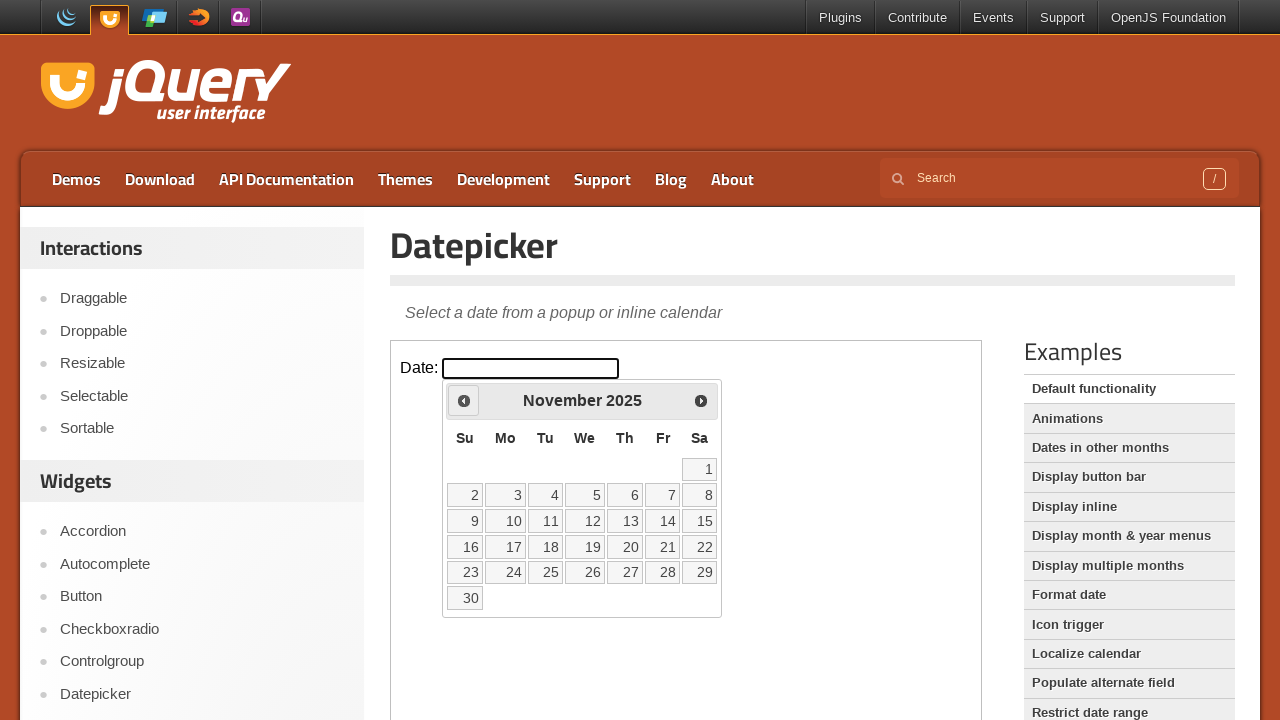

Waited for calendar to update
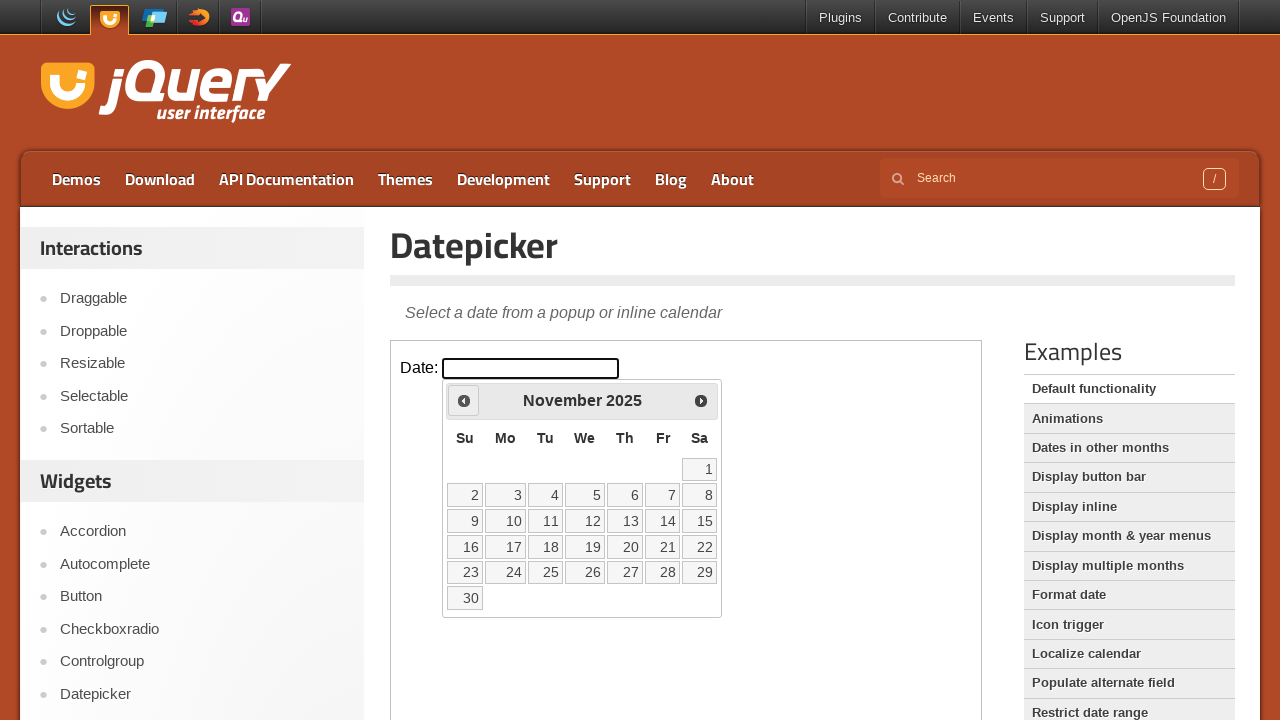

Clicked previous button to navigate months (currently at November 2025) at (464, 400) on iframe.demo-frame >> internal:control=enter-frame >> span.ui-icon-circle-triangl
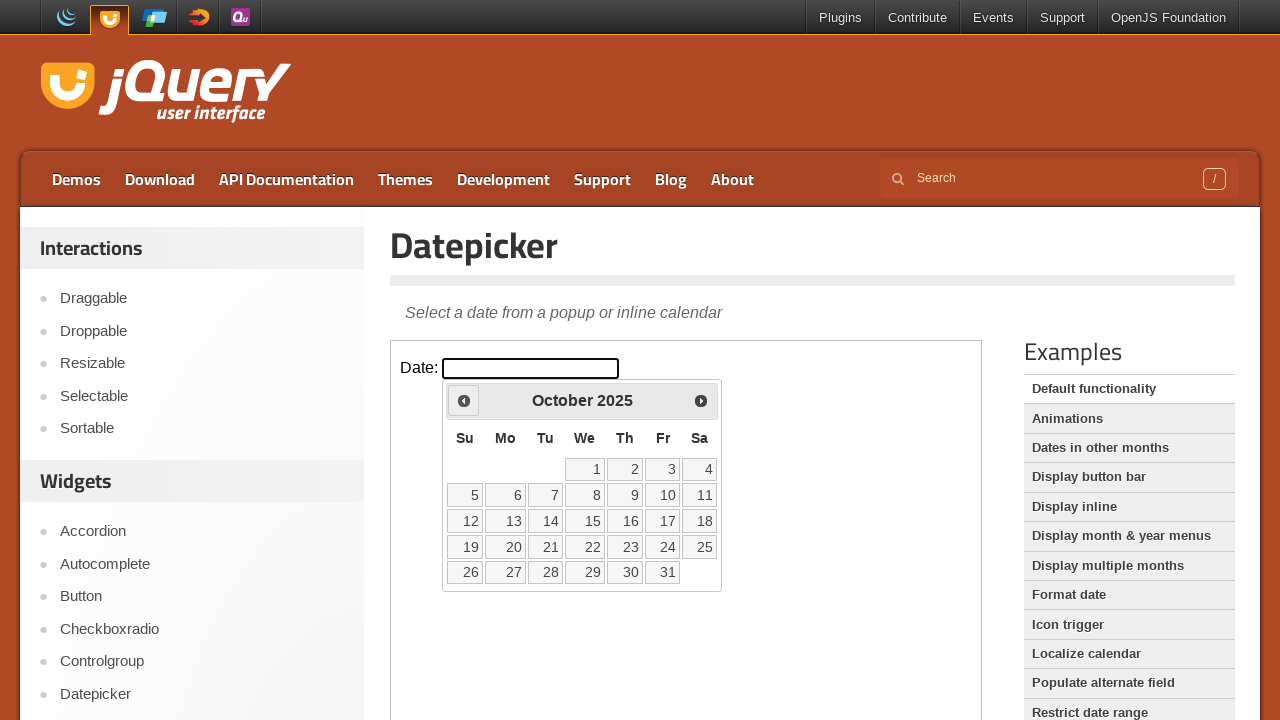

Waited for calendar to update
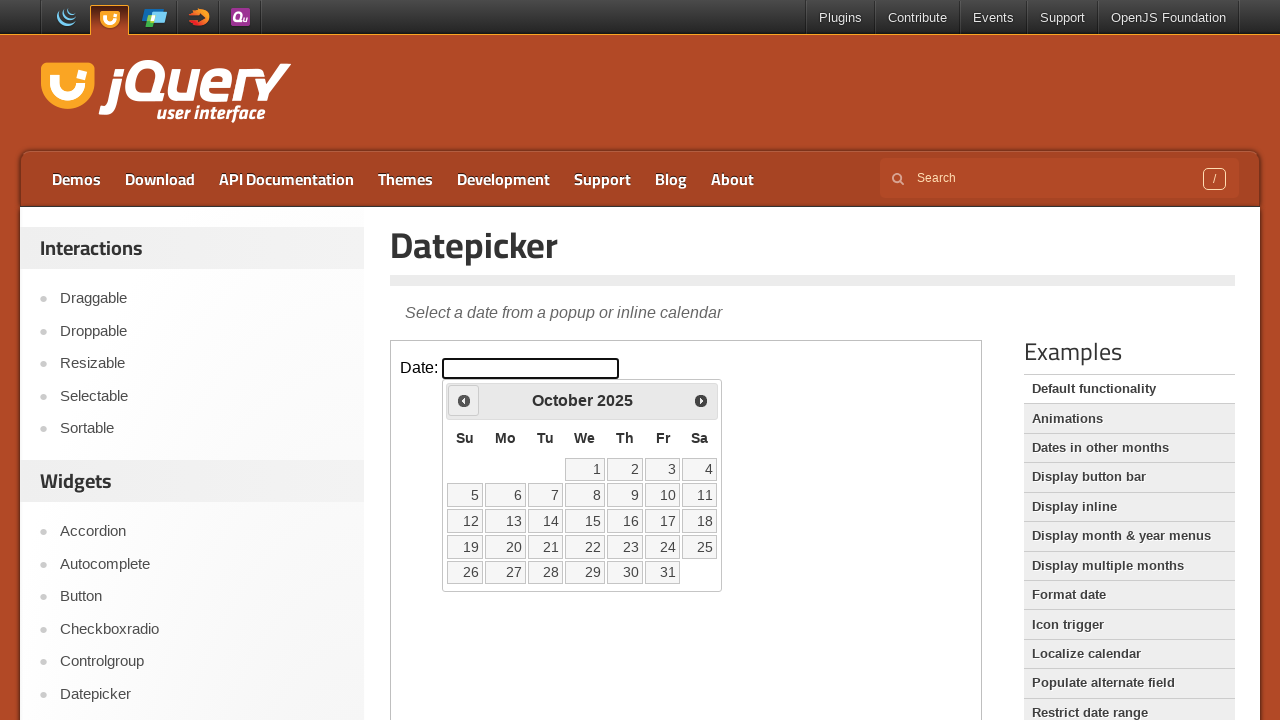

Clicked previous button to navigate months (currently at October 2025) at (464, 400) on iframe.demo-frame >> internal:control=enter-frame >> span.ui-icon-circle-triangl
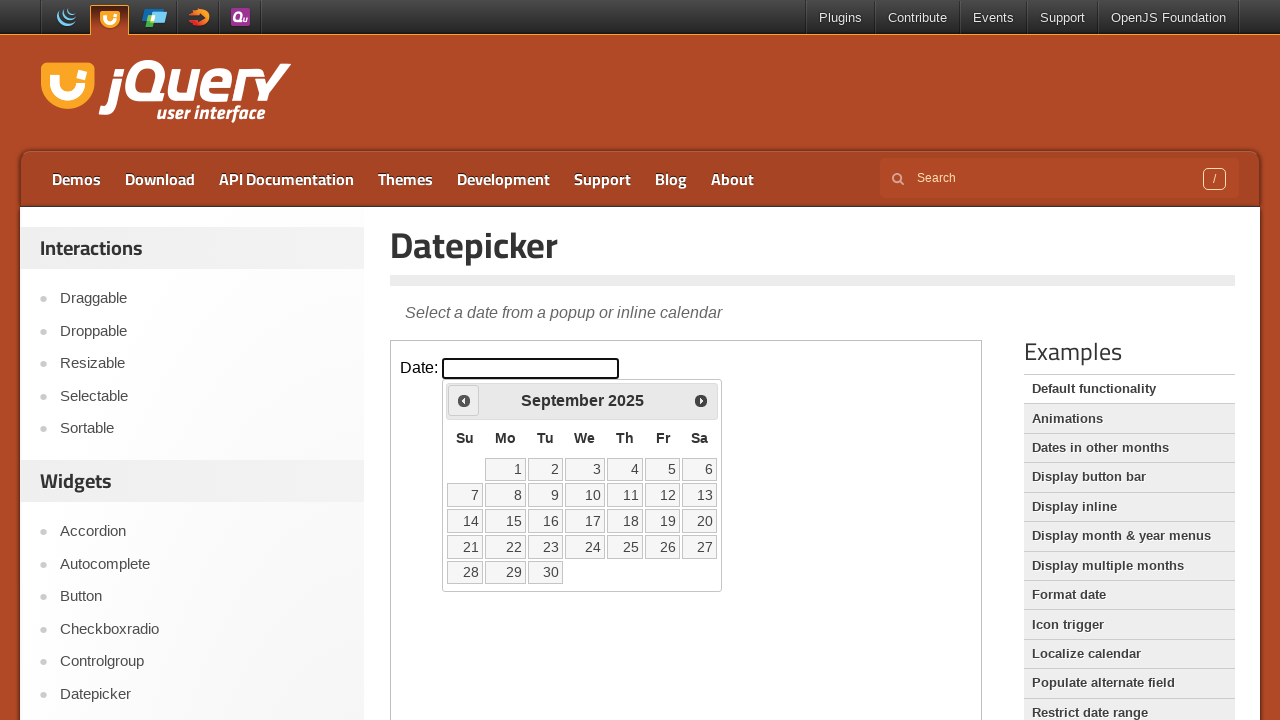

Waited for calendar to update
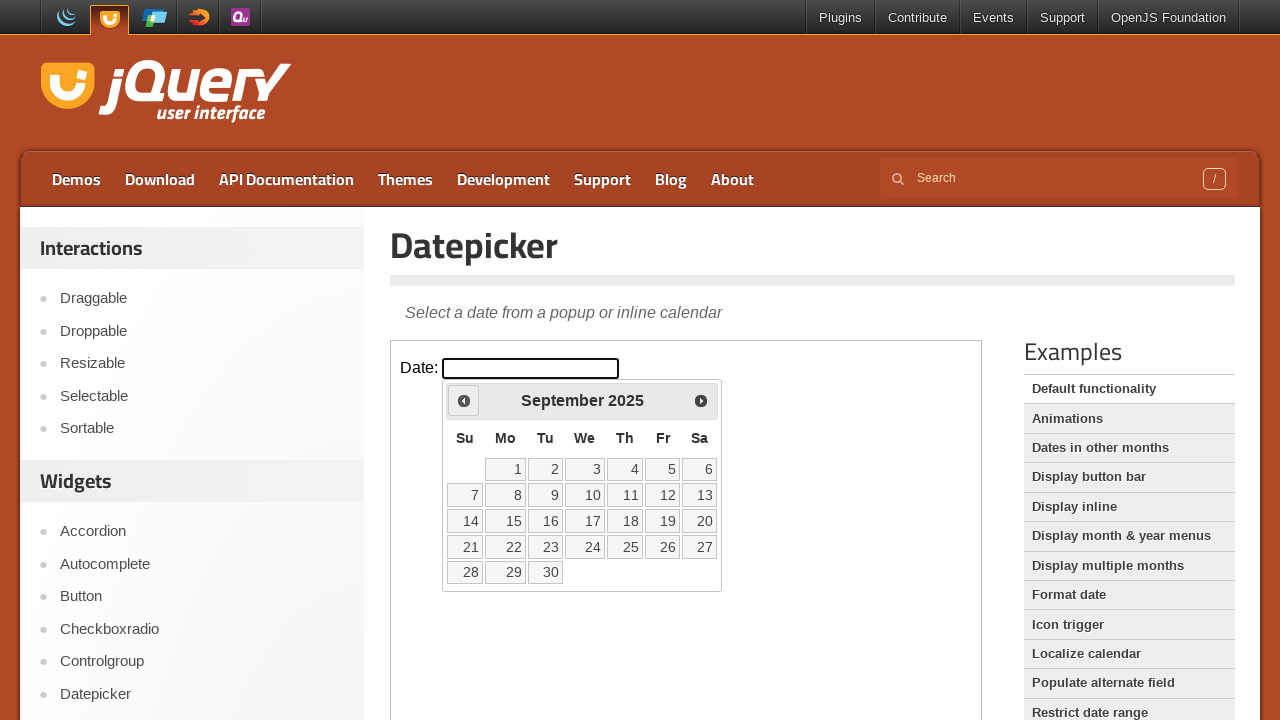

Clicked previous button to navigate months (currently at September 2025) at (464, 400) on iframe.demo-frame >> internal:control=enter-frame >> span.ui-icon-circle-triangl
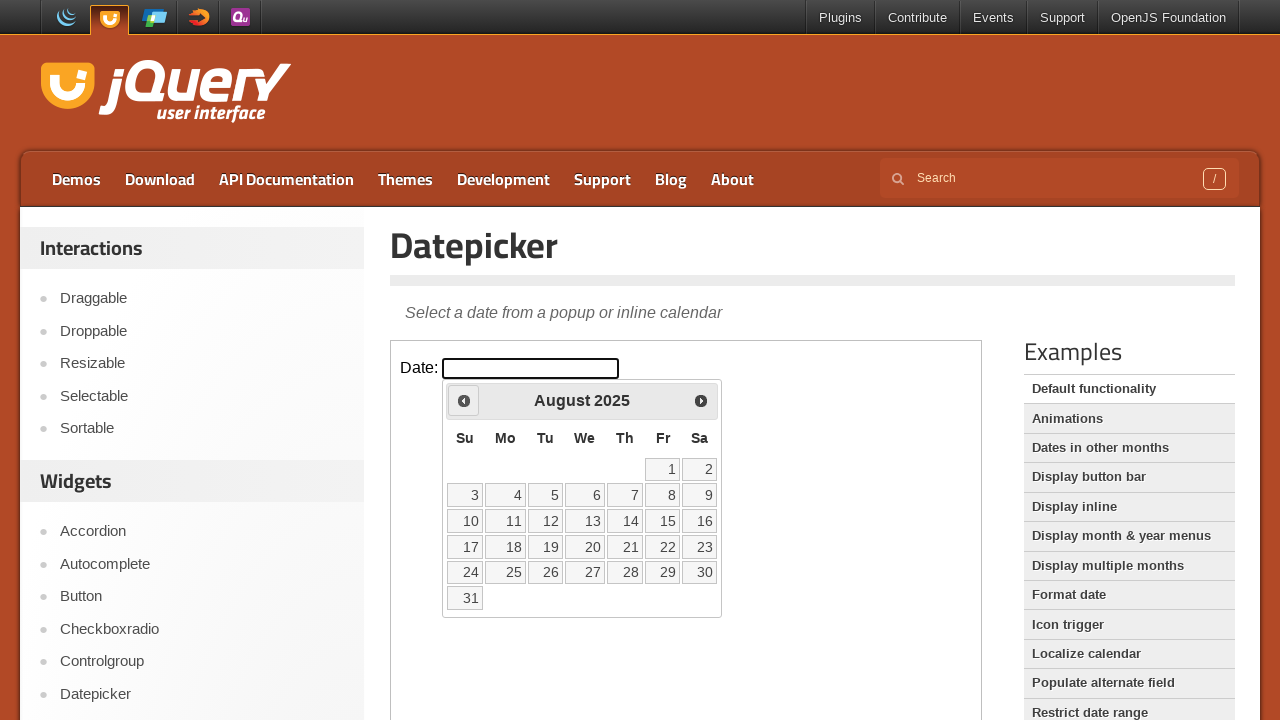

Waited for calendar to update
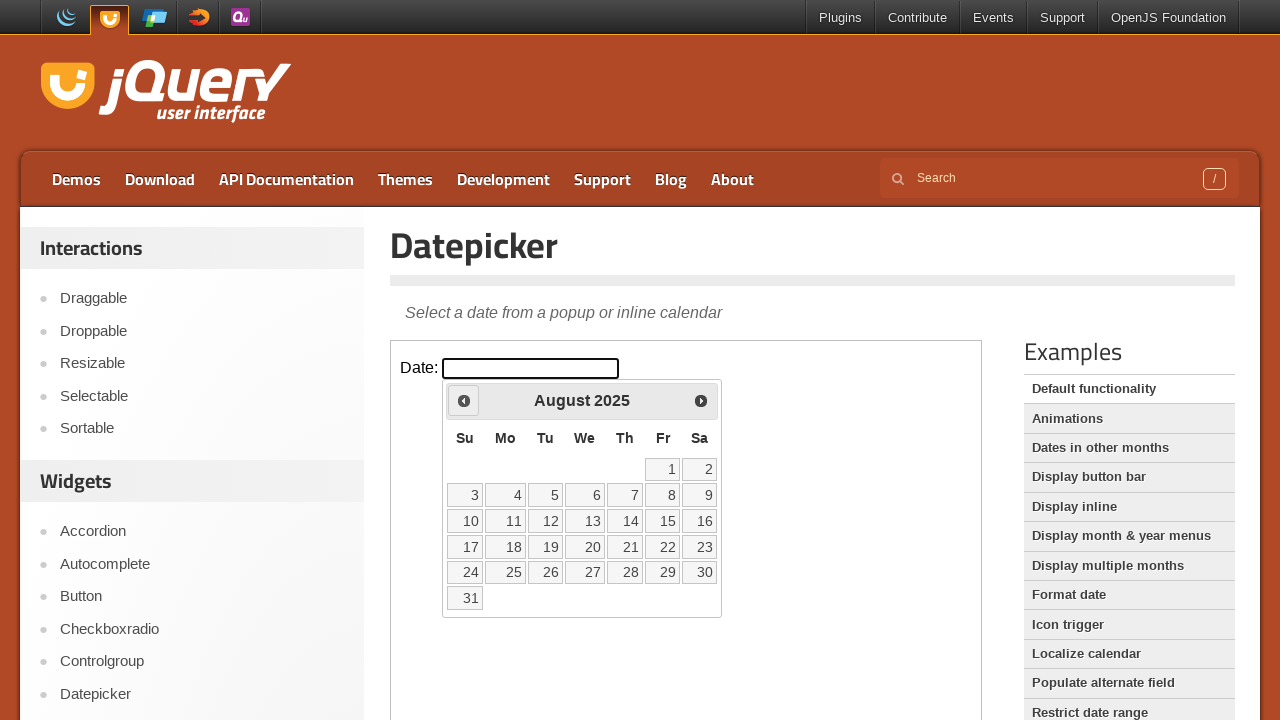

Clicked previous button to navigate months (currently at August 2025) at (464, 400) on iframe.demo-frame >> internal:control=enter-frame >> span.ui-icon-circle-triangl
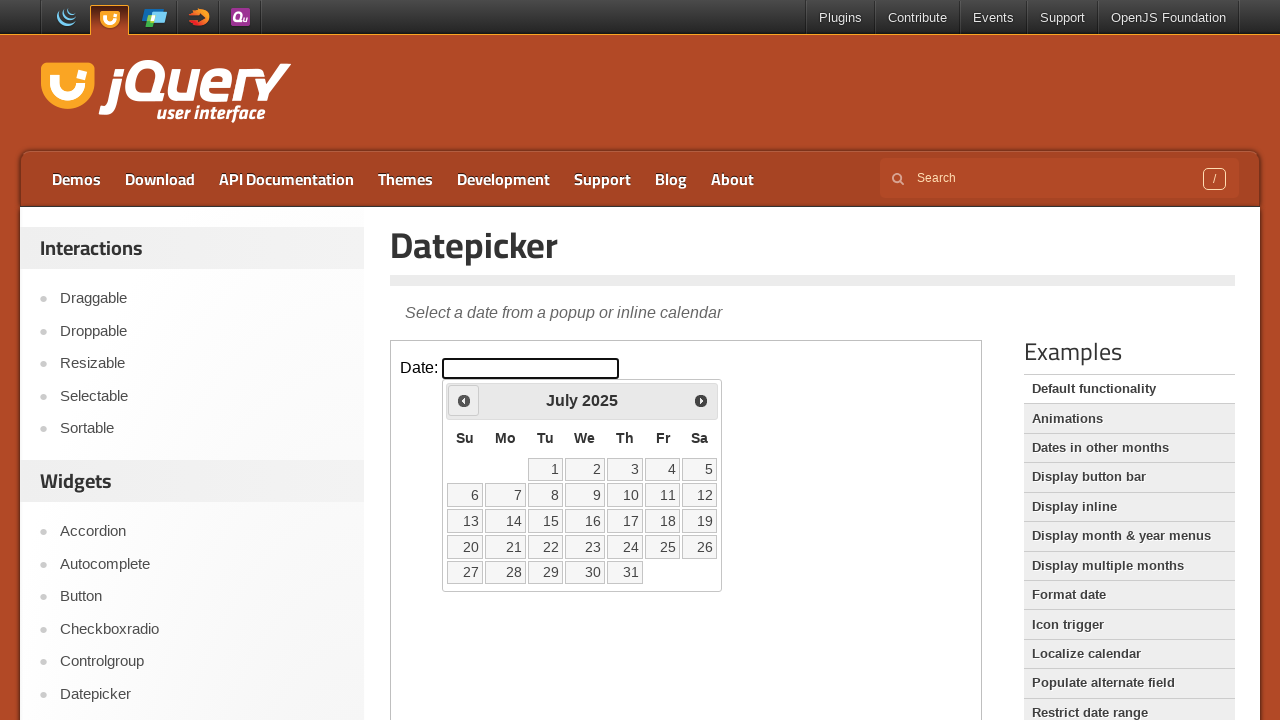

Waited for calendar to update
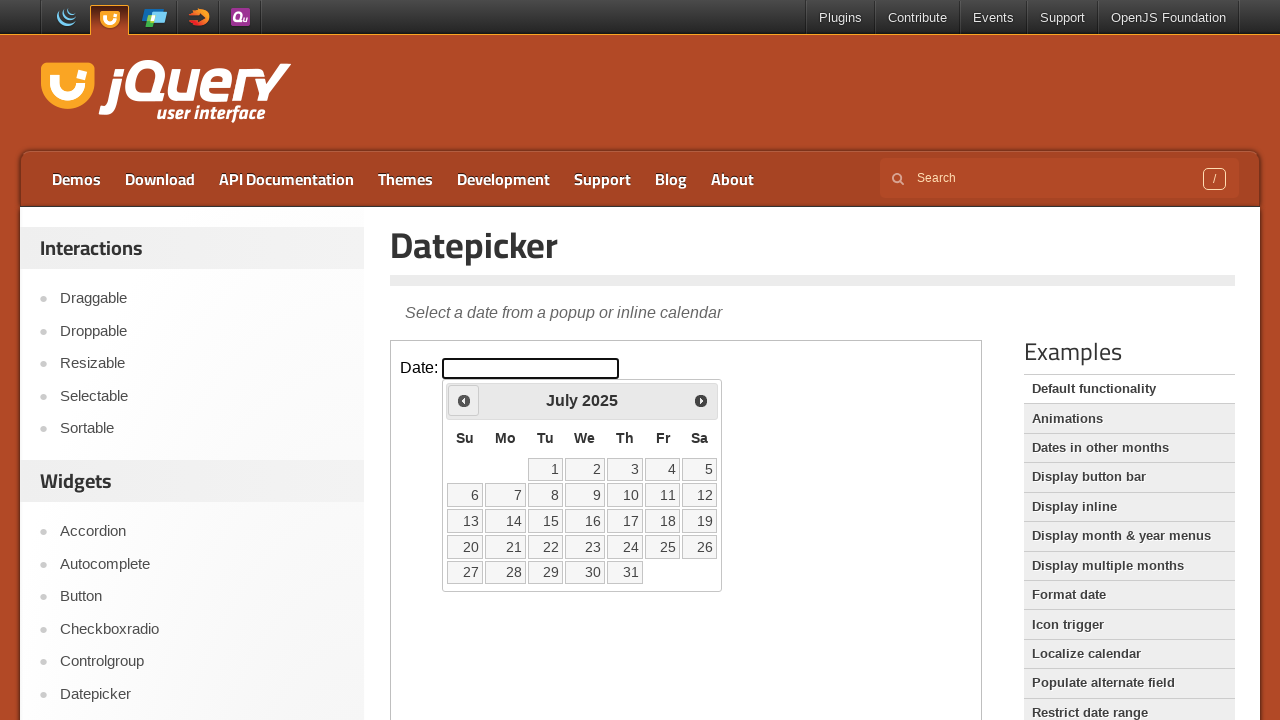

Clicked previous button to navigate months (currently at July 2025) at (464, 400) on iframe.demo-frame >> internal:control=enter-frame >> span.ui-icon-circle-triangl
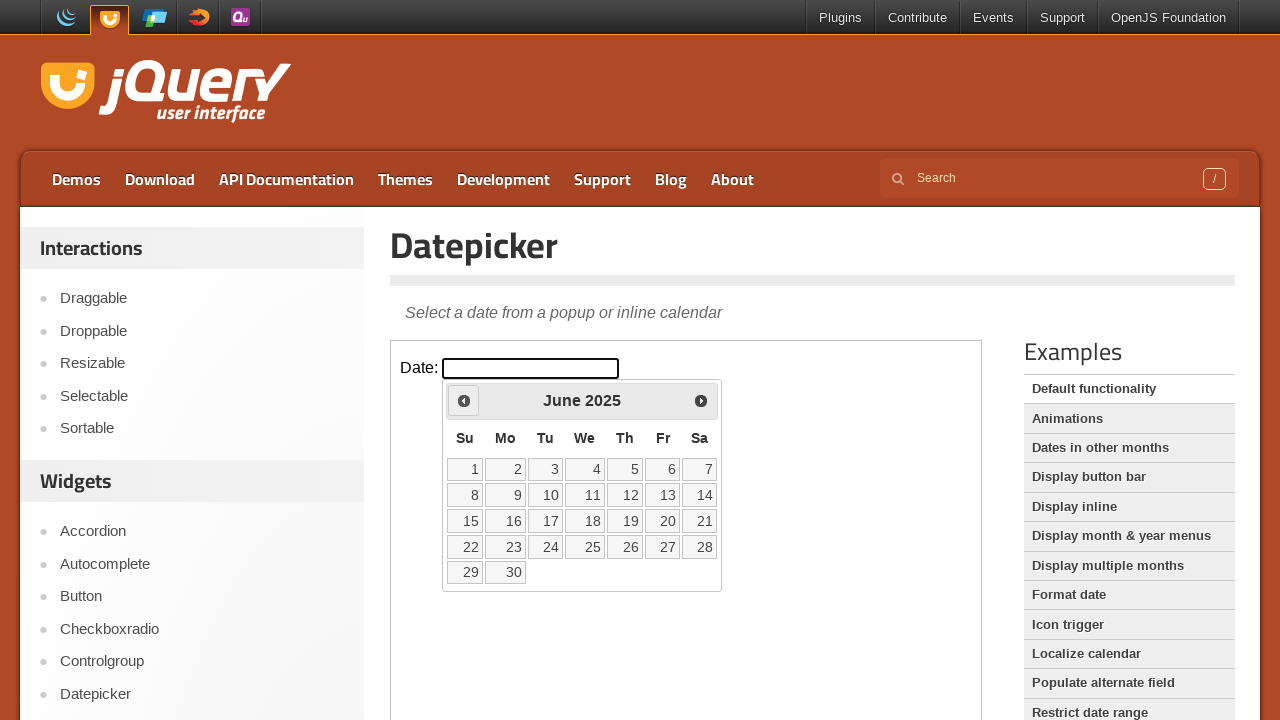

Waited for calendar to update
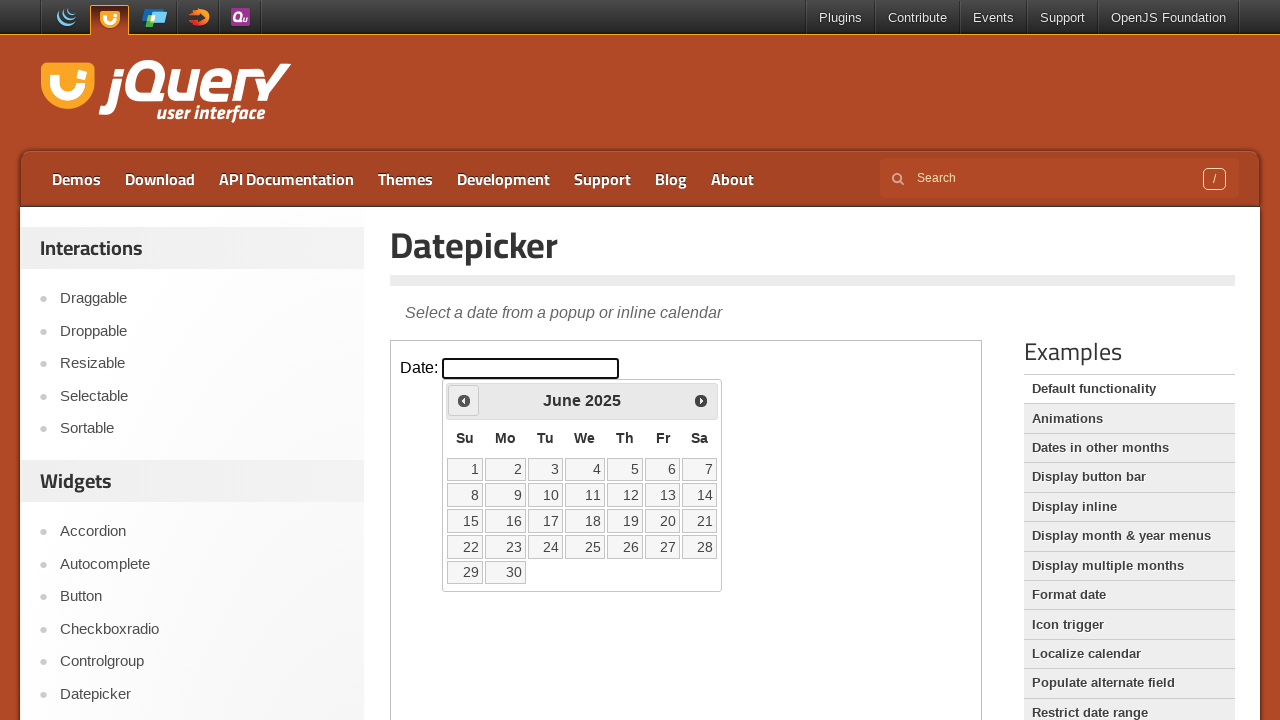

Clicked previous button to navigate months (currently at June 2025) at (464, 400) on iframe.demo-frame >> internal:control=enter-frame >> span.ui-icon-circle-triangl
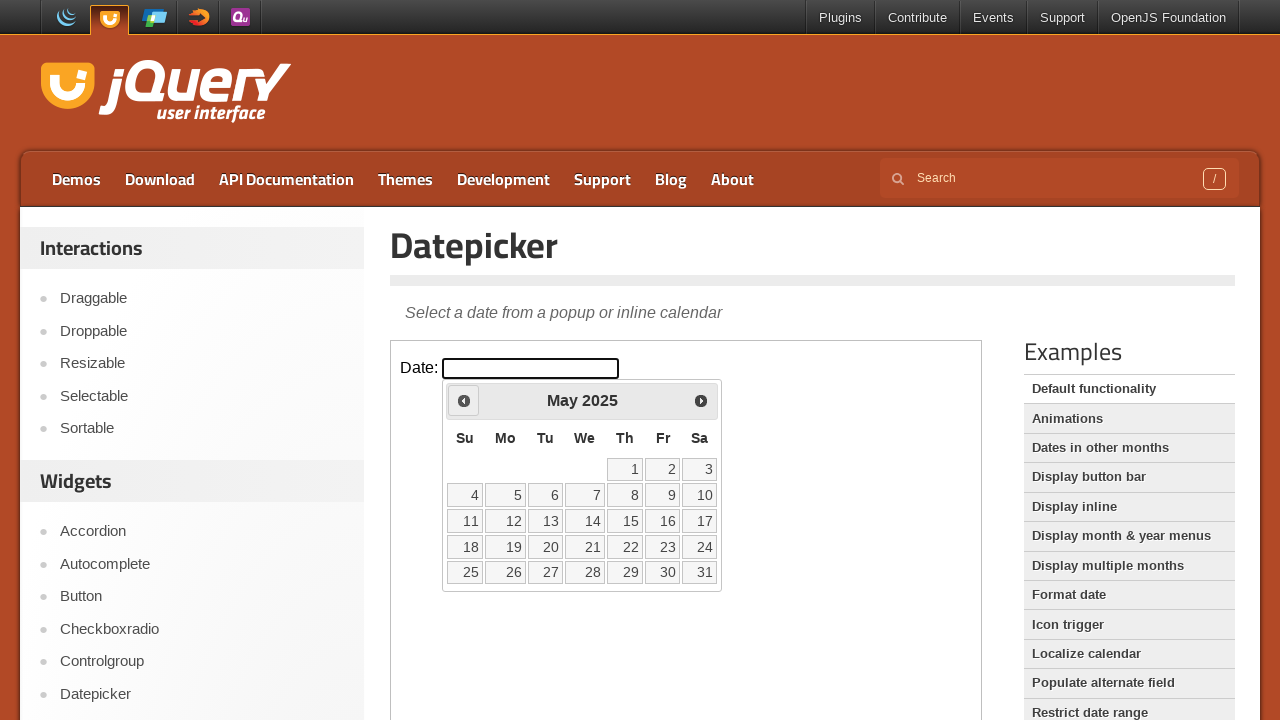

Waited for calendar to update
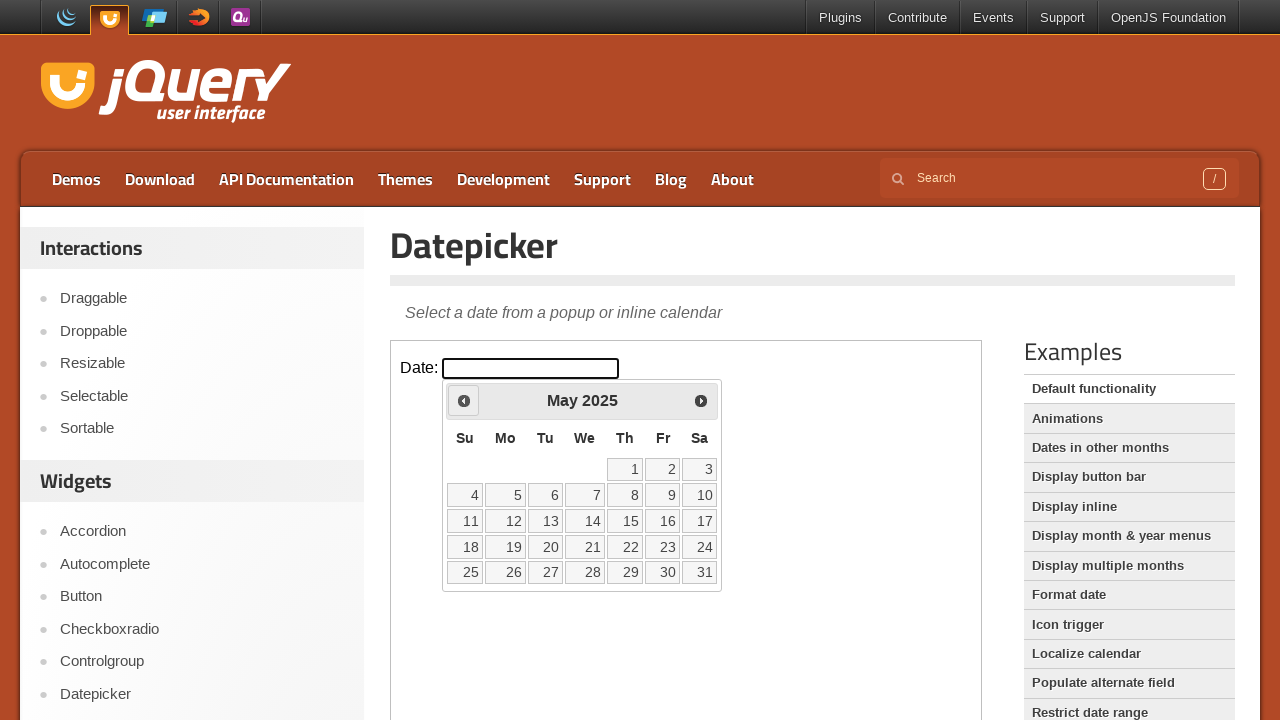

Clicked previous button to navigate months (currently at May 2025) at (464, 400) on iframe.demo-frame >> internal:control=enter-frame >> span.ui-icon-circle-triangl
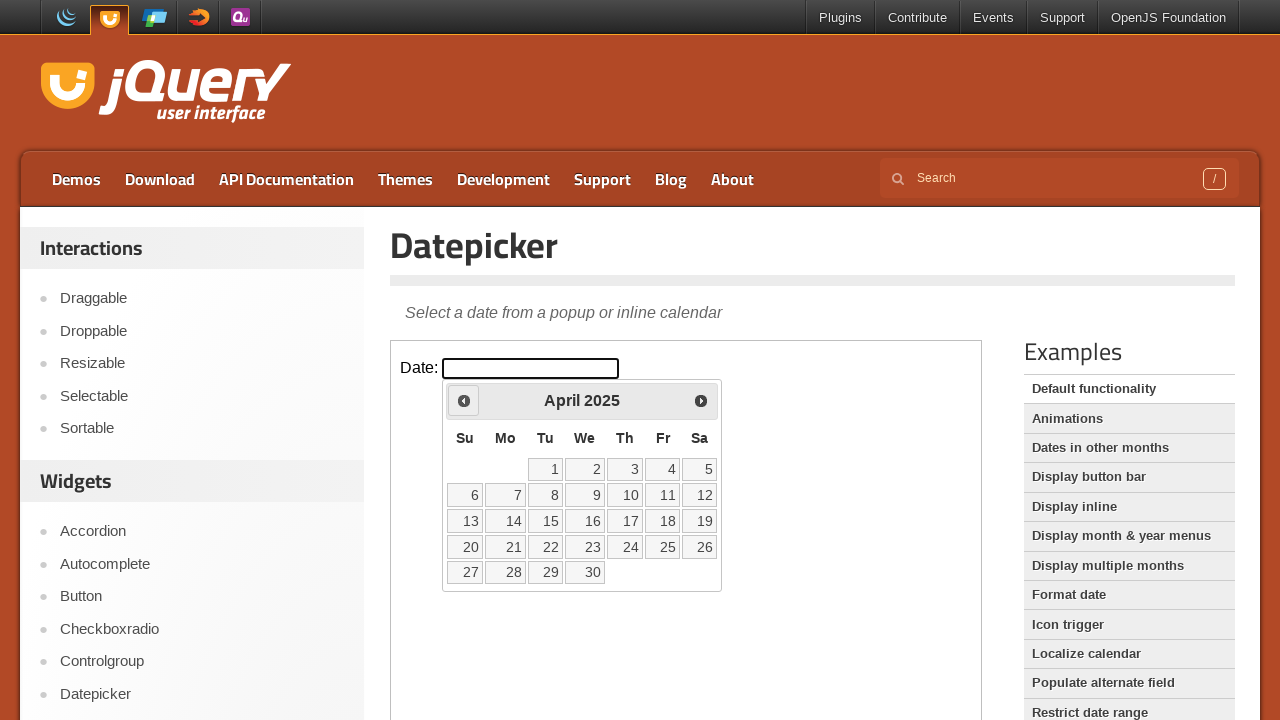

Waited for calendar to update
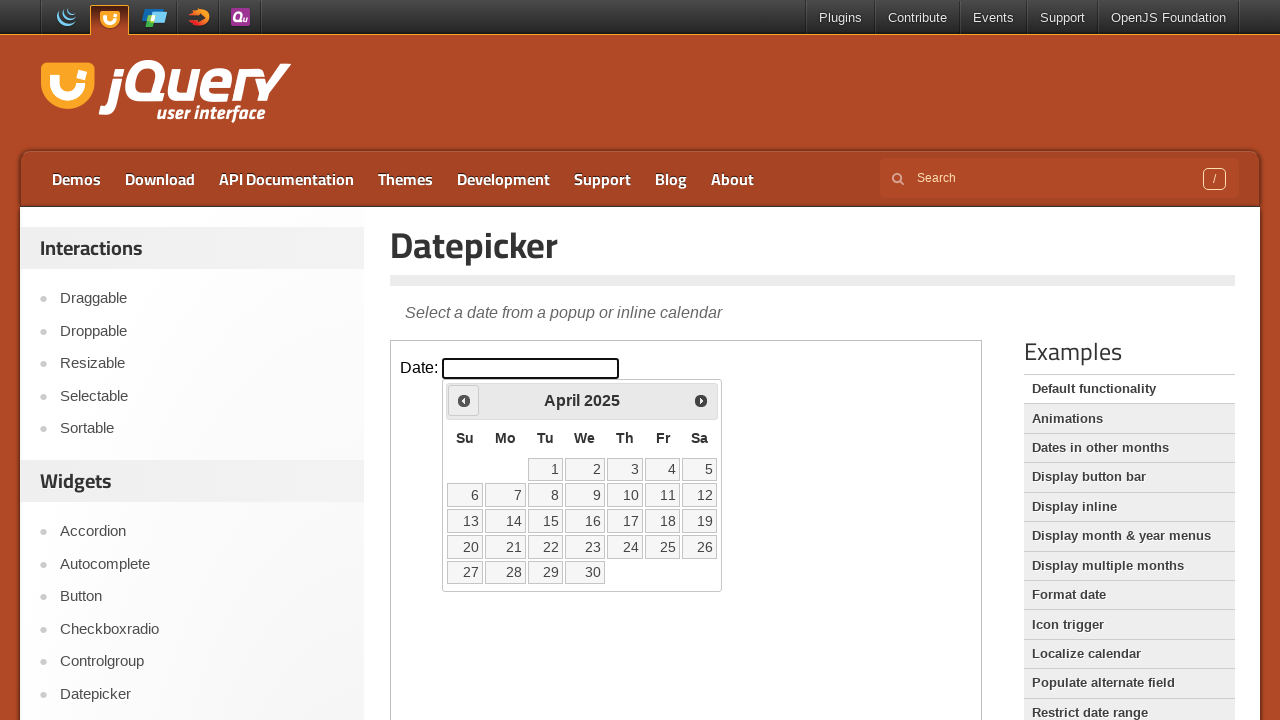

Clicked previous button to navigate months (currently at April 2025) at (464, 400) on iframe.demo-frame >> internal:control=enter-frame >> span.ui-icon-circle-triangl
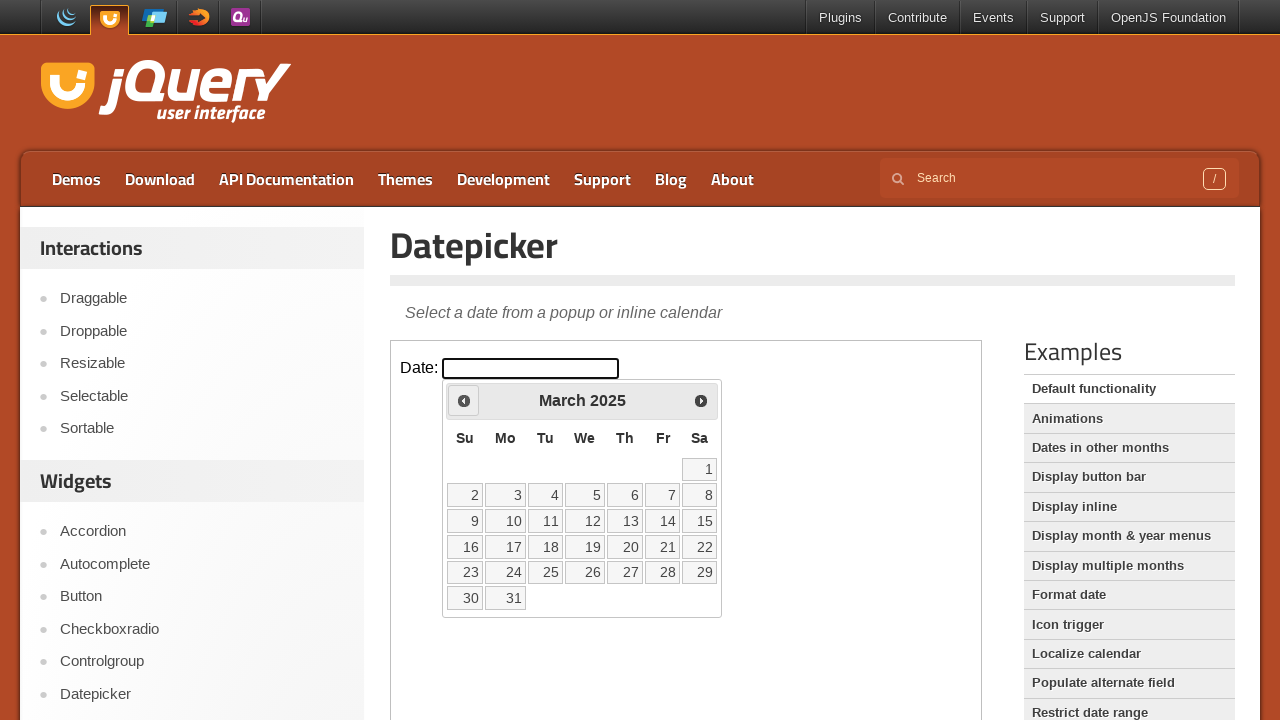

Waited for calendar to update
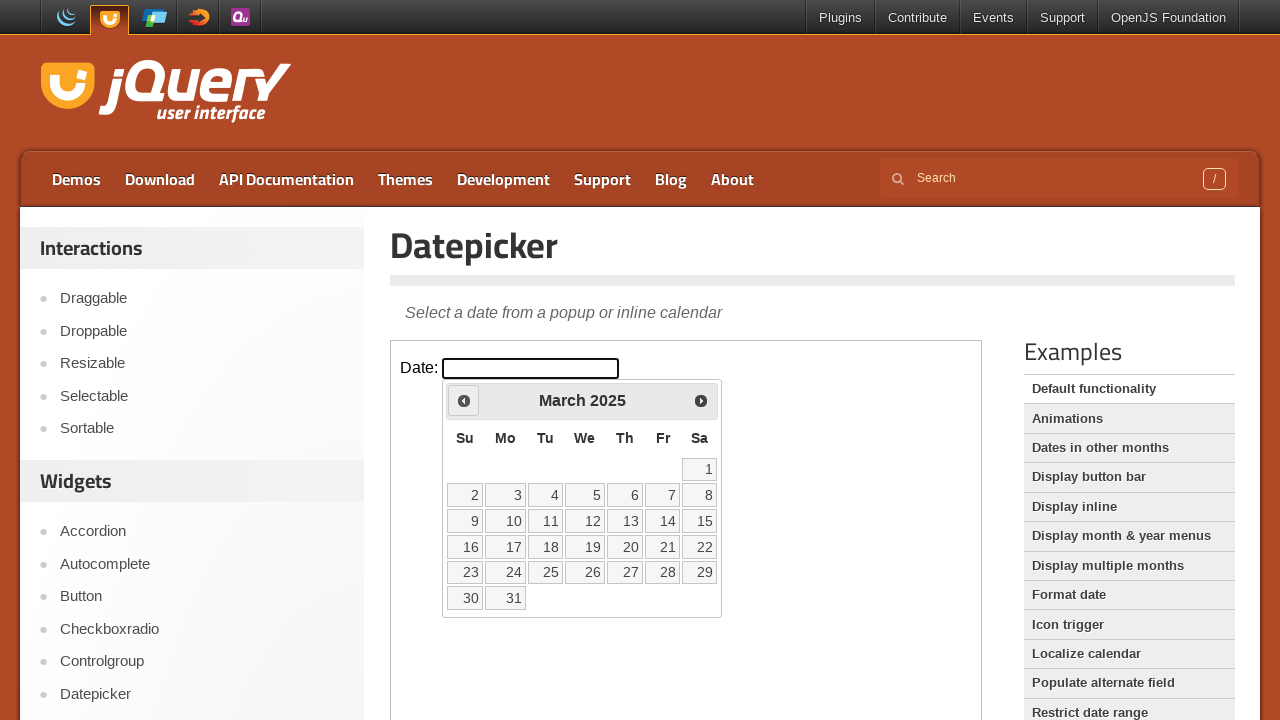

Clicked previous button to navigate months (currently at March 2025) at (464, 400) on iframe.demo-frame >> internal:control=enter-frame >> span.ui-icon-circle-triangl
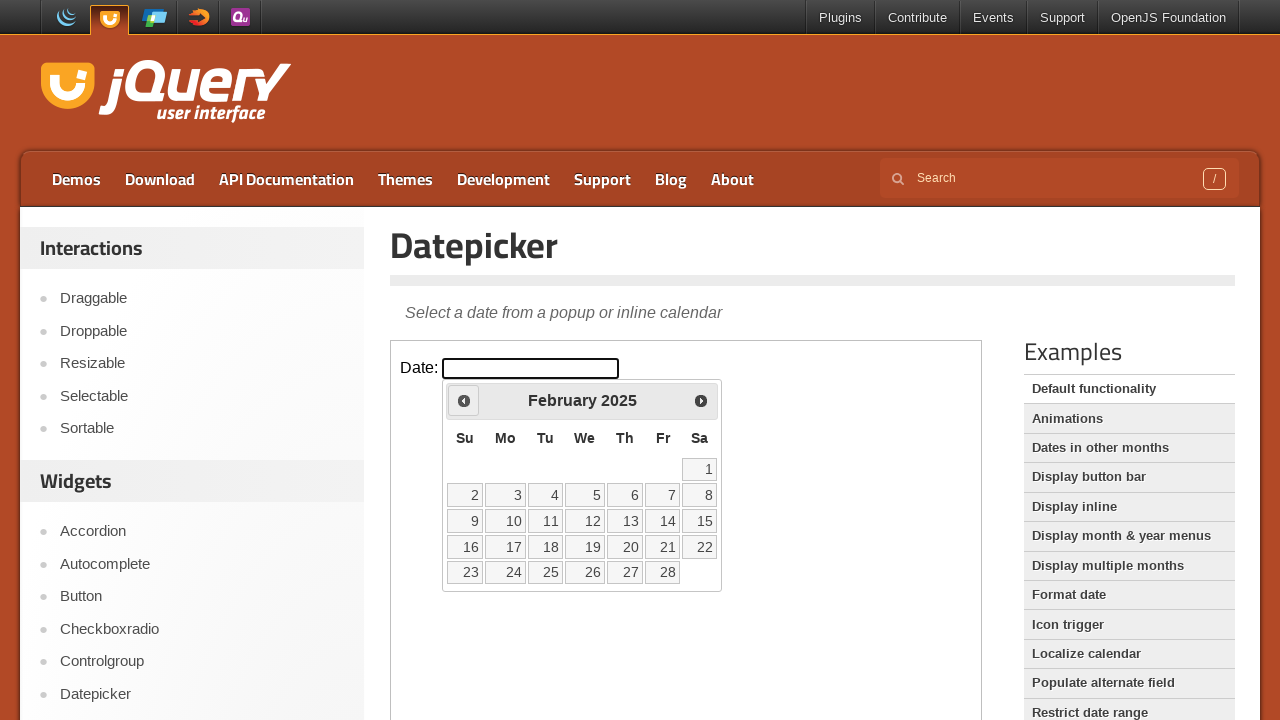

Waited for calendar to update
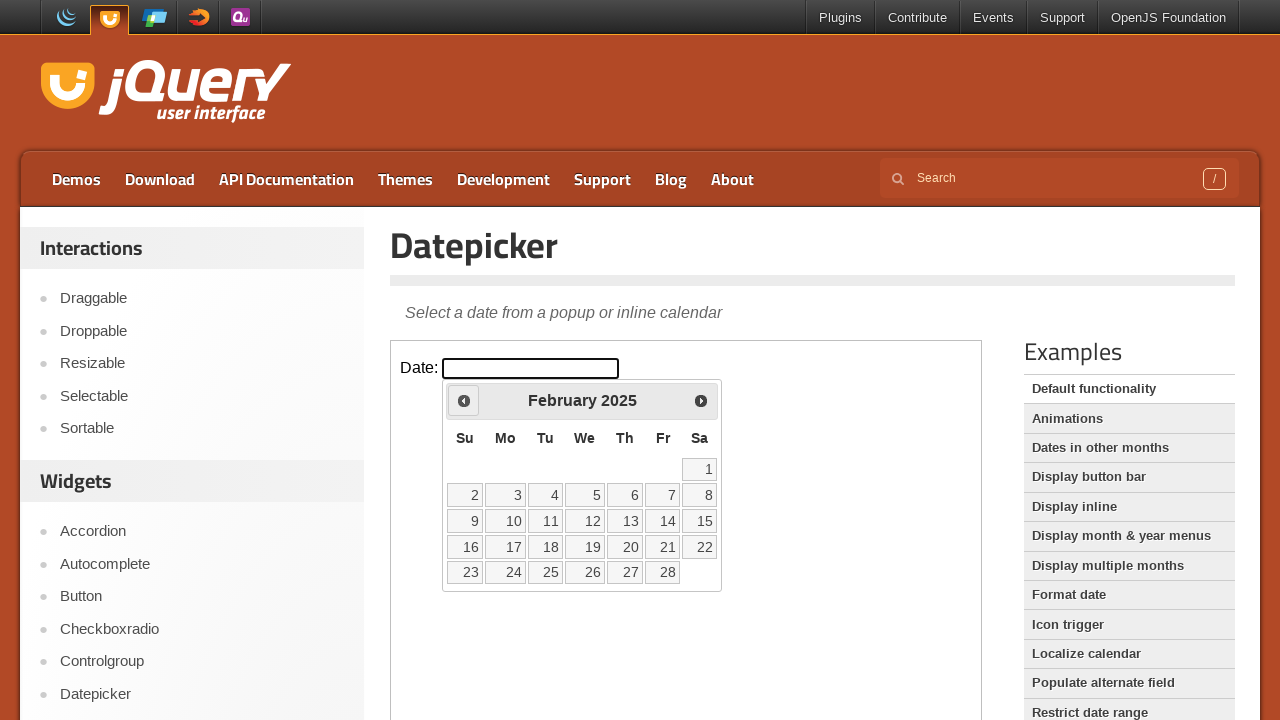

Clicked previous button to navigate months (currently at February 2025) at (464, 400) on iframe.demo-frame >> internal:control=enter-frame >> span.ui-icon-circle-triangl
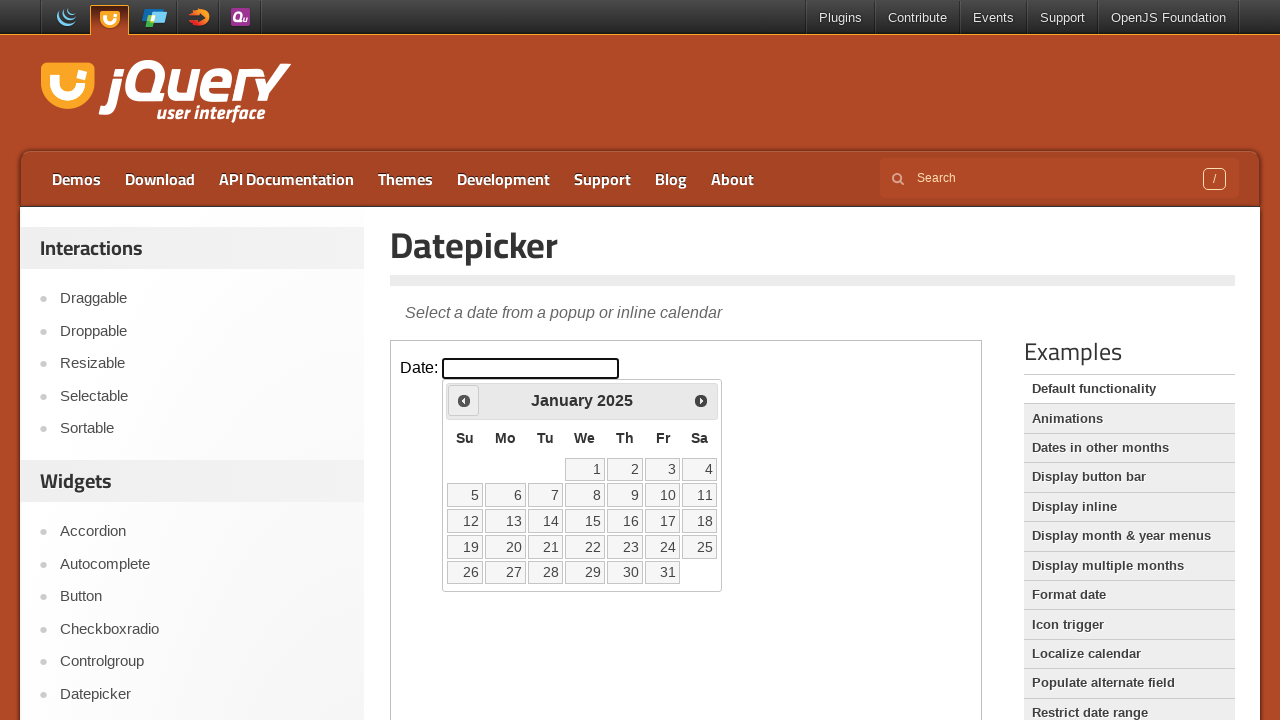

Waited for calendar to update
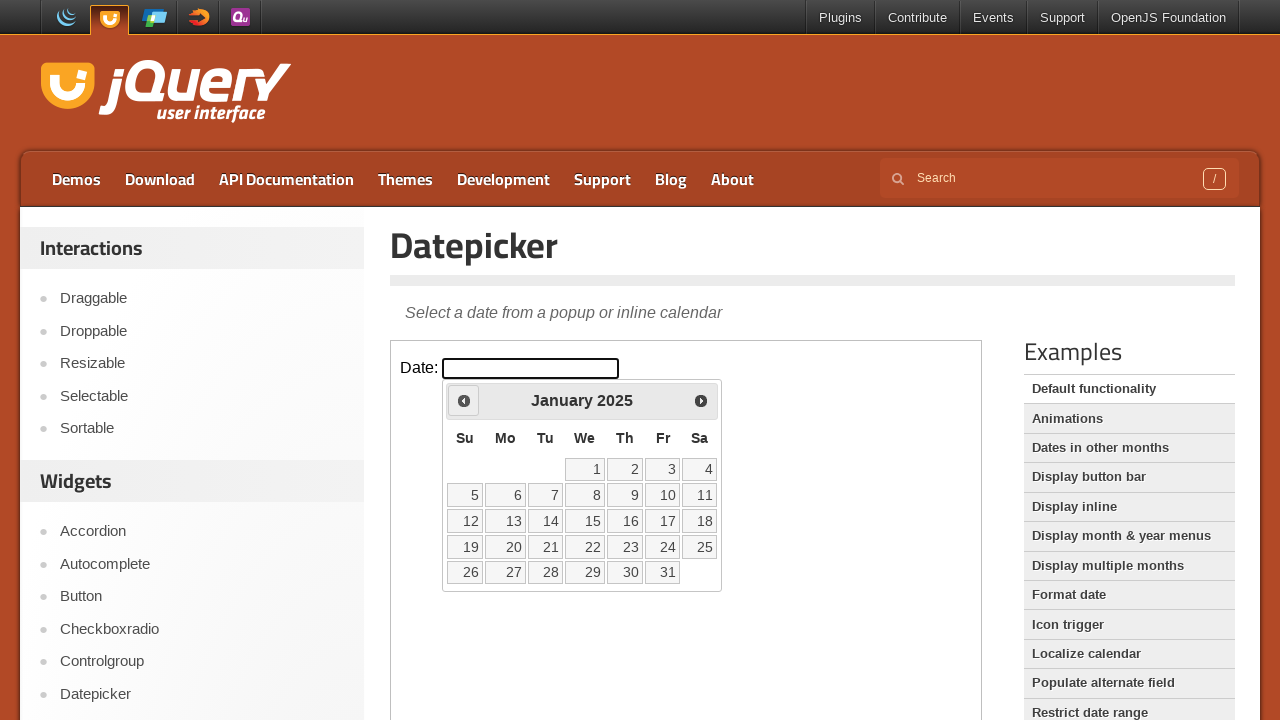

Clicked previous button to navigate months (currently at January 2025) at (464, 400) on iframe.demo-frame >> internal:control=enter-frame >> span.ui-icon-circle-triangl
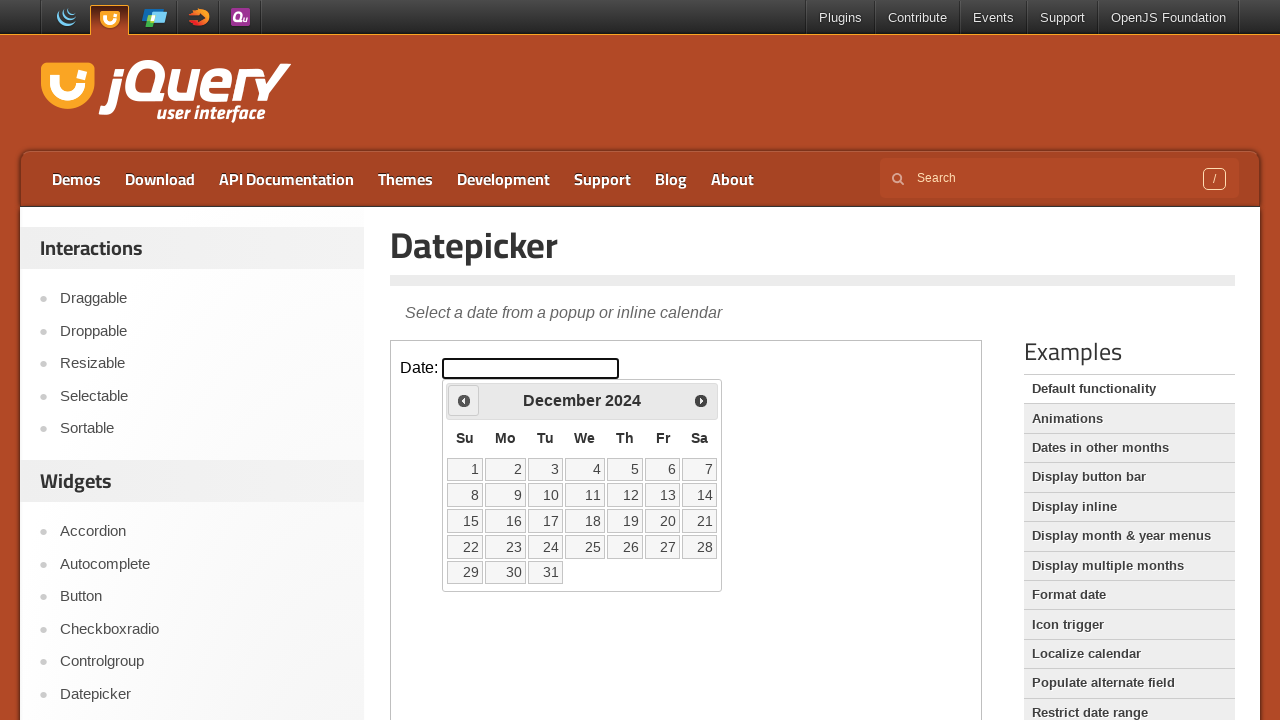

Waited for calendar to update
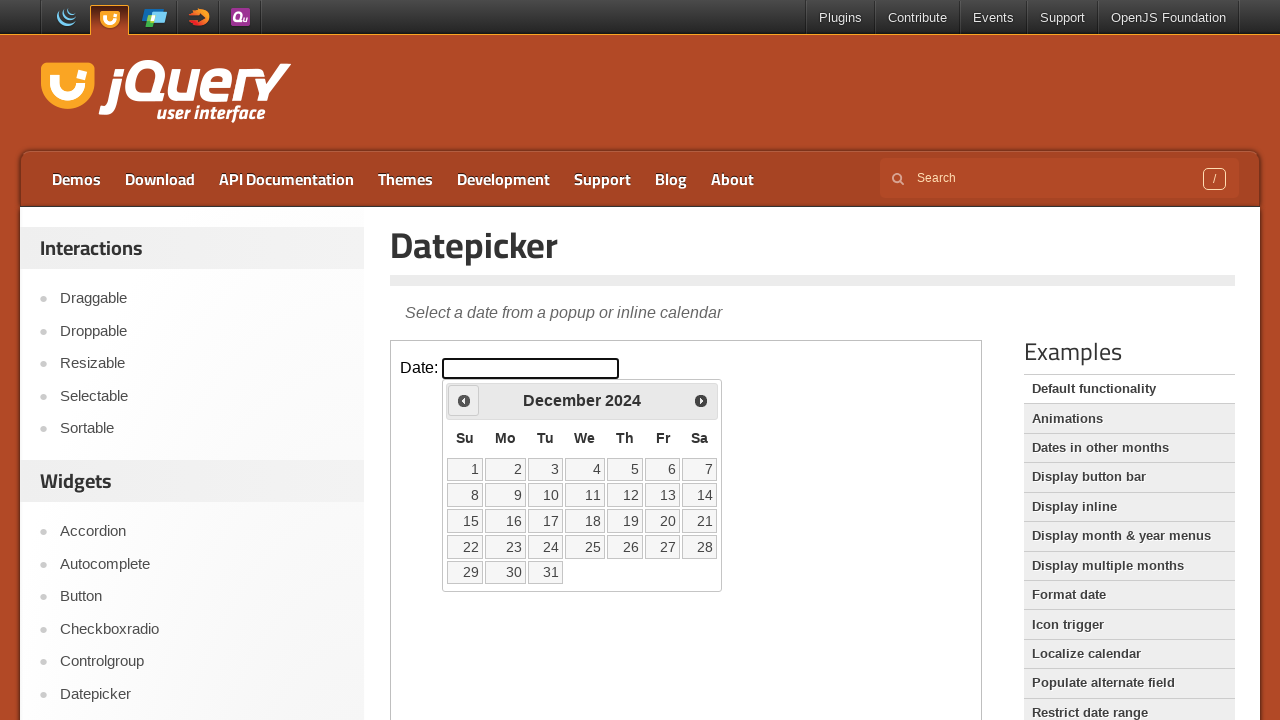

Clicked previous button to navigate months (currently at December 2024) at (464, 400) on iframe.demo-frame >> internal:control=enter-frame >> span.ui-icon-circle-triangl
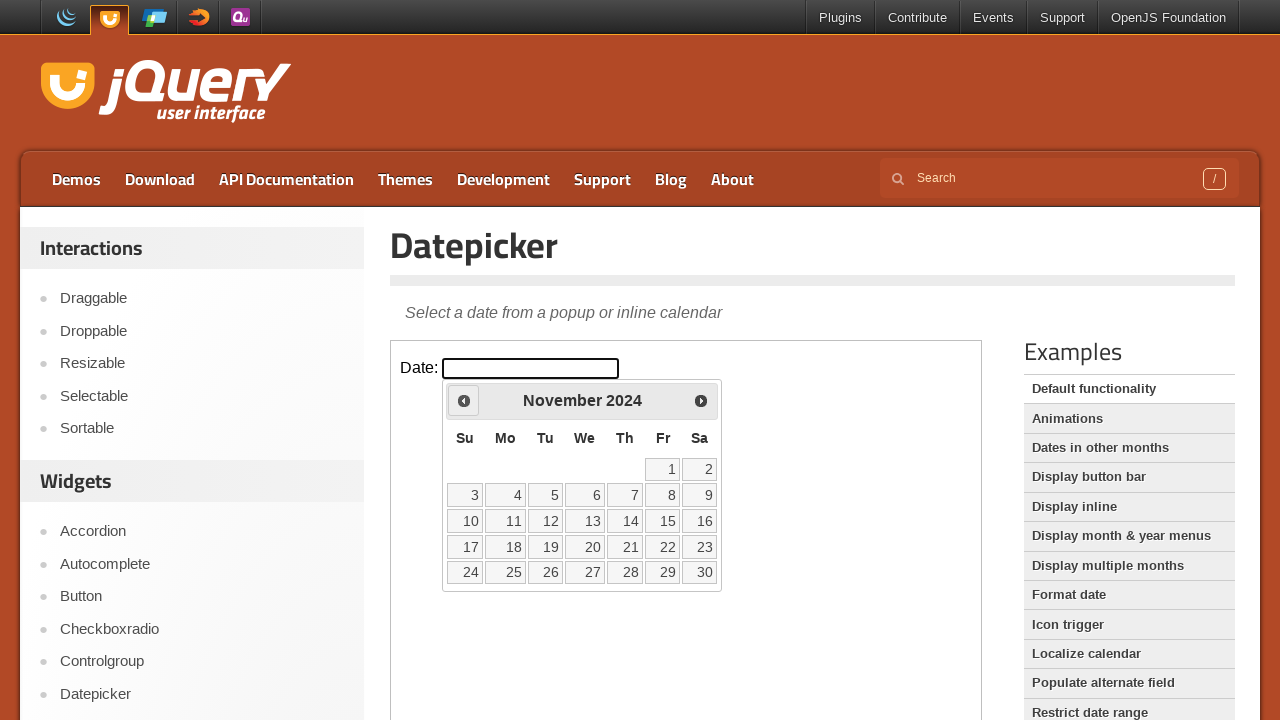

Waited for calendar to update
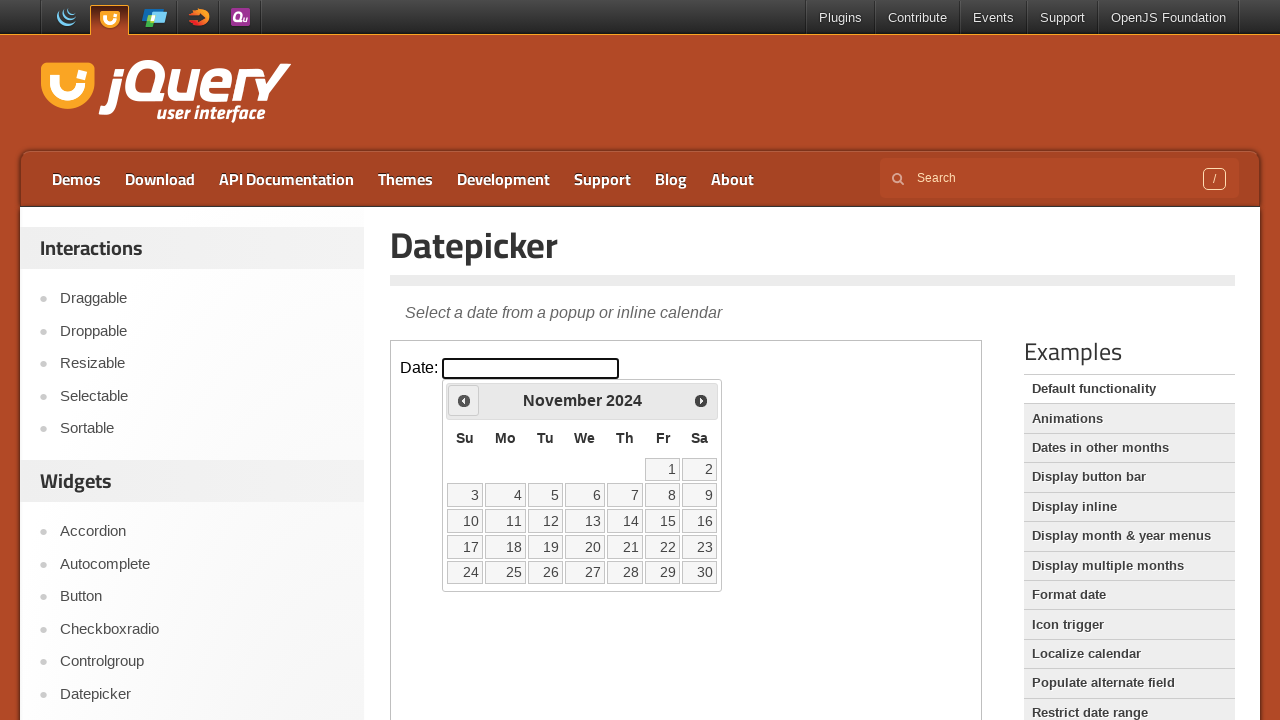

Clicked previous button to navigate months (currently at November 2024) at (464, 400) on iframe.demo-frame >> internal:control=enter-frame >> span.ui-icon-circle-triangl
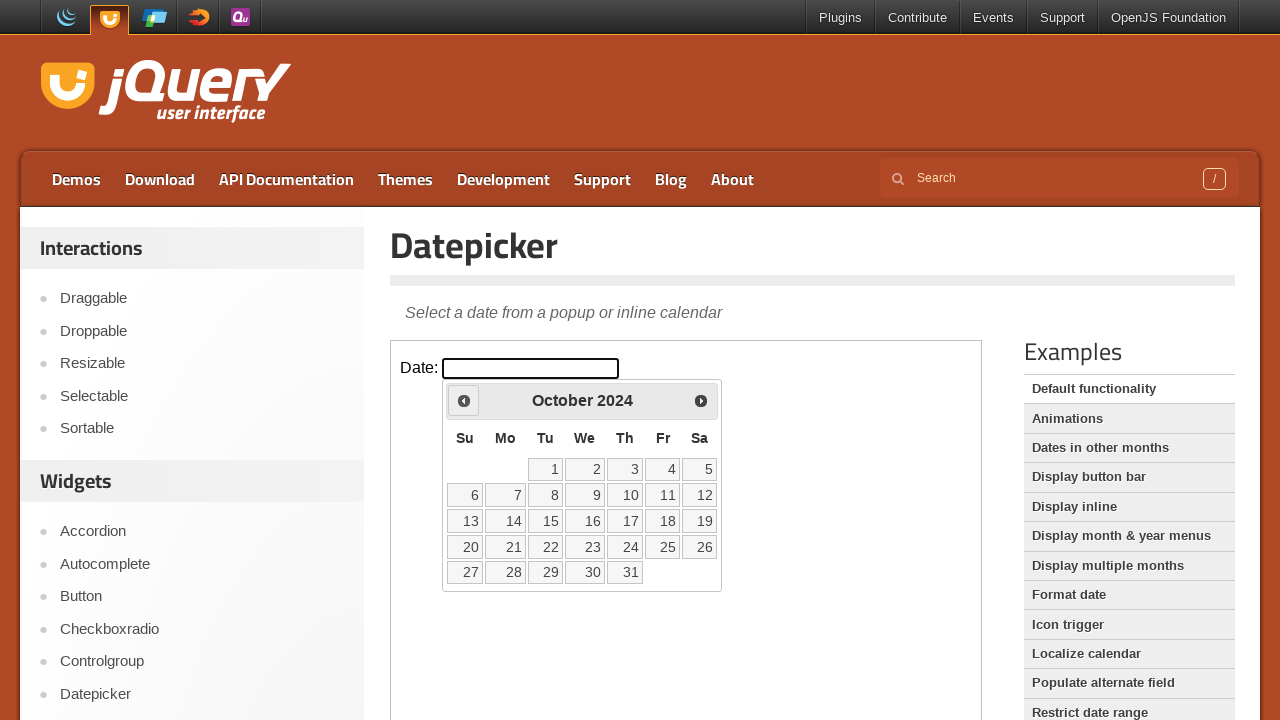

Waited for calendar to update
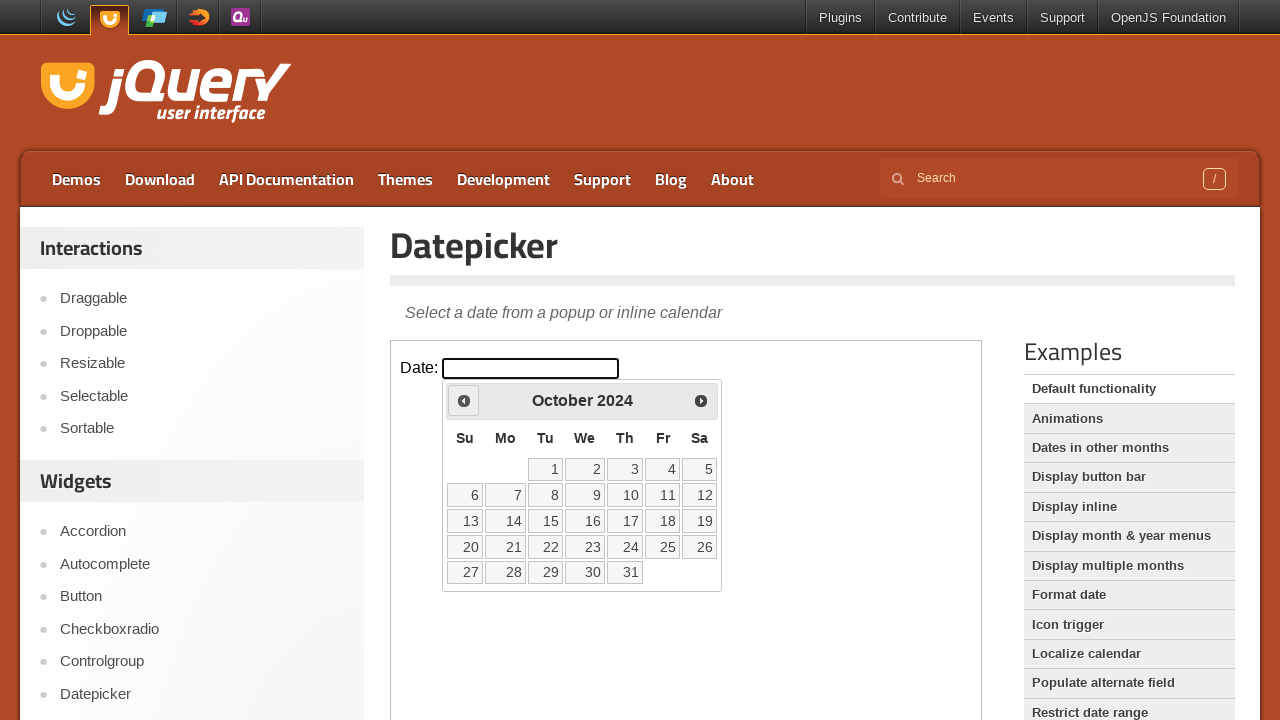

Clicked previous button to navigate months (currently at October 2024) at (464, 400) on iframe.demo-frame >> internal:control=enter-frame >> span.ui-icon-circle-triangl
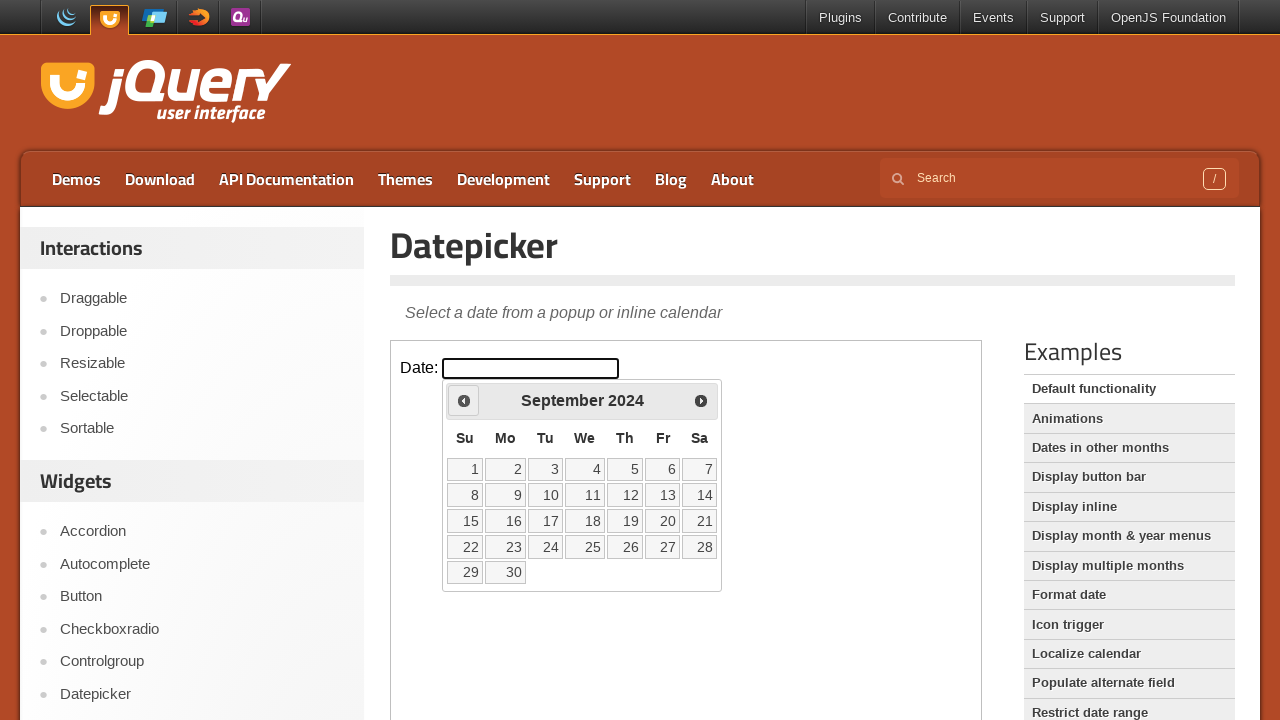

Waited for calendar to update
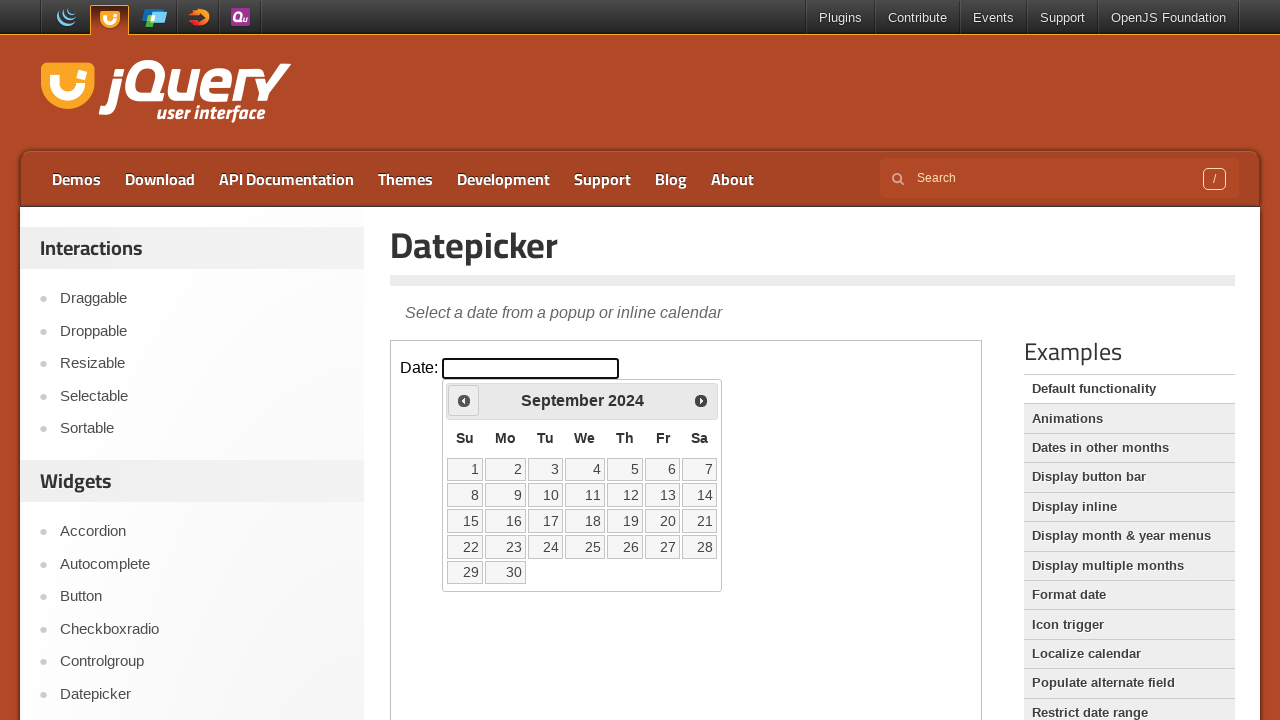

Clicked previous button to navigate months (currently at September 2024) at (464, 400) on iframe.demo-frame >> internal:control=enter-frame >> span.ui-icon-circle-triangl
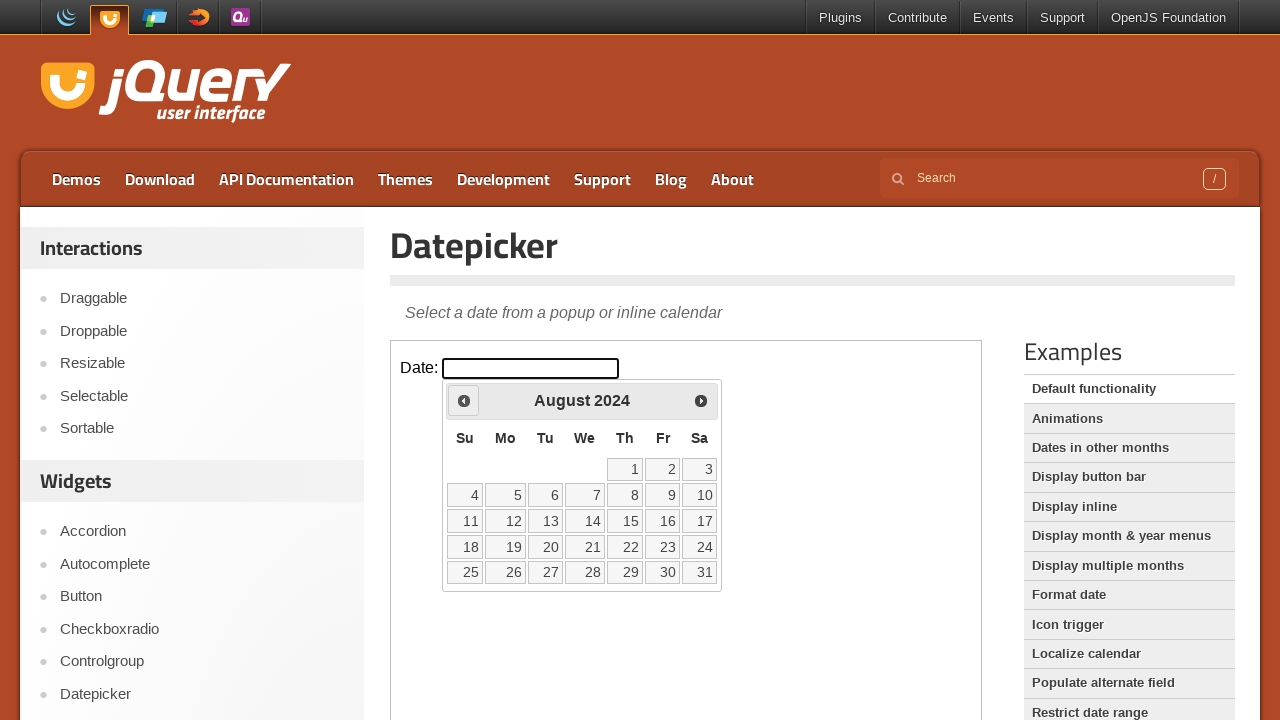

Waited for calendar to update
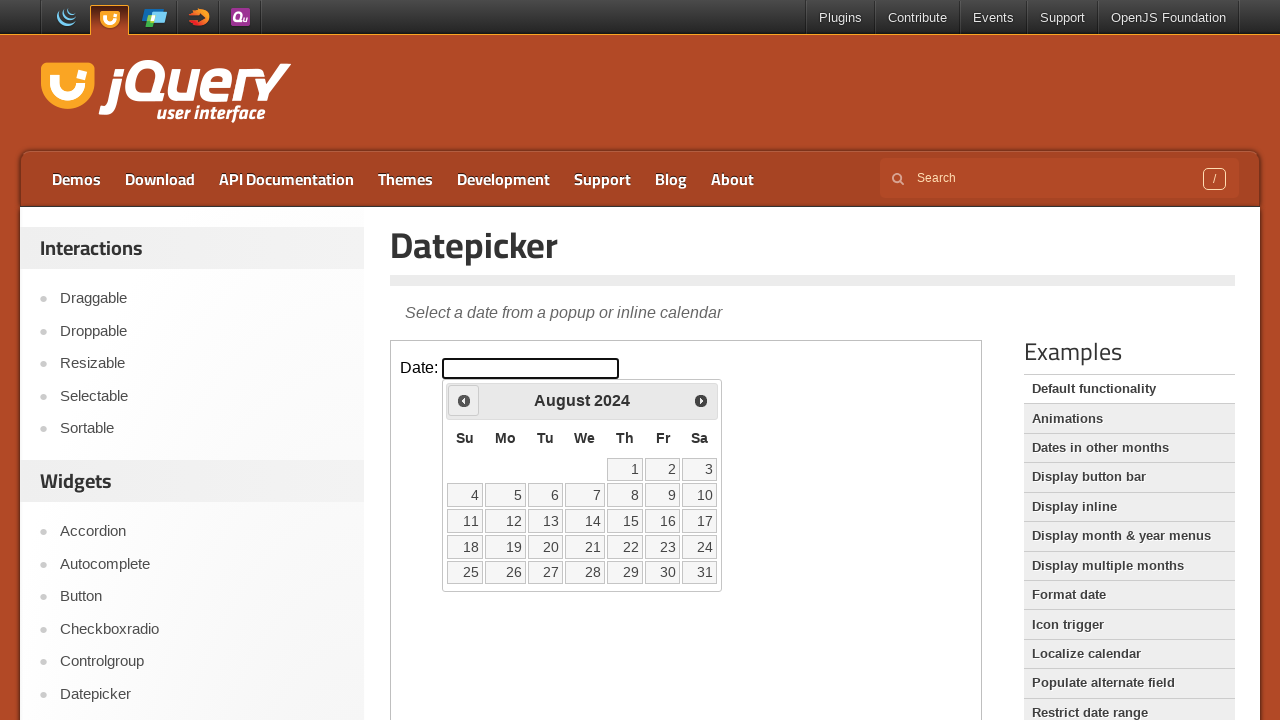

Clicked previous button to navigate months (currently at August 2024) at (464, 400) on iframe.demo-frame >> internal:control=enter-frame >> span.ui-icon-circle-triangl
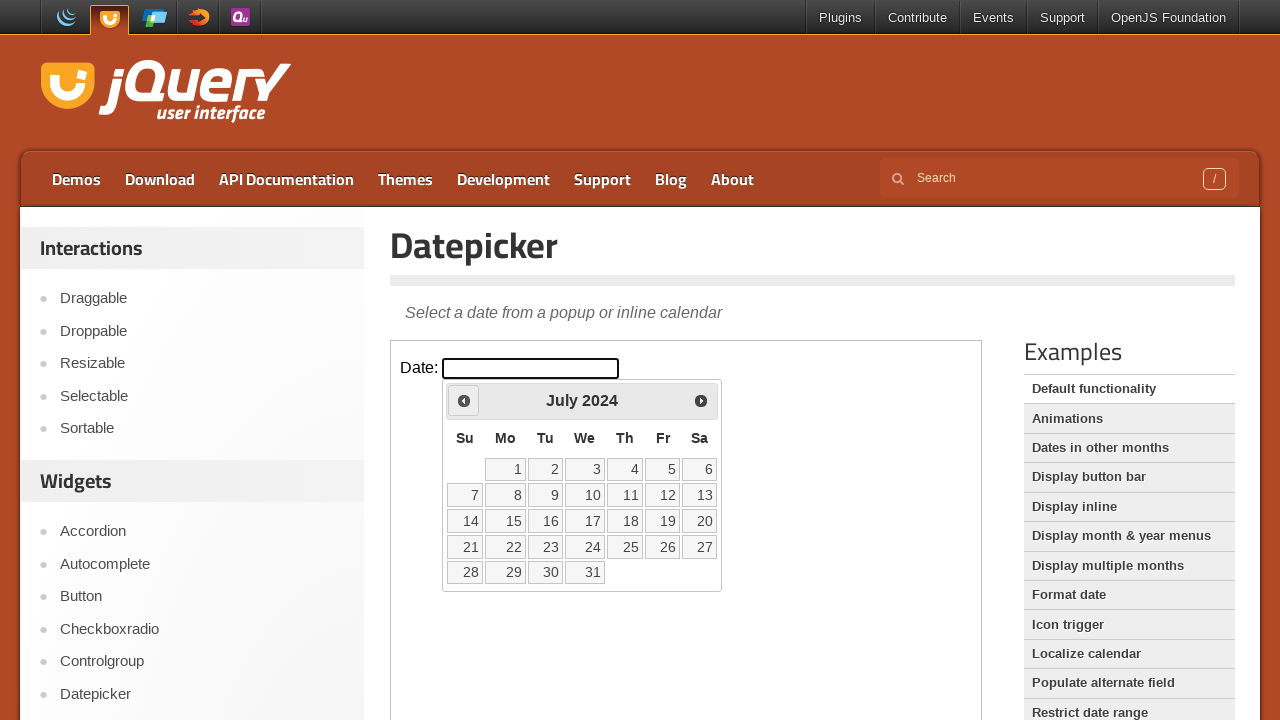

Waited for calendar to update
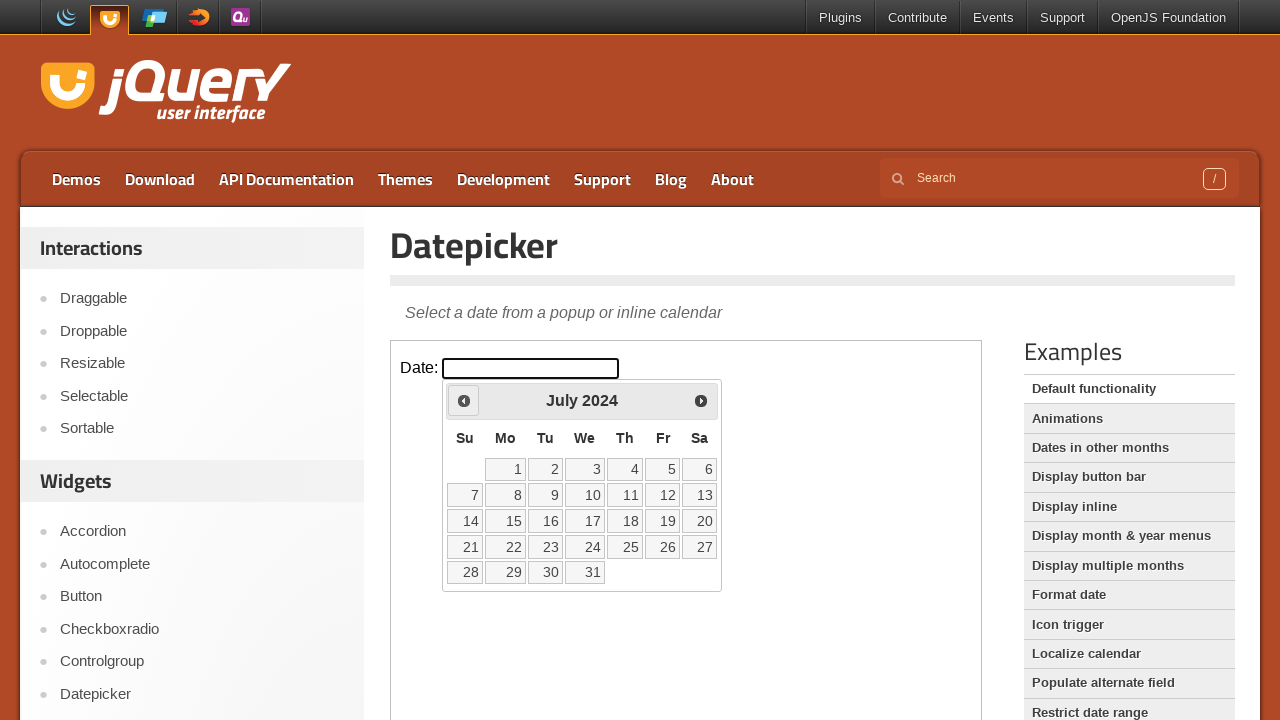

Clicked previous button to navigate months (currently at July 2024) at (464, 400) on iframe.demo-frame >> internal:control=enter-frame >> span.ui-icon-circle-triangl
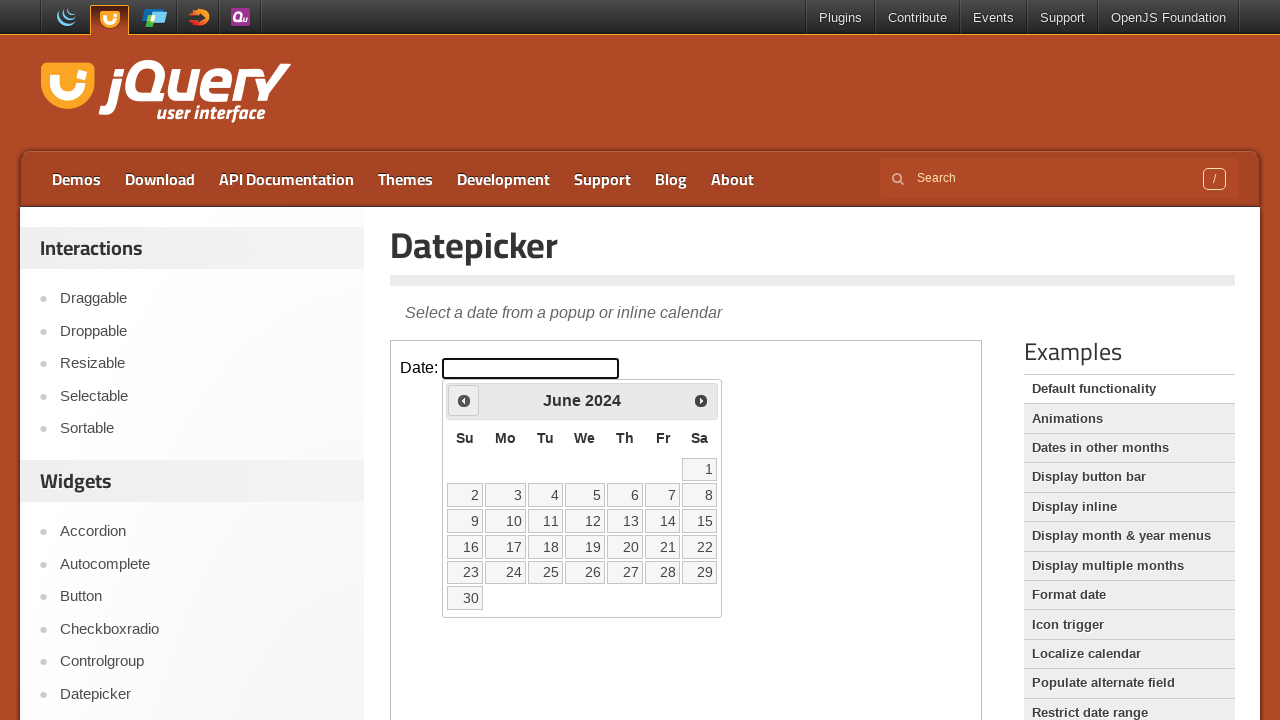

Waited for calendar to update
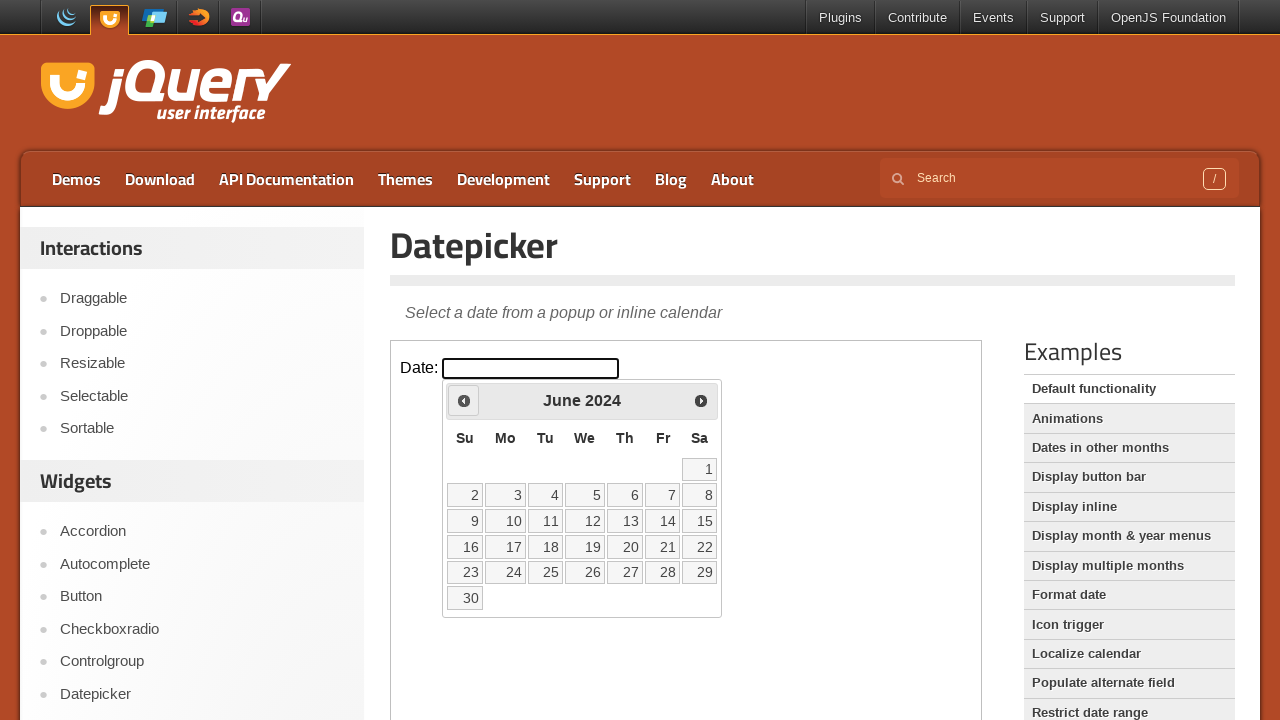

Clicked previous button to navigate months (currently at June 2024) at (464, 400) on iframe.demo-frame >> internal:control=enter-frame >> span.ui-icon-circle-triangl
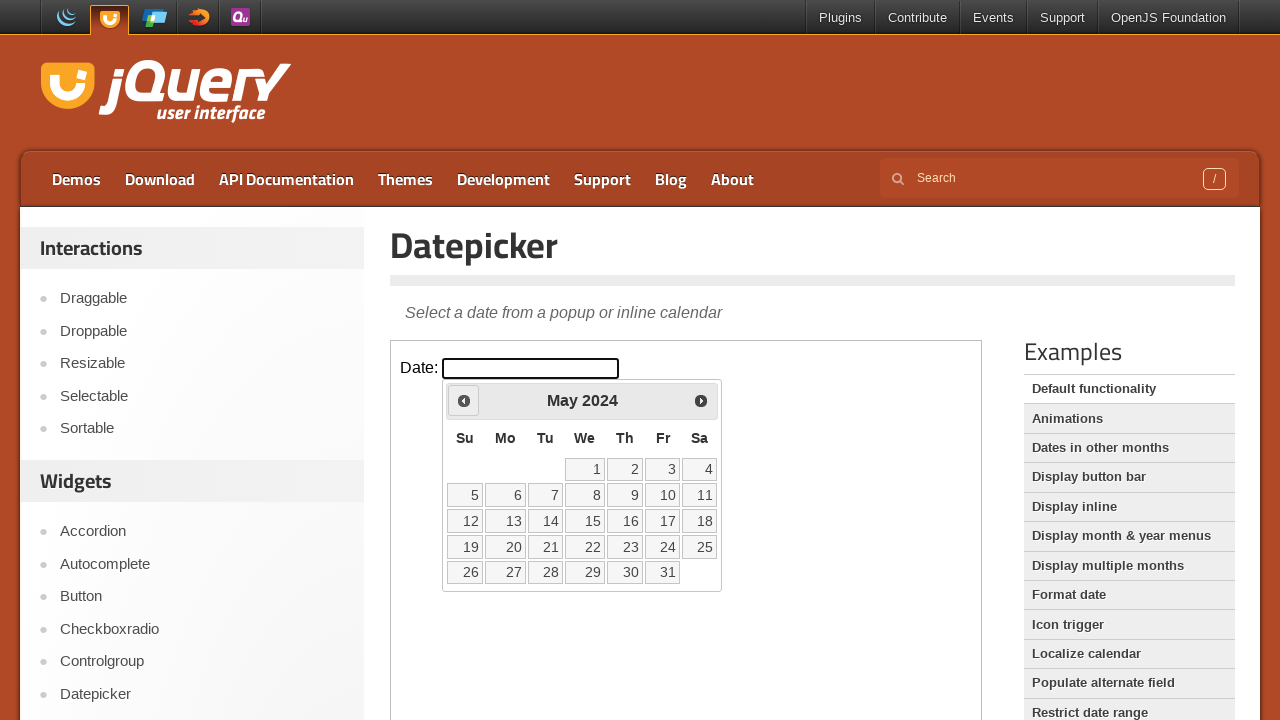

Waited for calendar to update
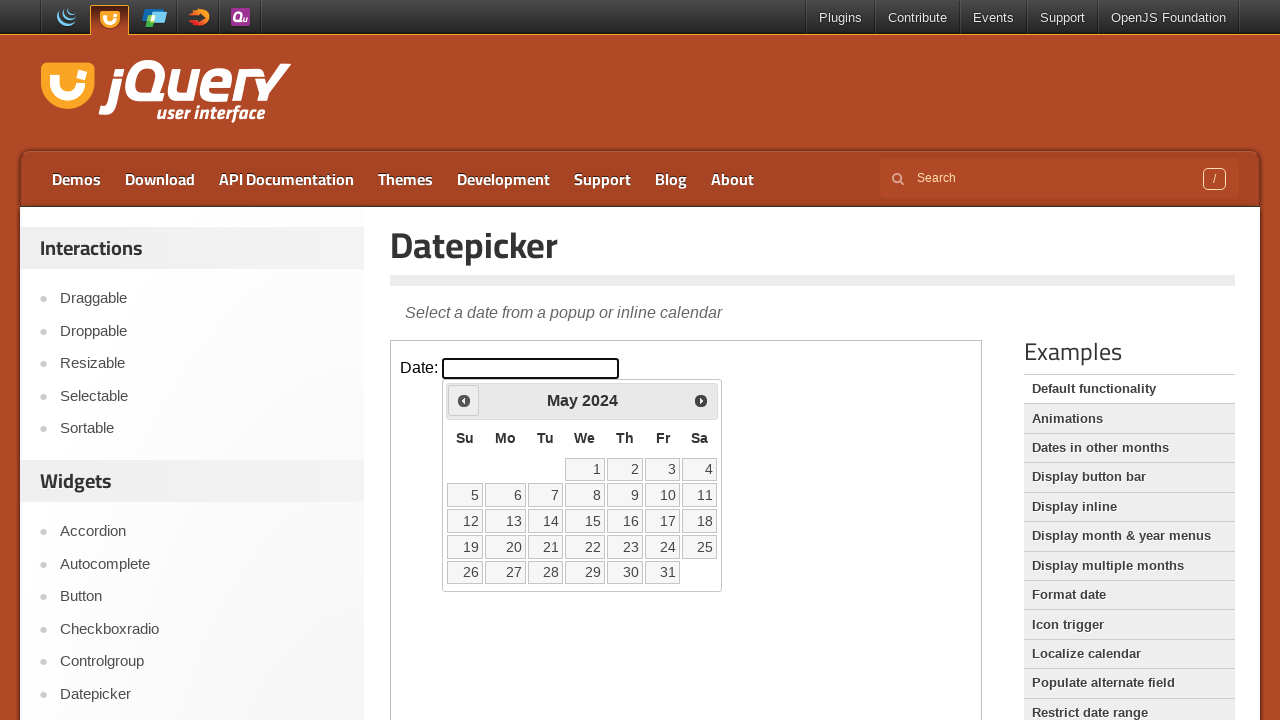

Clicked previous button to navigate months (currently at May 2024) at (464, 400) on iframe.demo-frame >> internal:control=enter-frame >> span.ui-icon-circle-triangl
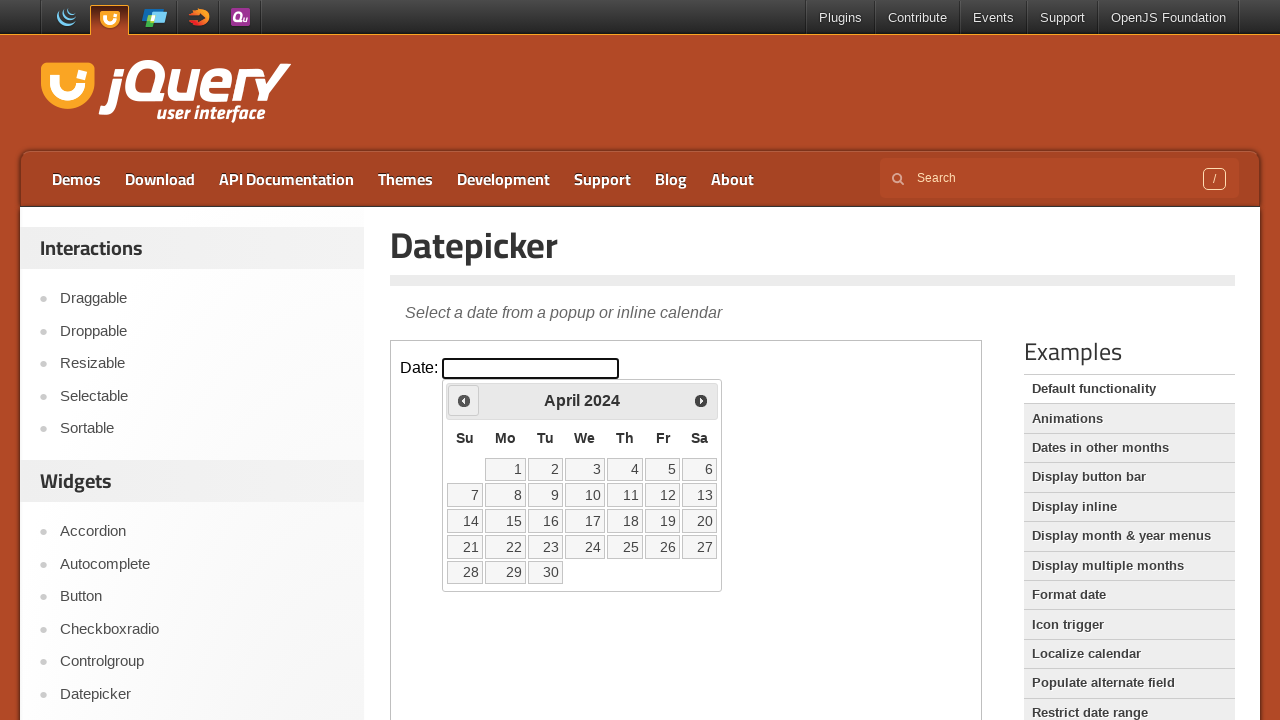

Waited for calendar to update
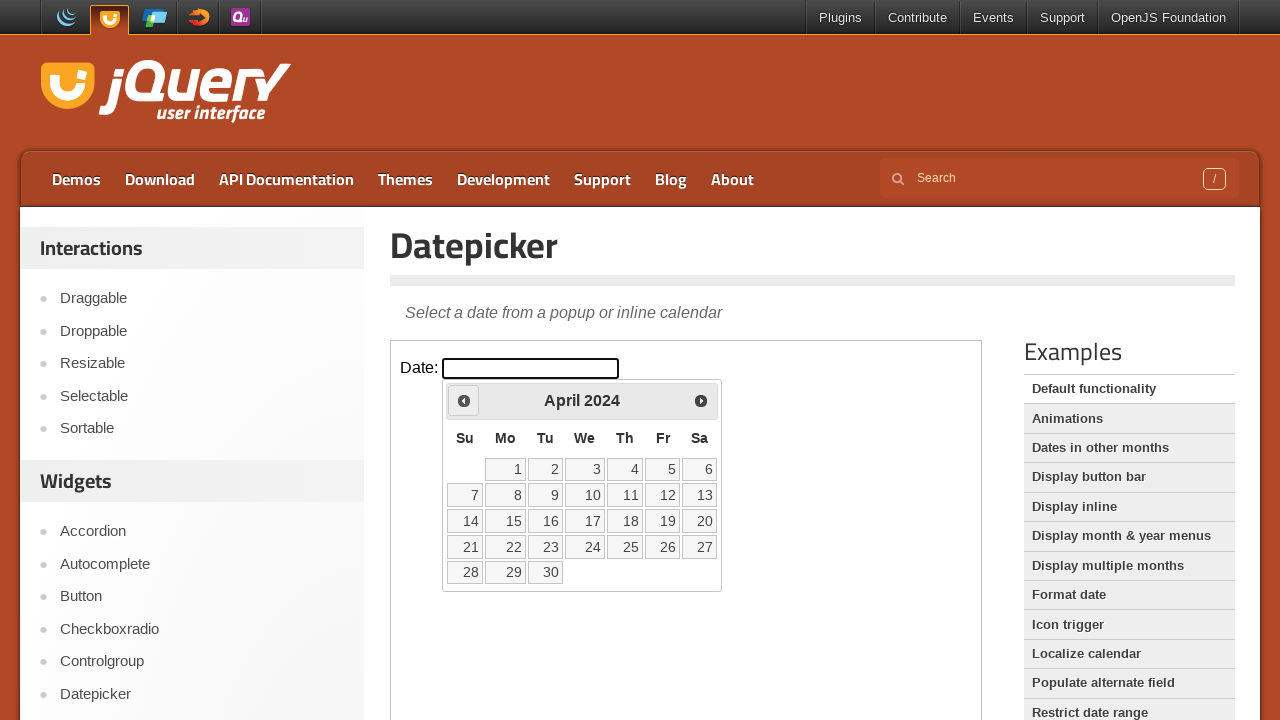

Clicked previous button to navigate months (currently at April 2024) at (464, 400) on iframe.demo-frame >> internal:control=enter-frame >> span.ui-icon-circle-triangl
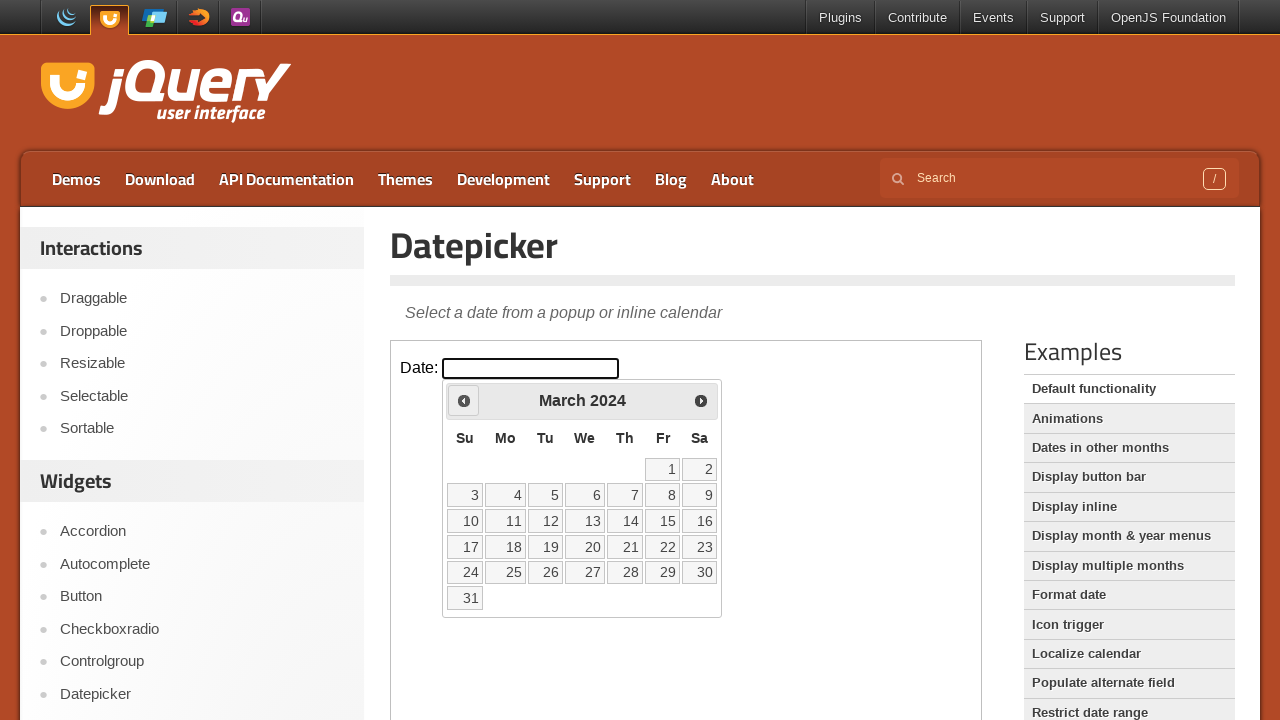

Waited for calendar to update
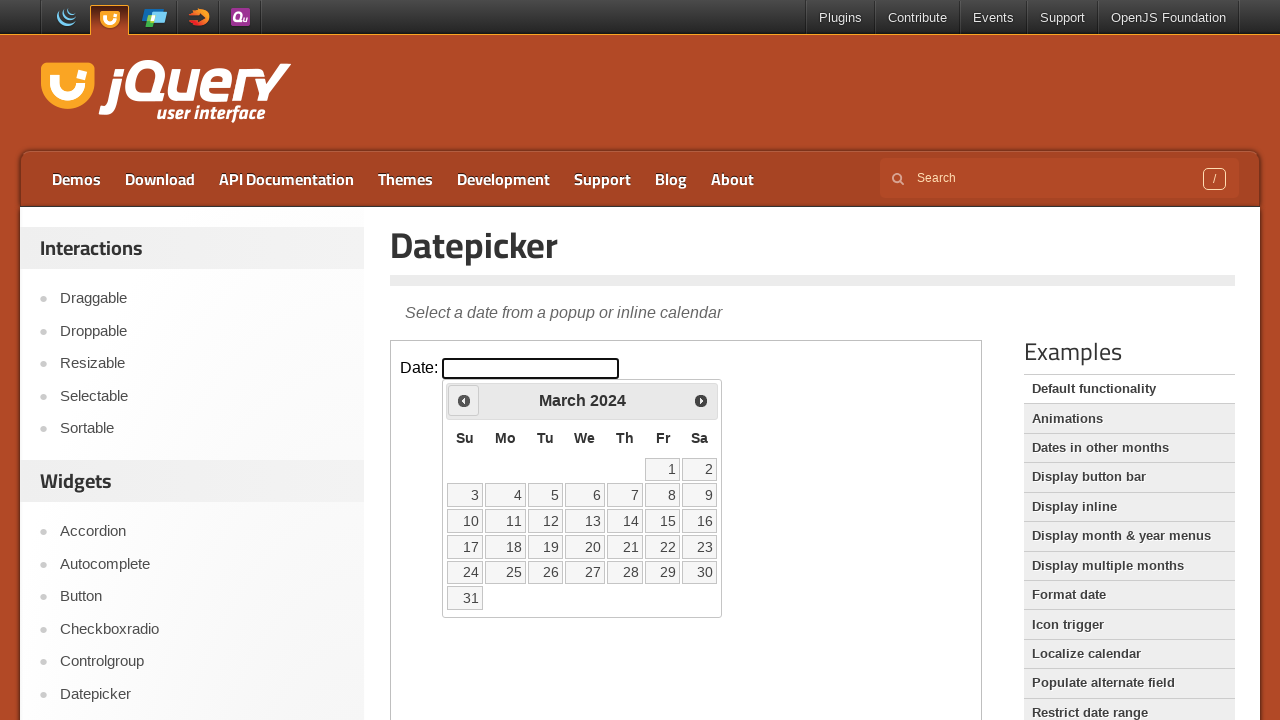

Clicked previous button to navigate months (currently at March 2024) at (464, 400) on iframe.demo-frame >> internal:control=enter-frame >> span.ui-icon-circle-triangl
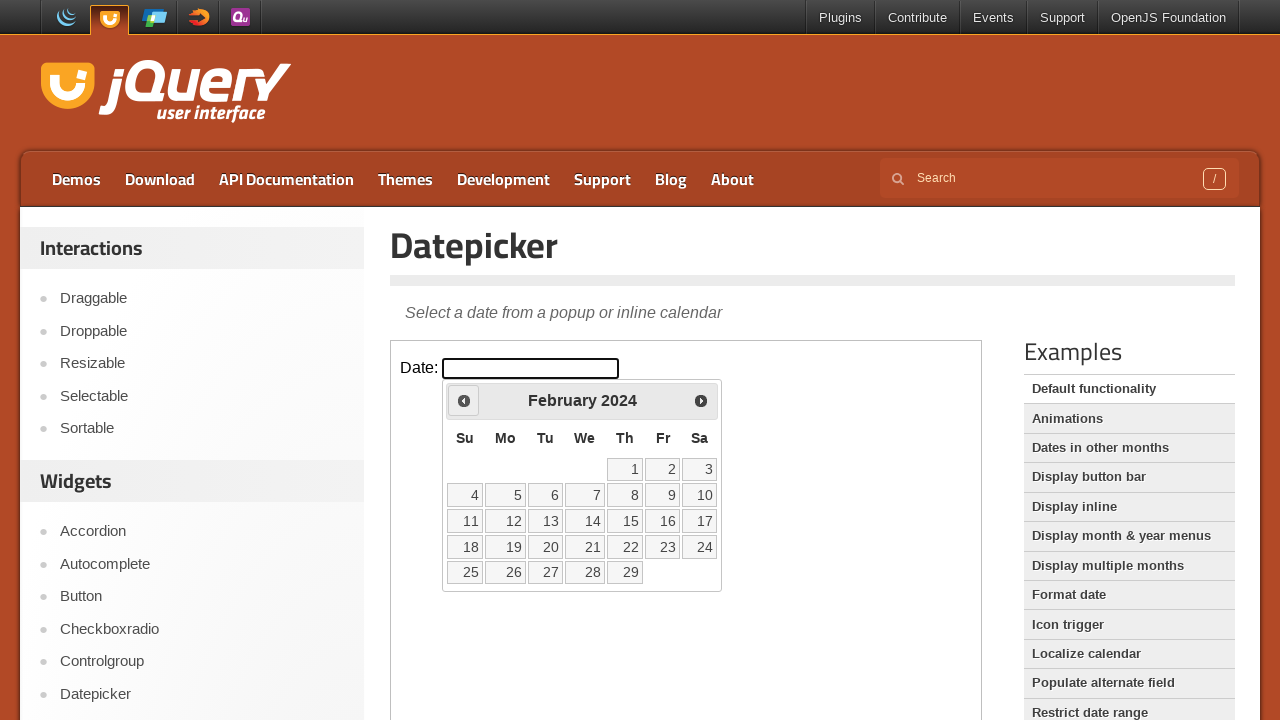

Waited for calendar to update
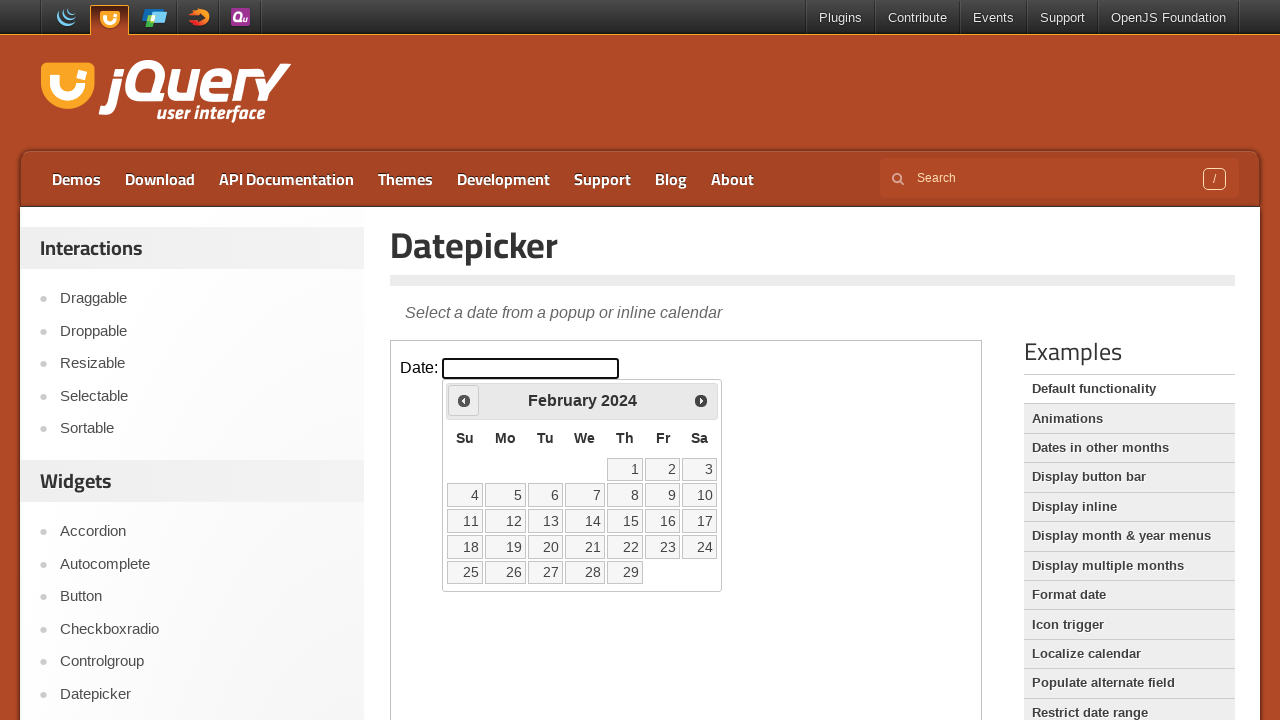

Clicked previous button to navigate months (currently at February 2024) at (464, 400) on iframe.demo-frame >> internal:control=enter-frame >> span.ui-icon-circle-triangl
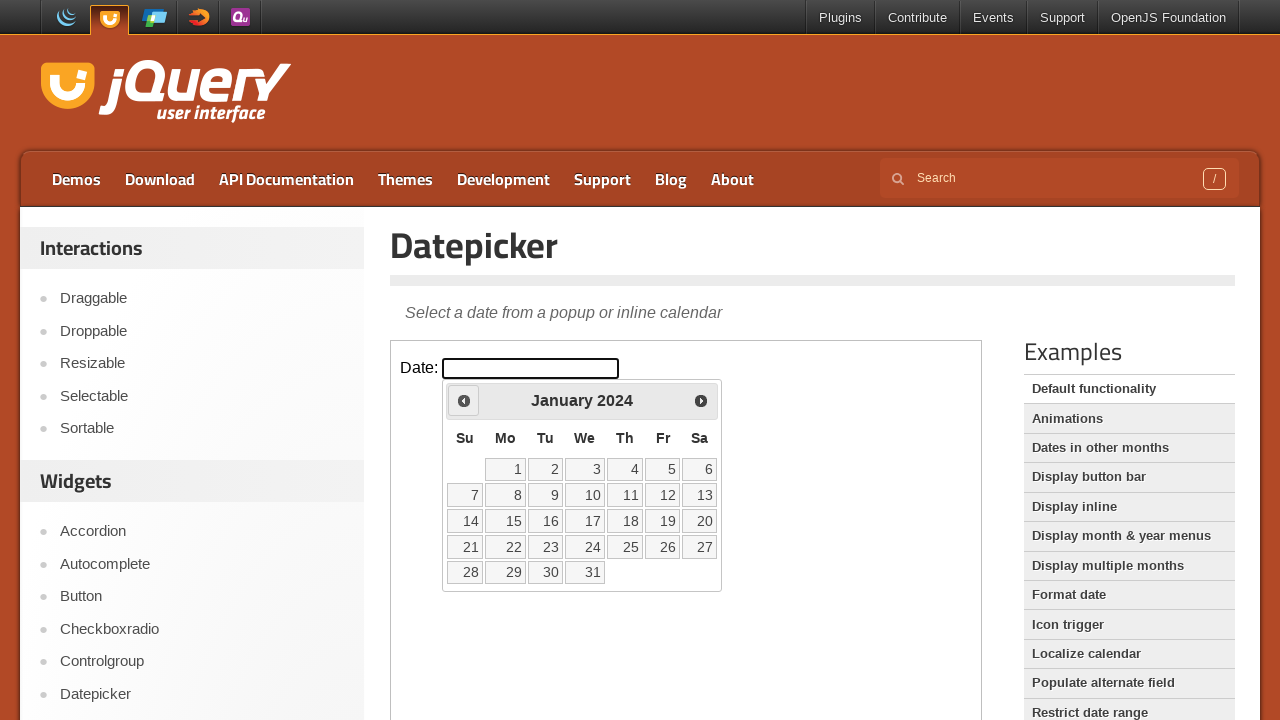

Waited for calendar to update
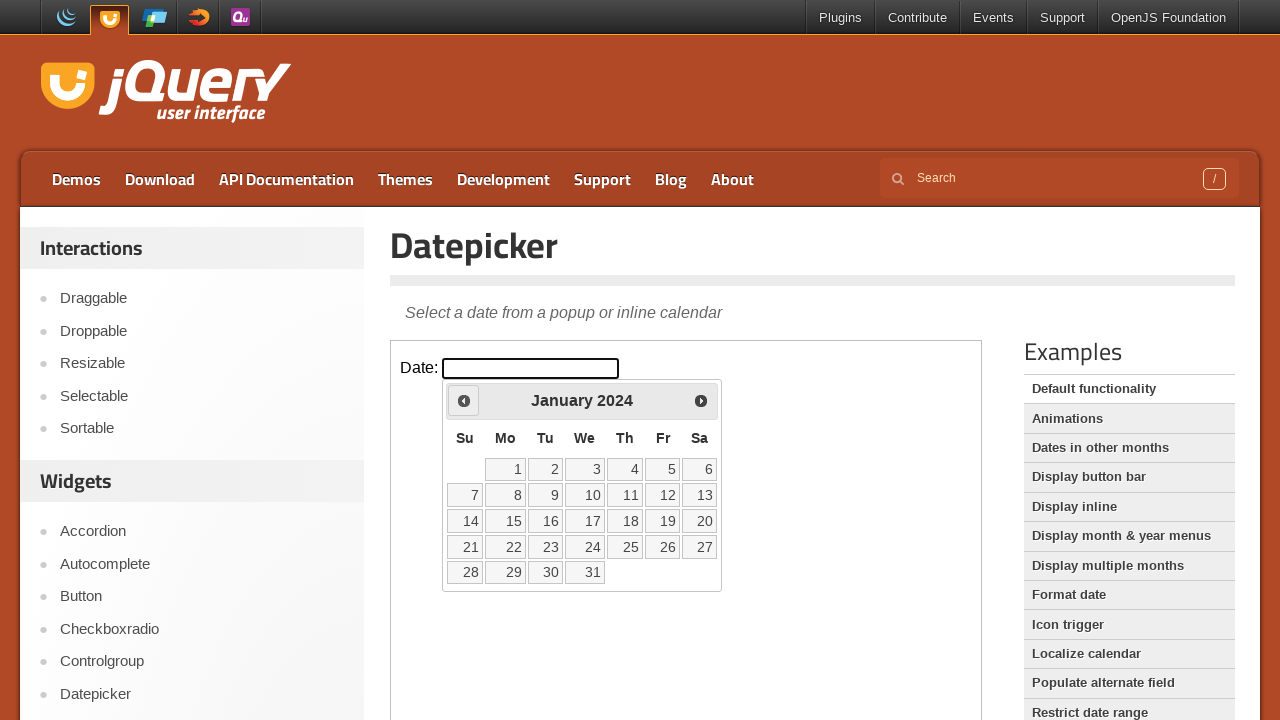

Clicked previous button to navigate months (currently at January 2024) at (464, 400) on iframe.demo-frame >> internal:control=enter-frame >> span.ui-icon-circle-triangl
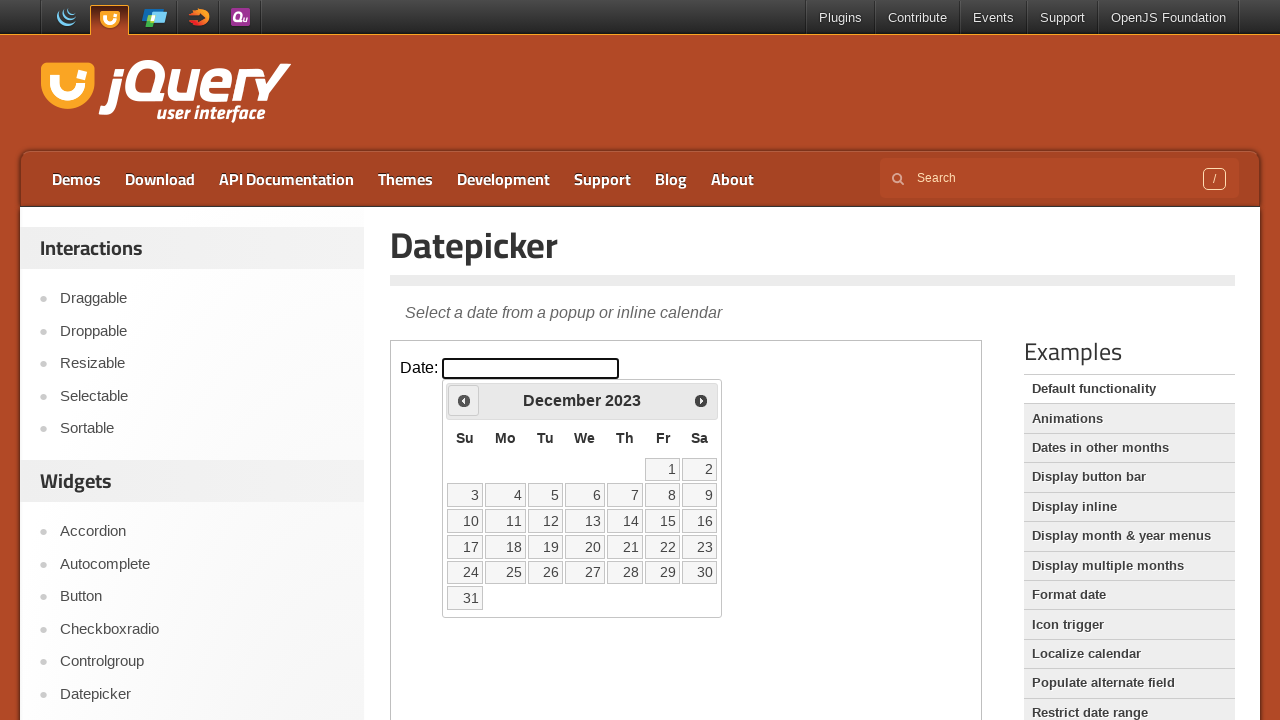

Waited for calendar to update
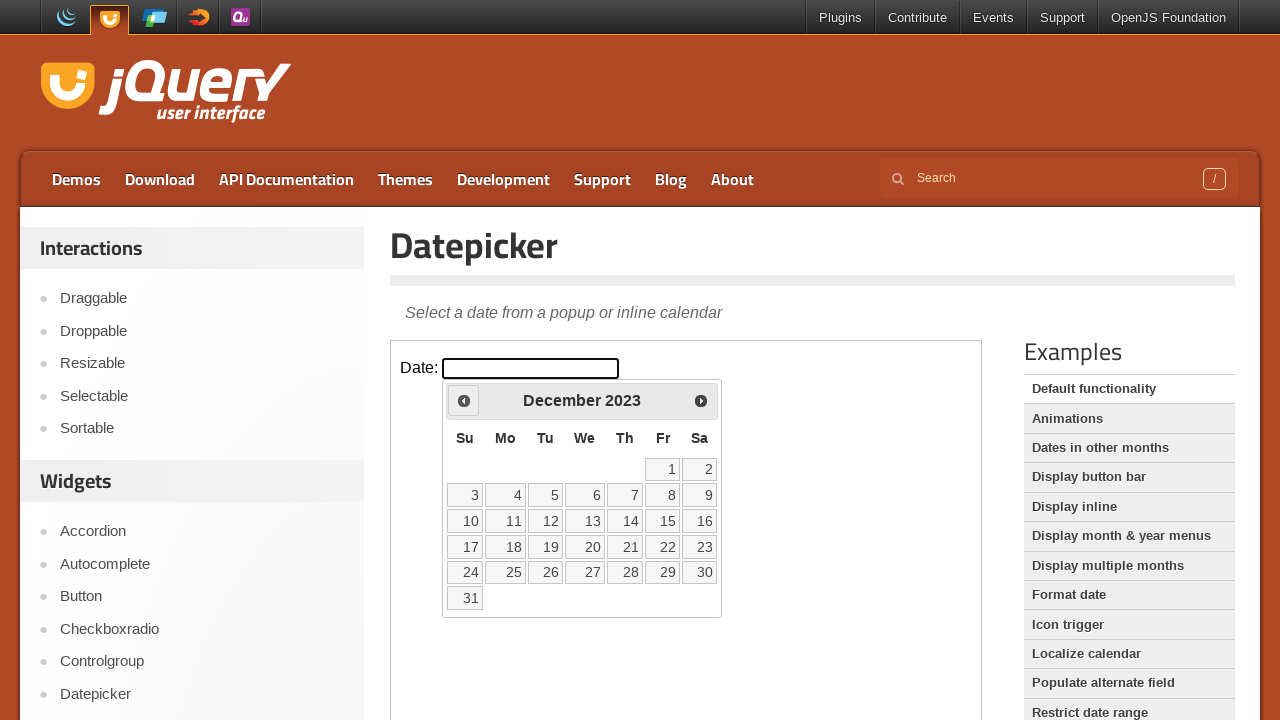

Clicked previous button to navigate months (currently at December 2023) at (464, 400) on iframe.demo-frame >> internal:control=enter-frame >> span.ui-icon-circle-triangl
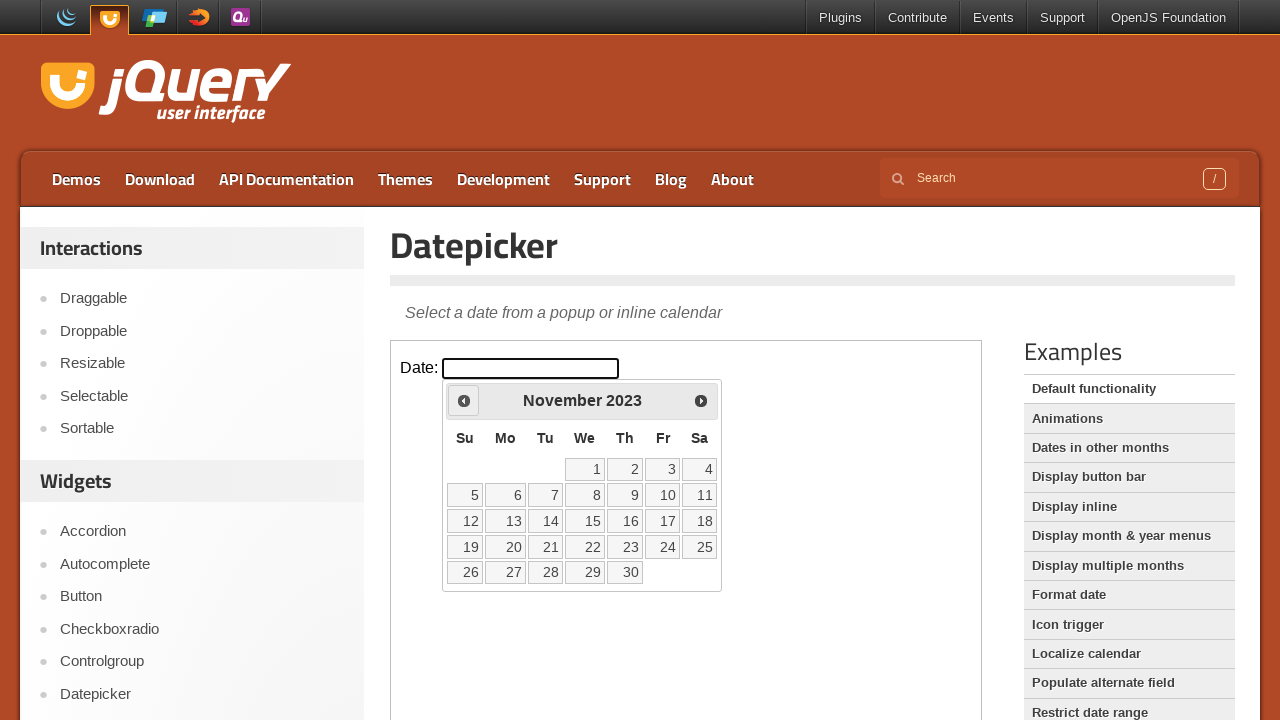

Waited for calendar to update
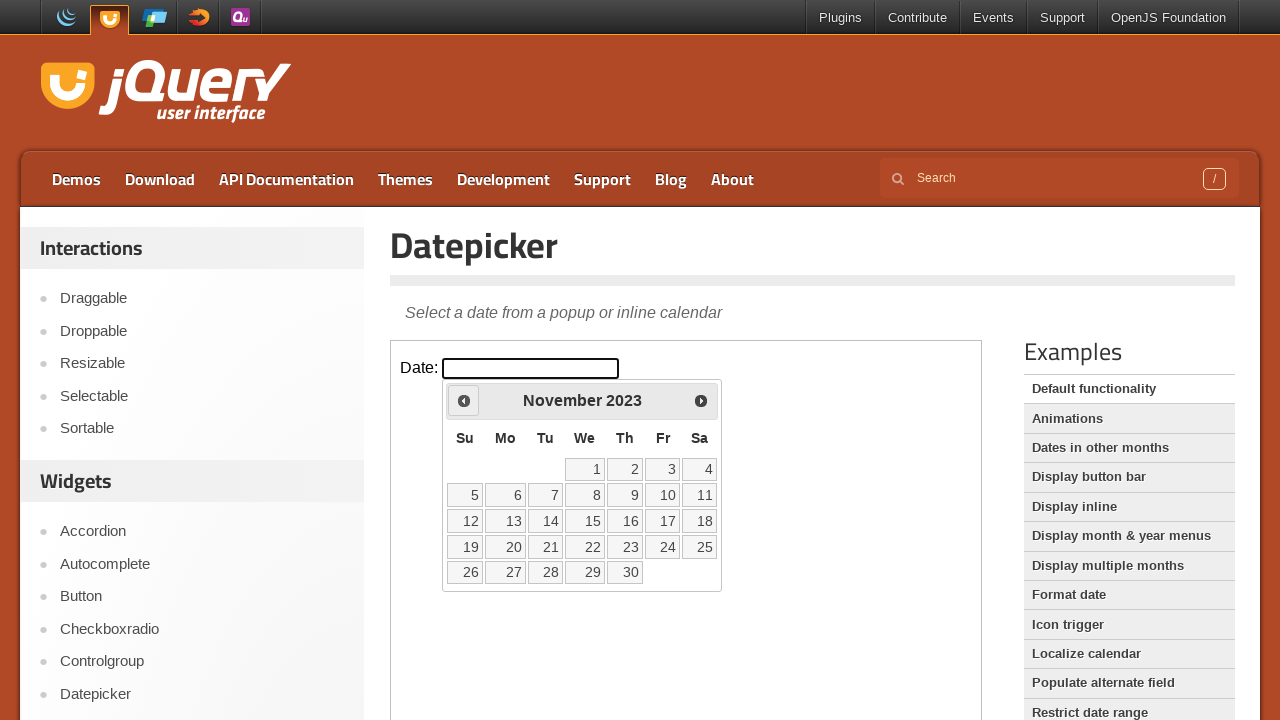

Clicked previous button to navigate months (currently at November 2023) at (464, 400) on iframe.demo-frame >> internal:control=enter-frame >> span.ui-icon-circle-triangl
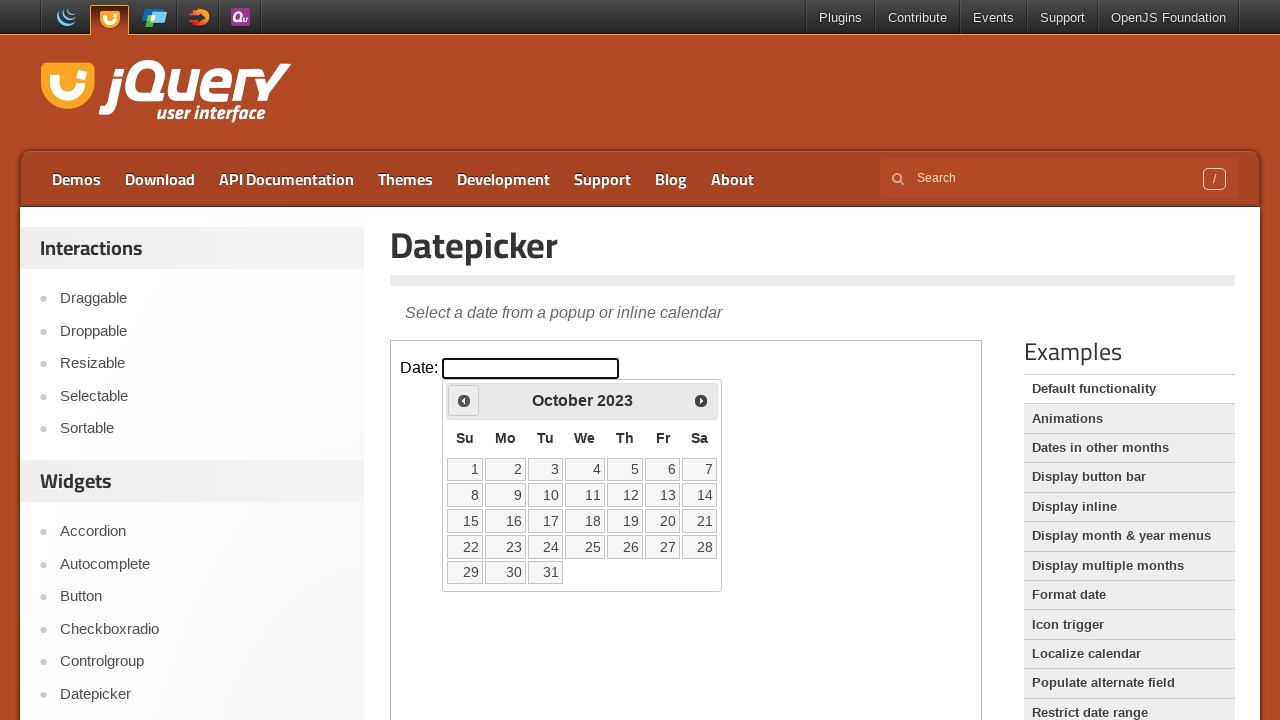

Waited for calendar to update
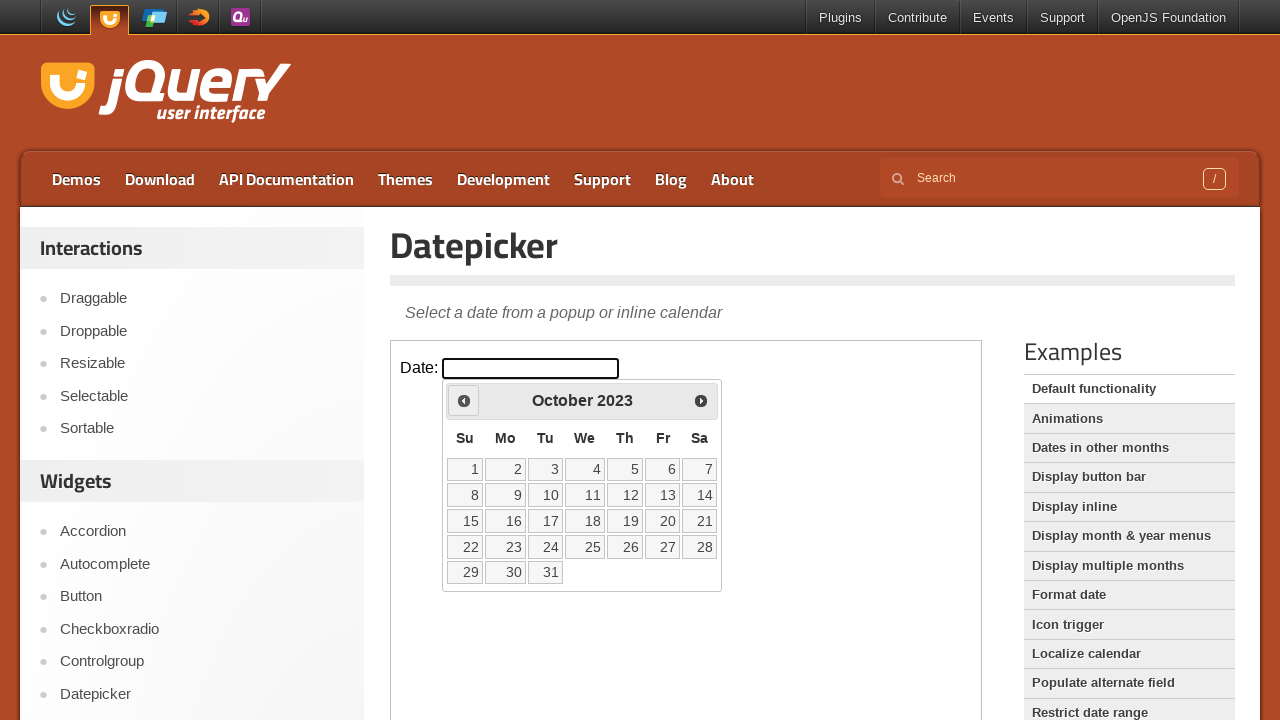

Clicked previous button to navigate months (currently at October 2023) at (464, 400) on iframe.demo-frame >> internal:control=enter-frame >> span.ui-icon-circle-triangl
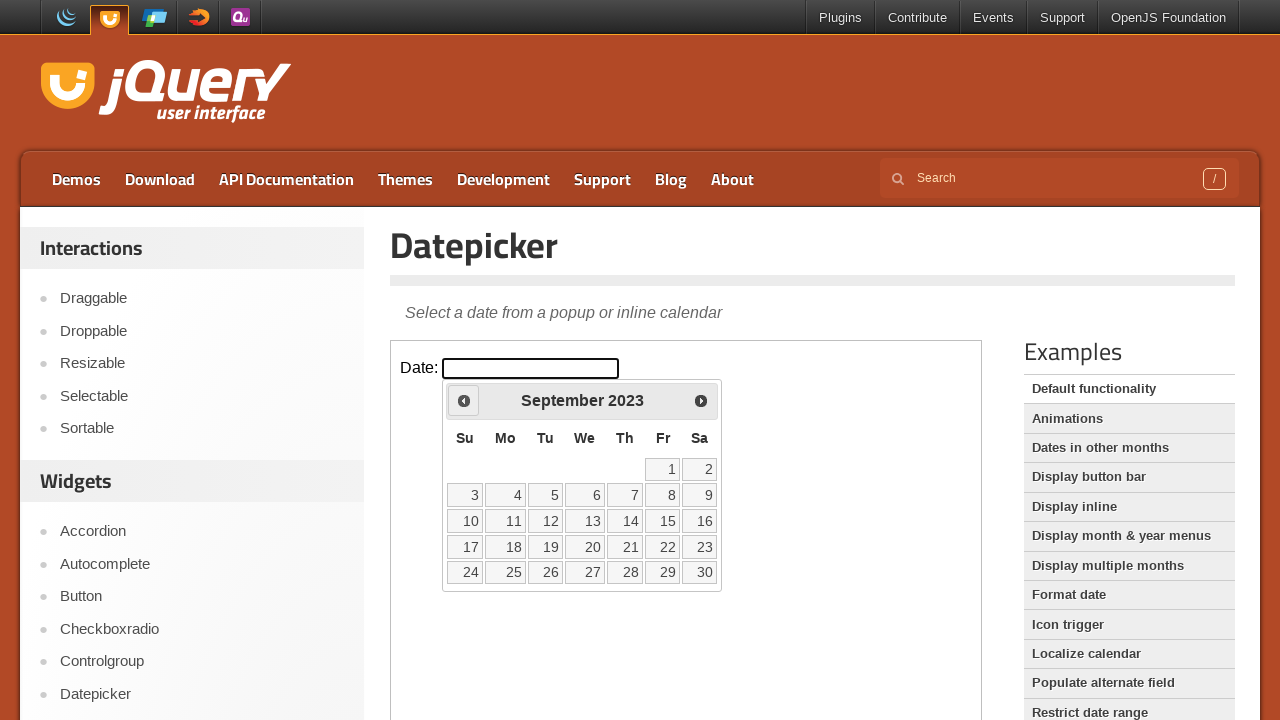

Waited for calendar to update
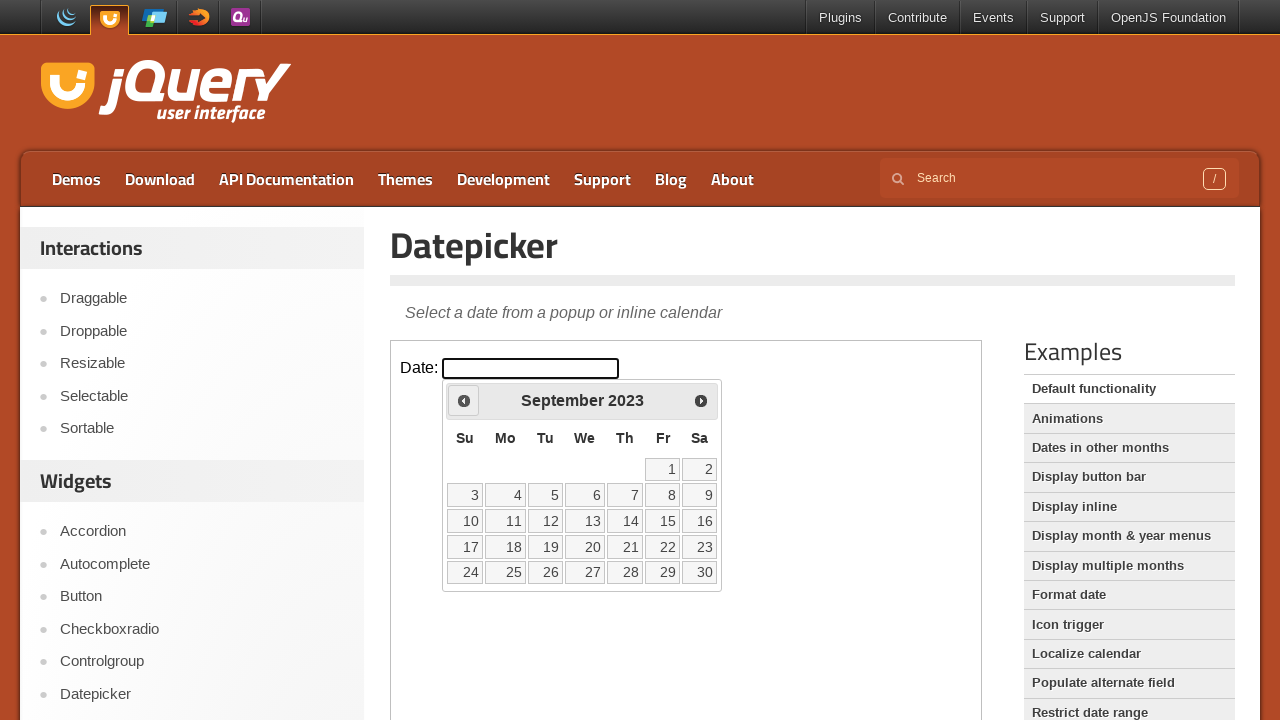

Clicked previous button to navigate months (currently at September 2023) at (464, 400) on iframe.demo-frame >> internal:control=enter-frame >> span.ui-icon-circle-triangl
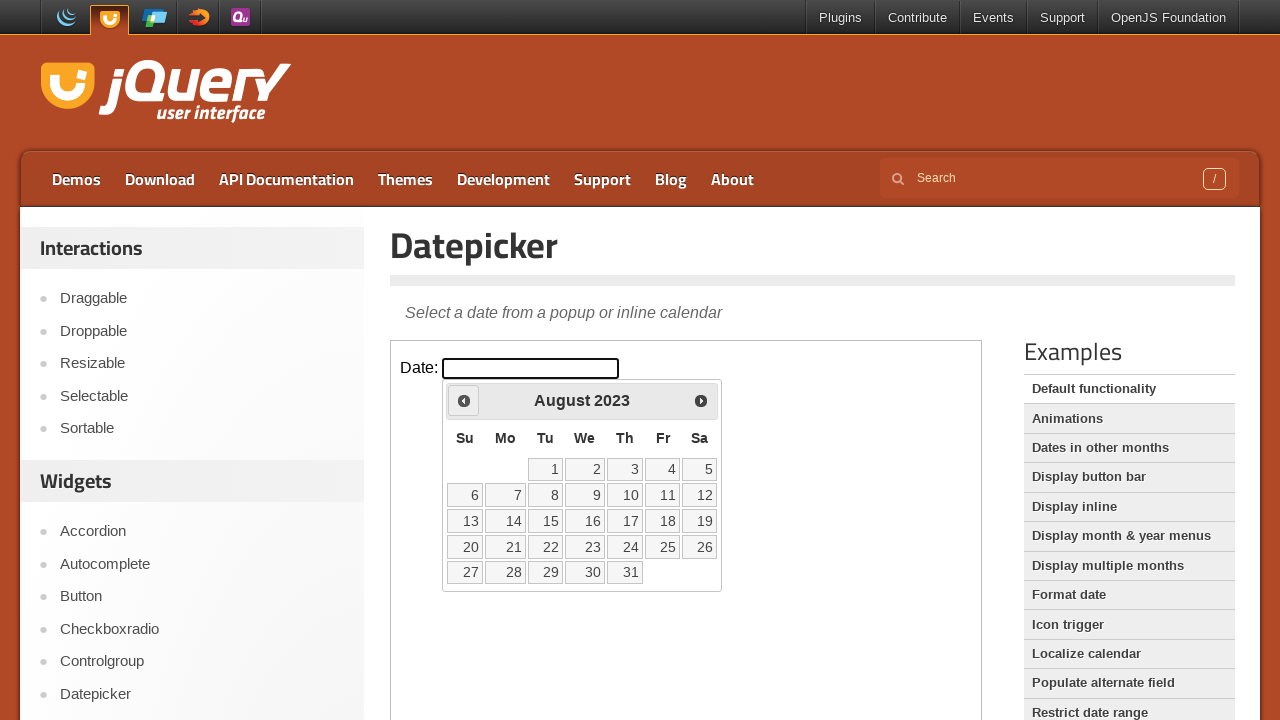

Waited for calendar to update
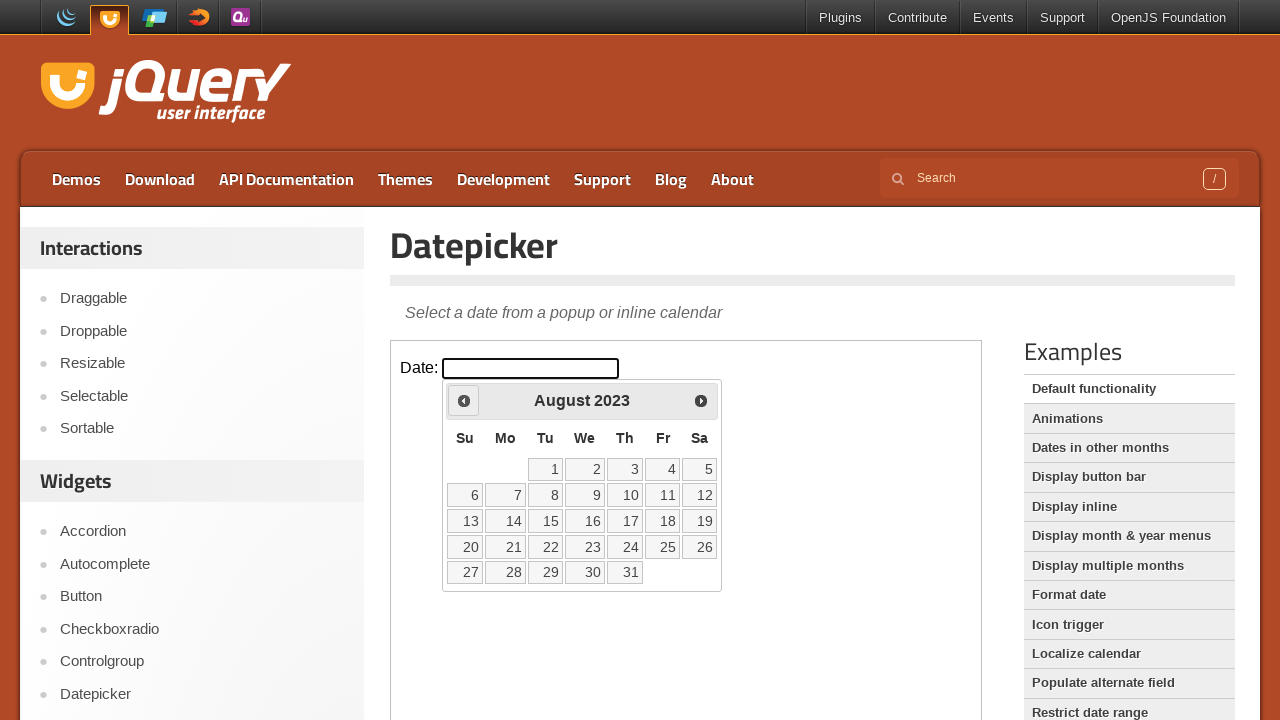

Clicked previous button to navigate months (currently at August 2023) at (464, 400) on iframe.demo-frame >> internal:control=enter-frame >> span.ui-icon-circle-triangl
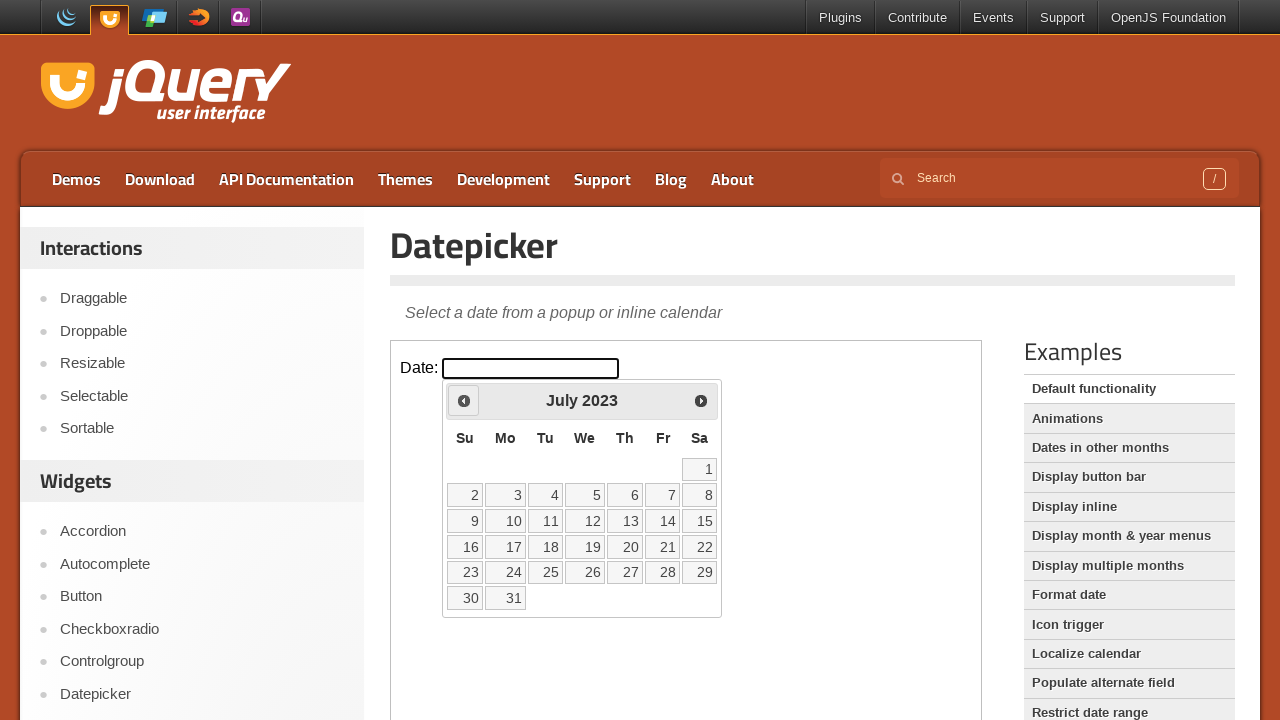

Waited for calendar to update
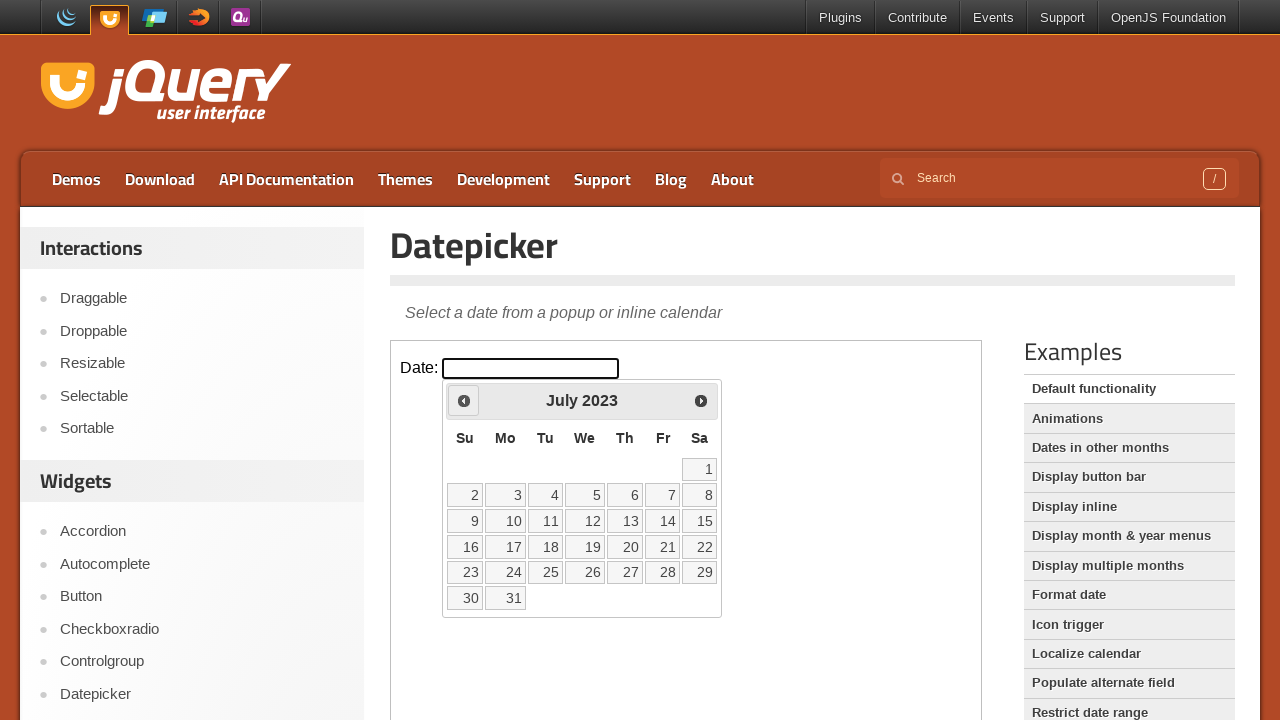

Clicked previous button to navigate months (currently at July 2023) at (464, 400) on iframe.demo-frame >> internal:control=enter-frame >> span.ui-icon-circle-triangl
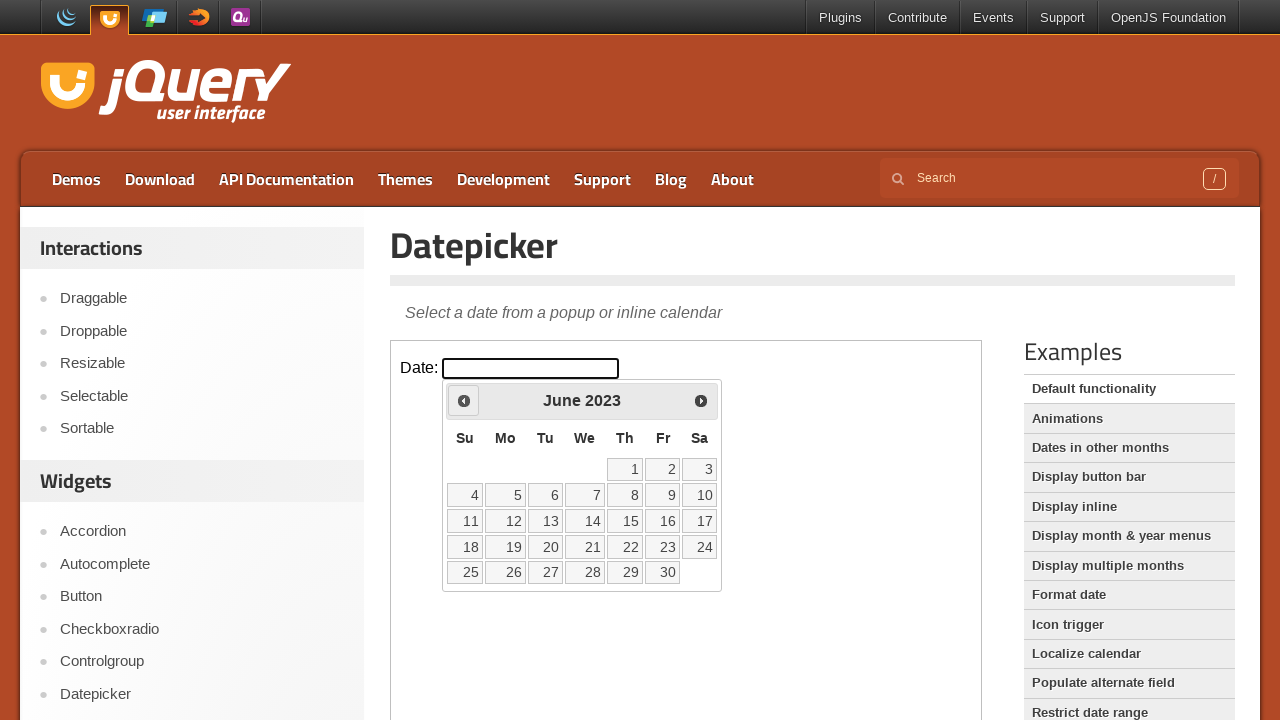

Waited for calendar to update
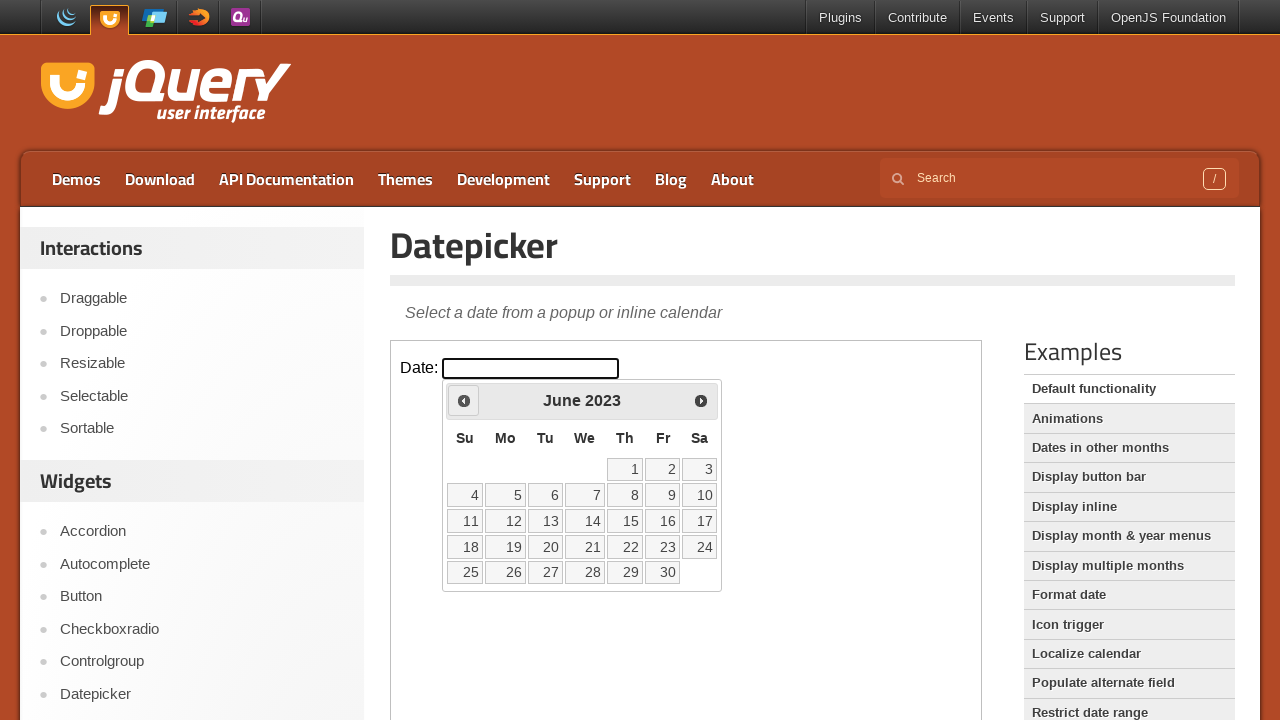

Clicked previous button to navigate months (currently at June 2023) at (464, 400) on iframe.demo-frame >> internal:control=enter-frame >> span.ui-icon-circle-triangl
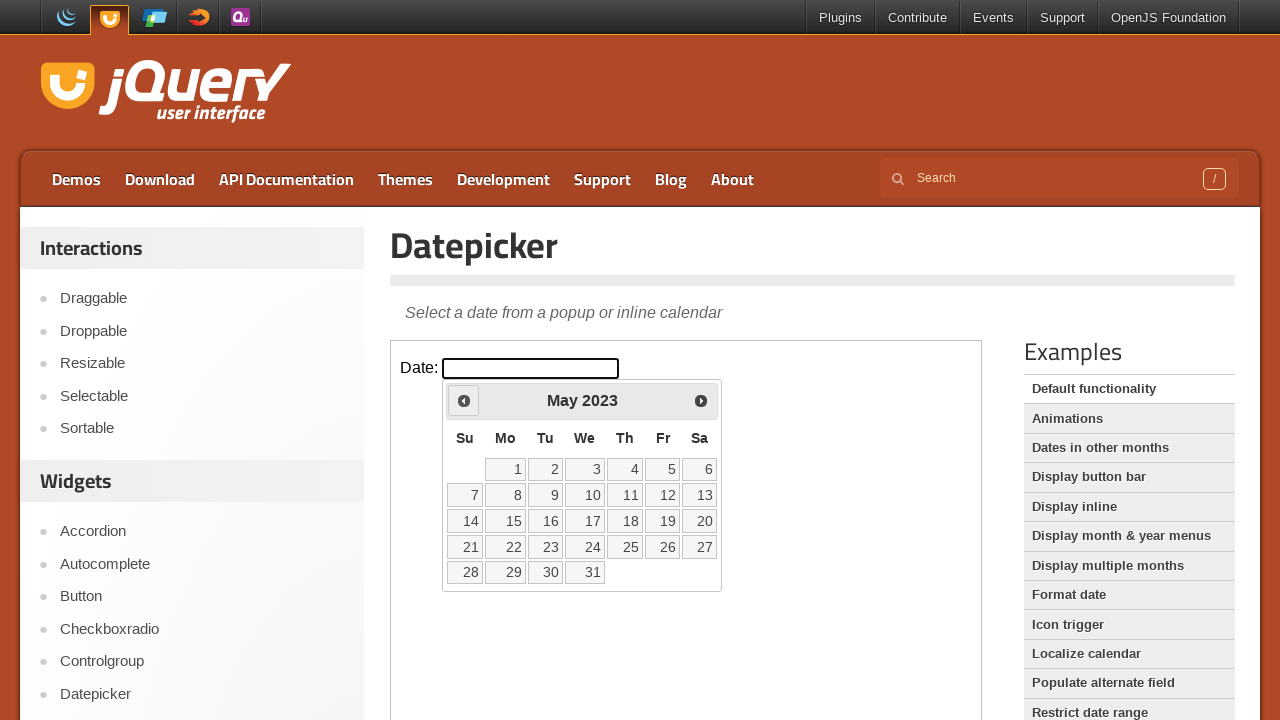

Waited for calendar to update
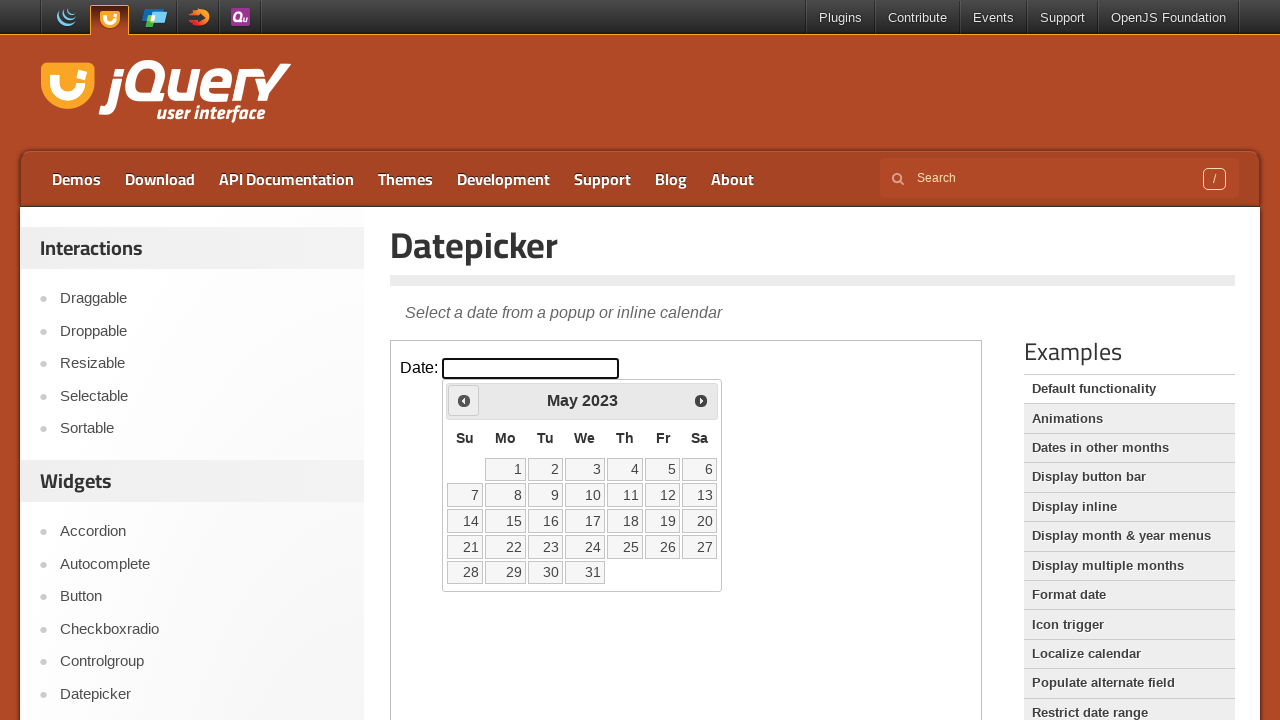

Clicked previous button to navigate months (currently at May 2023) at (464, 400) on iframe.demo-frame >> internal:control=enter-frame >> span.ui-icon-circle-triangl
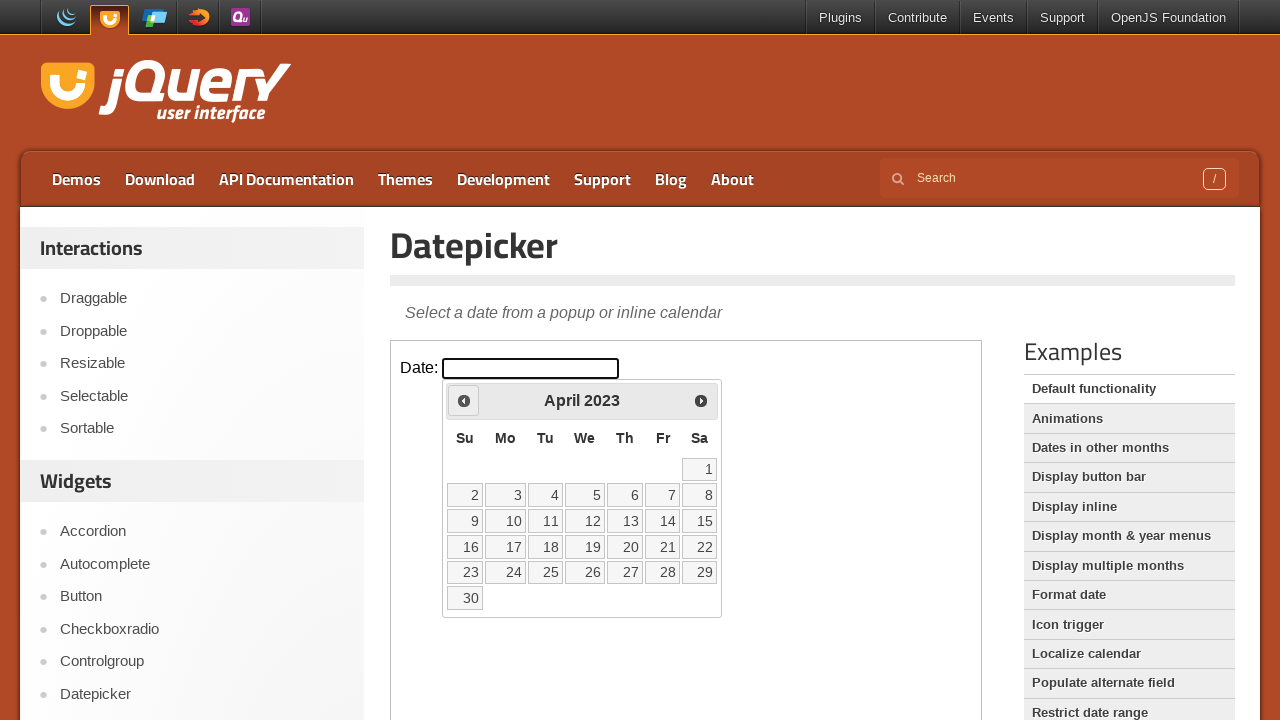

Waited for calendar to update
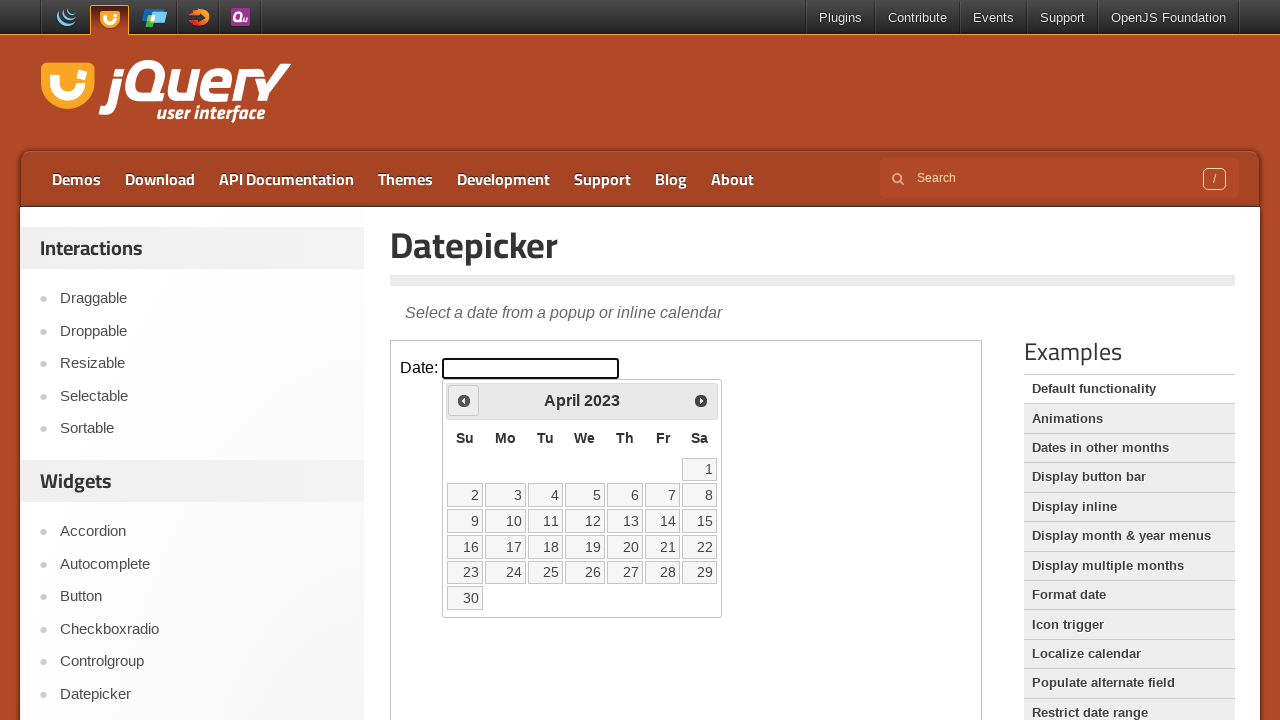

Clicked previous button to navigate months (currently at April 2023) at (464, 400) on iframe.demo-frame >> internal:control=enter-frame >> span.ui-icon-circle-triangl
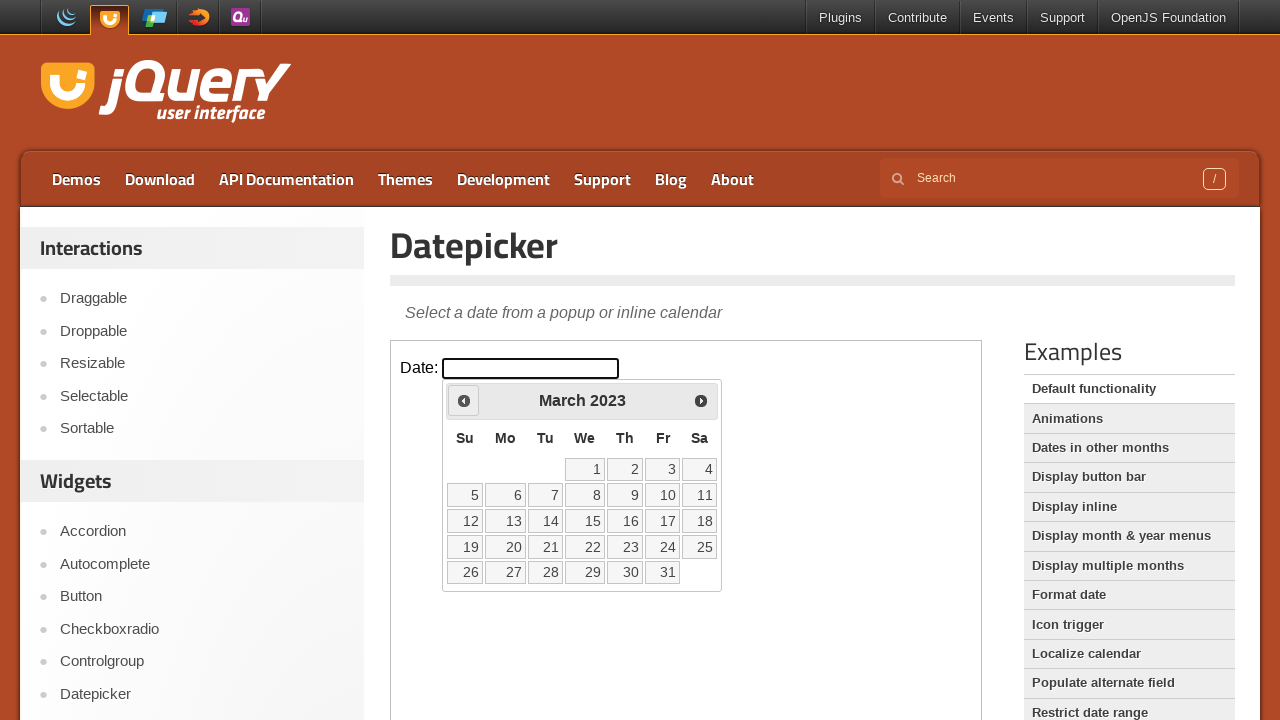

Waited for calendar to update
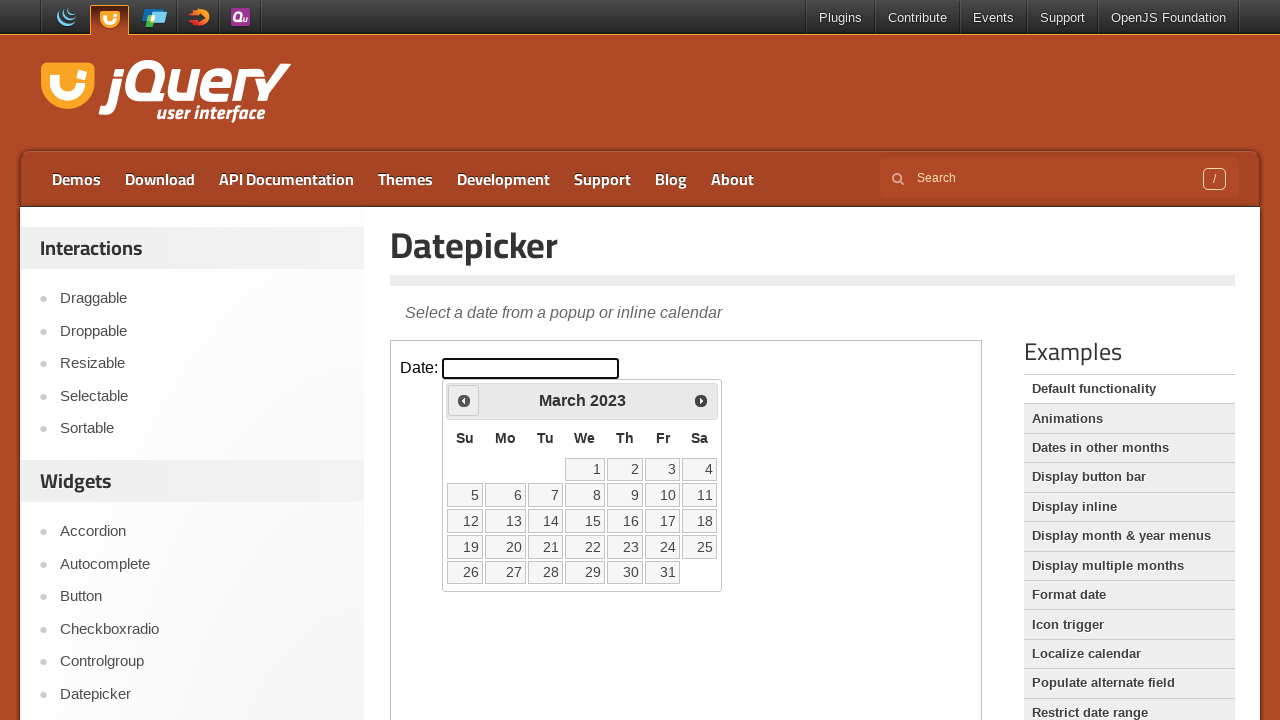

Clicked previous button to navigate months (currently at March 2023) at (464, 400) on iframe.demo-frame >> internal:control=enter-frame >> span.ui-icon-circle-triangl
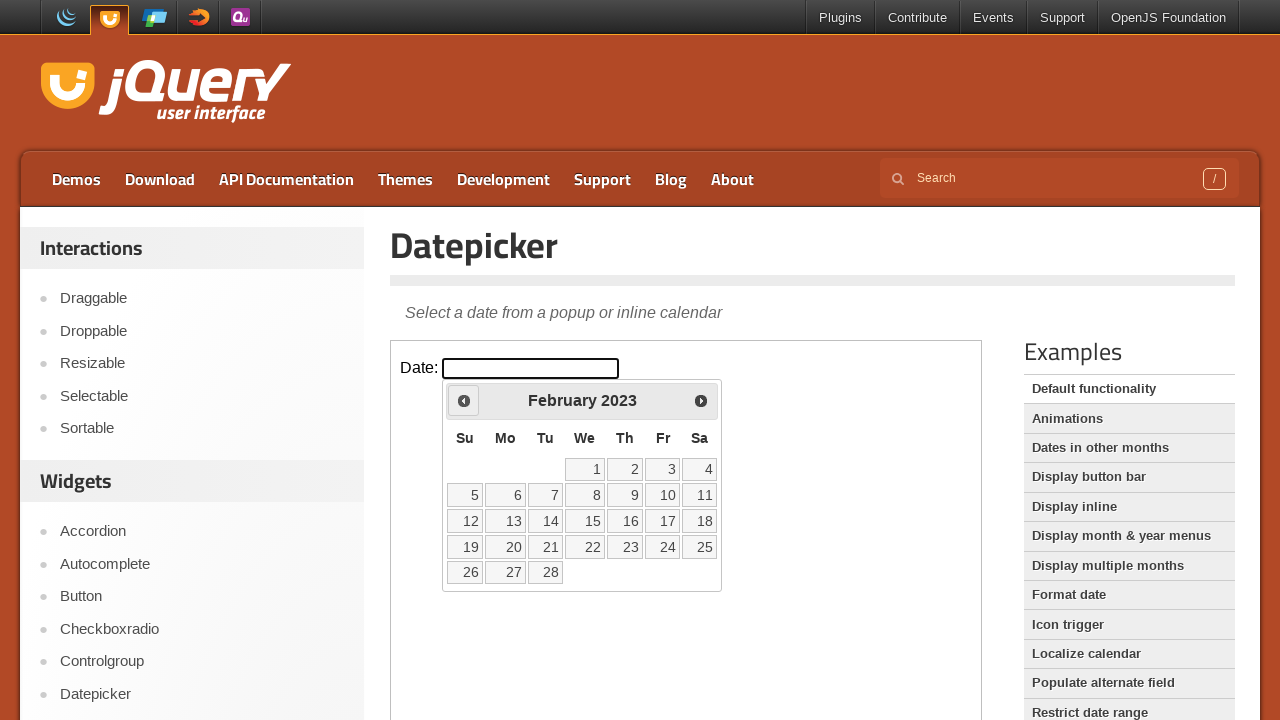

Waited for calendar to update
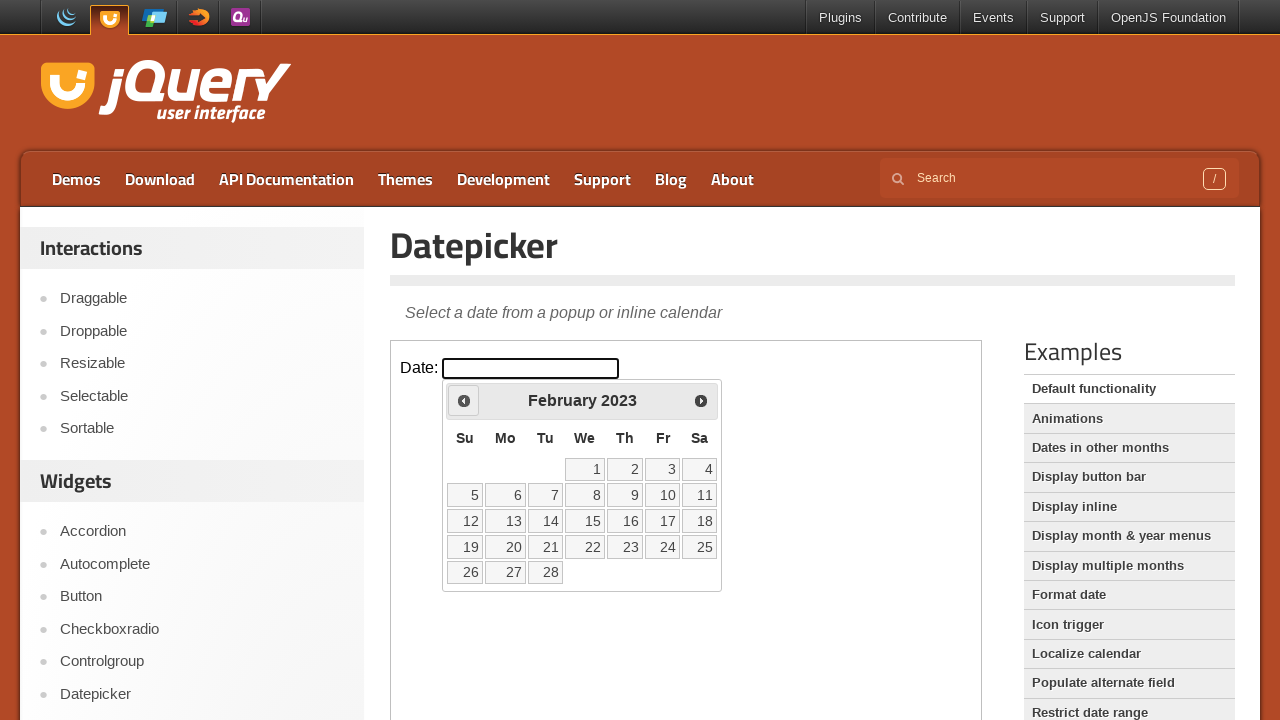

Clicked previous button to navigate months (currently at February 2023) at (464, 400) on iframe.demo-frame >> internal:control=enter-frame >> span.ui-icon-circle-triangl
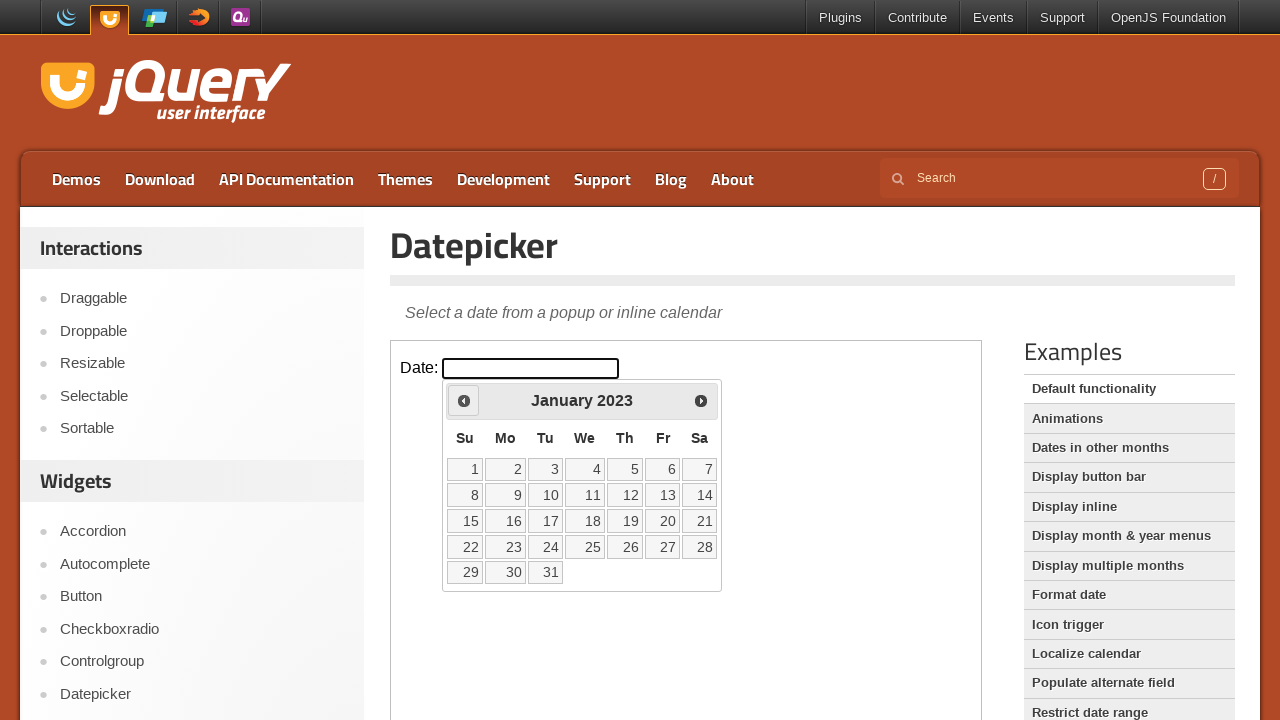

Waited for calendar to update
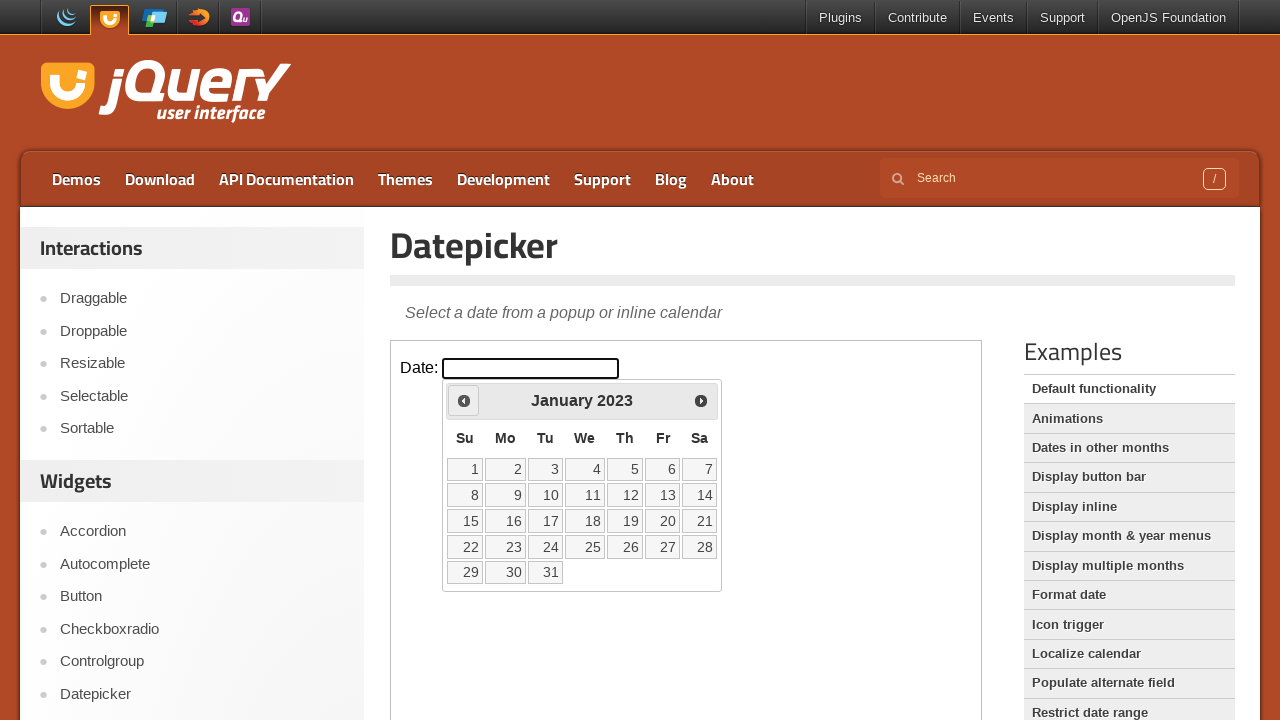

Clicked previous button to navigate months (currently at January 2023) at (464, 400) on iframe.demo-frame >> internal:control=enter-frame >> span.ui-icon-circle-triangl
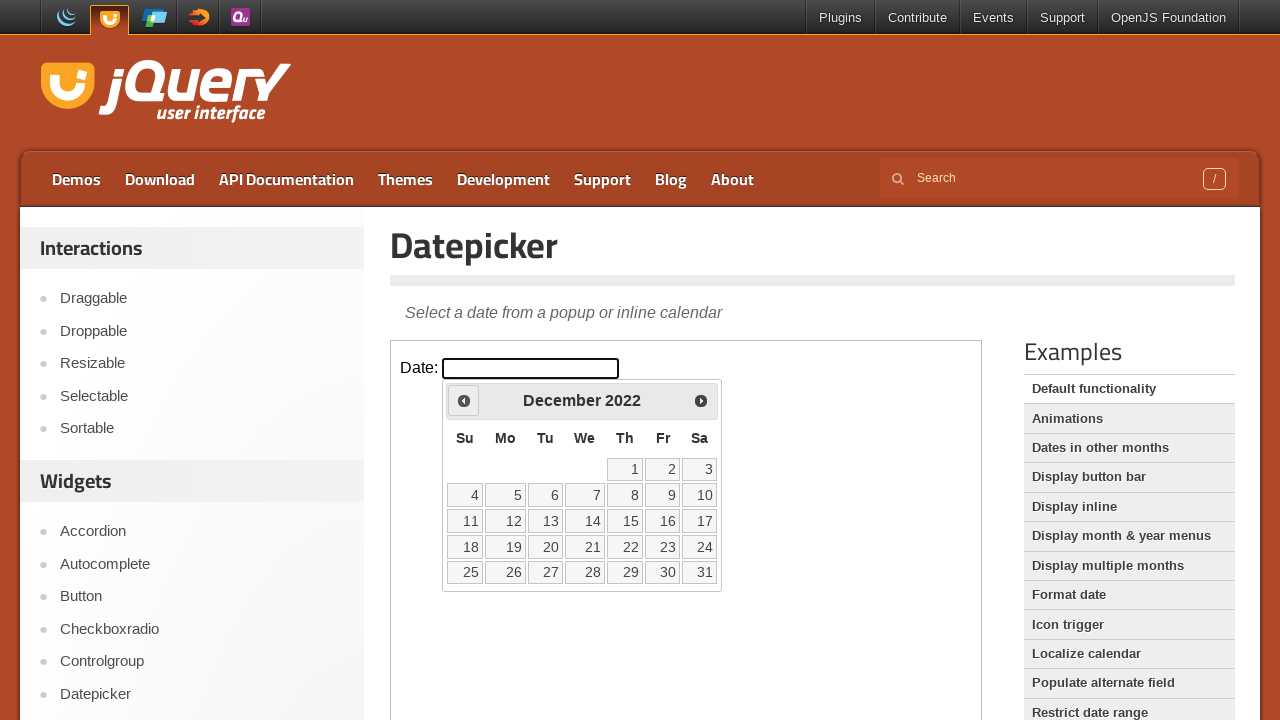

Waited for calendar to update
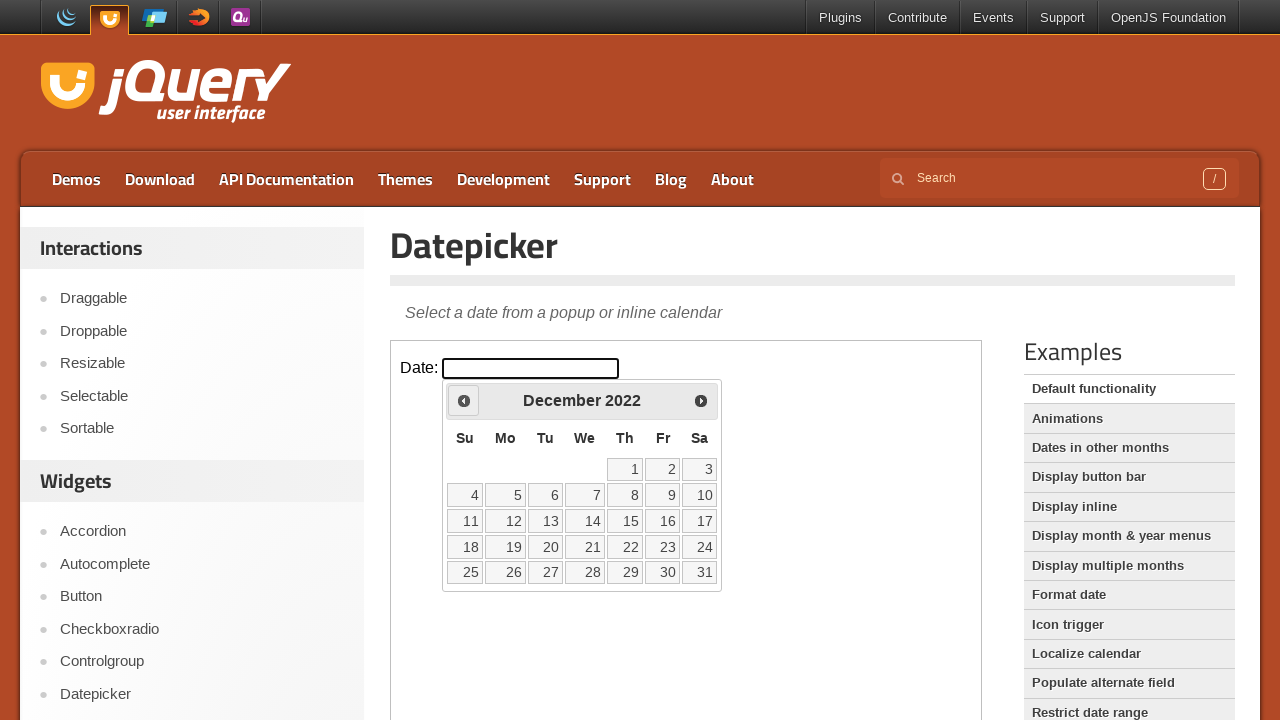

Clicked previous button to navigate months (currently at December 2022) at (464, 400) on iframe.demo-frame >> internal:control=enter-frame >> span.ui-icon-circle-triangl
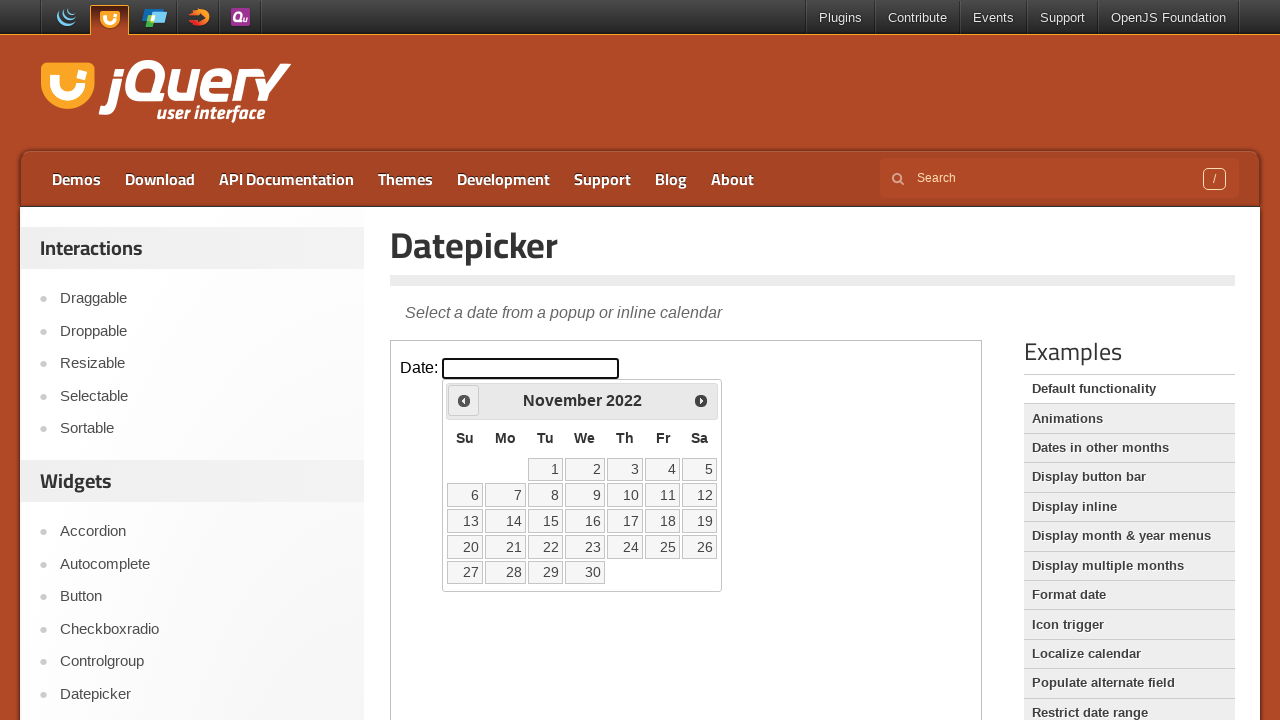

Waited for calendar to update
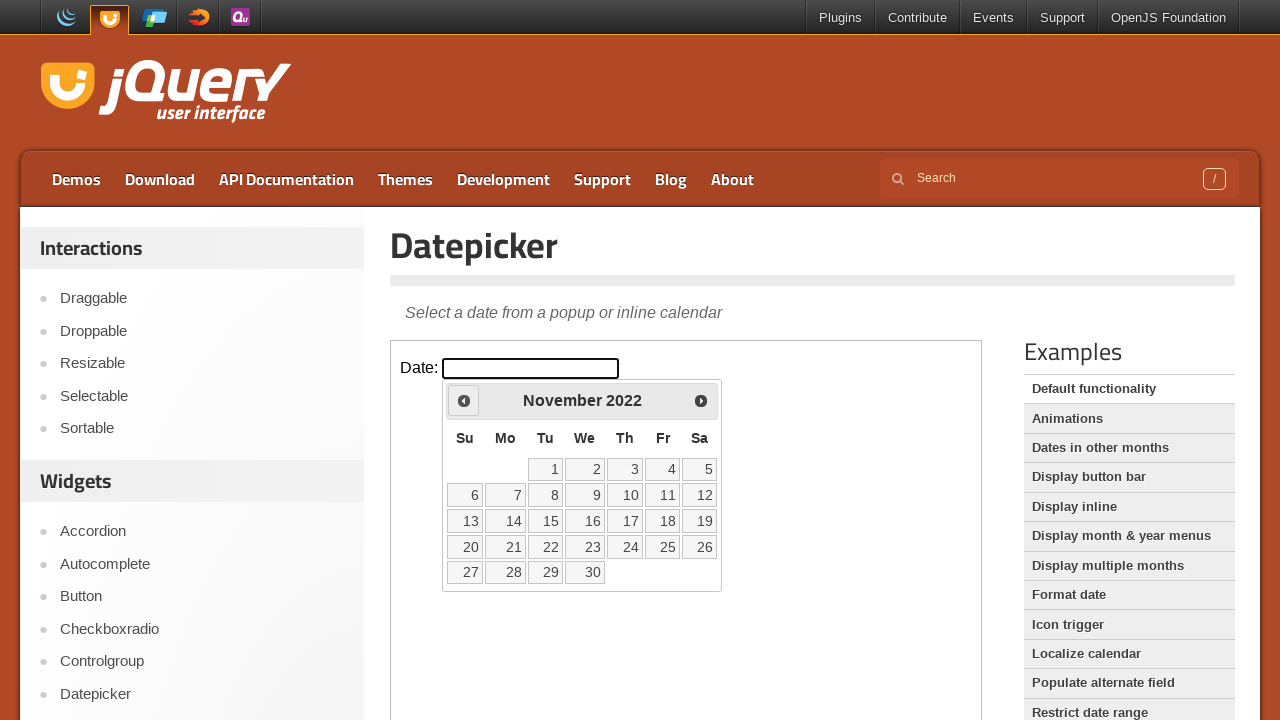

Clicked previous button to navigate months (currently at November 2022) at (464, 400) on iframe.demo-frame >> internal:control=enter-frame >> span.ui-icon-circle-triangl
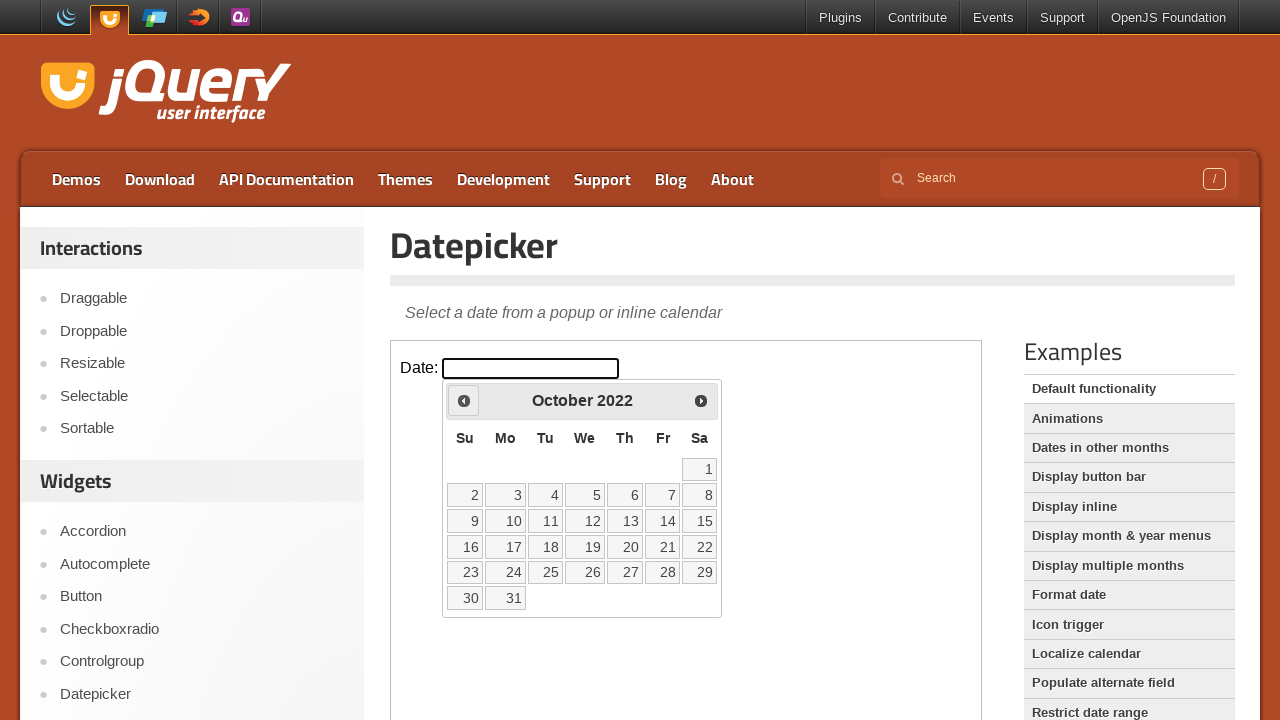

Waited for calendar to update
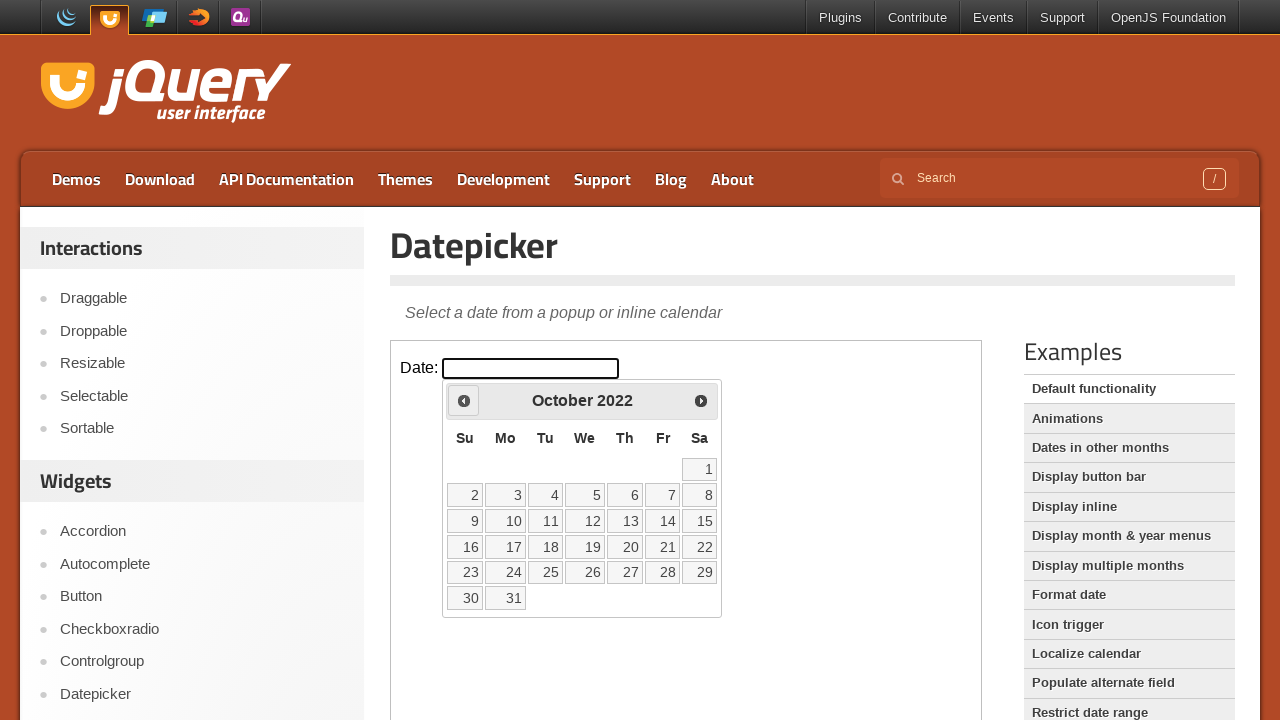

Clicked previous button to navigate months (currently at October 2022) at (464, 400) on iframe.demo-frame >> internal:control=enter-frame >> span.ui-icon-circle-triangl
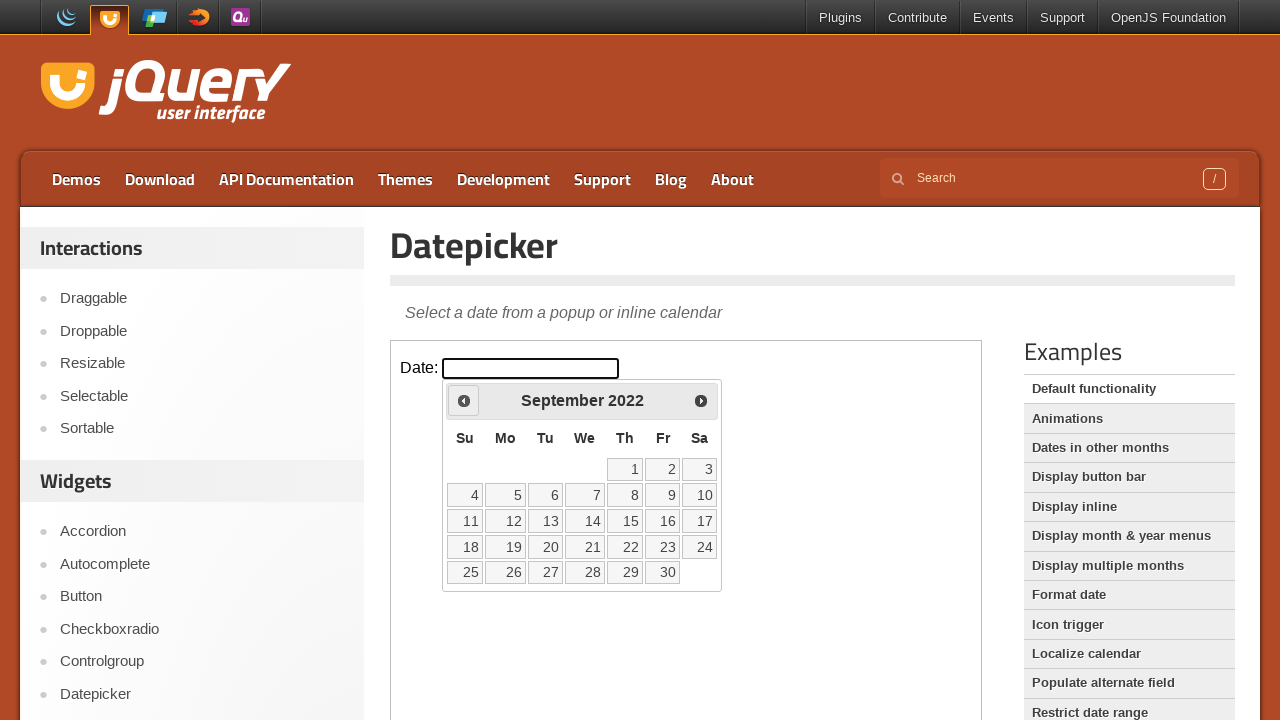

Waited for calendar to update
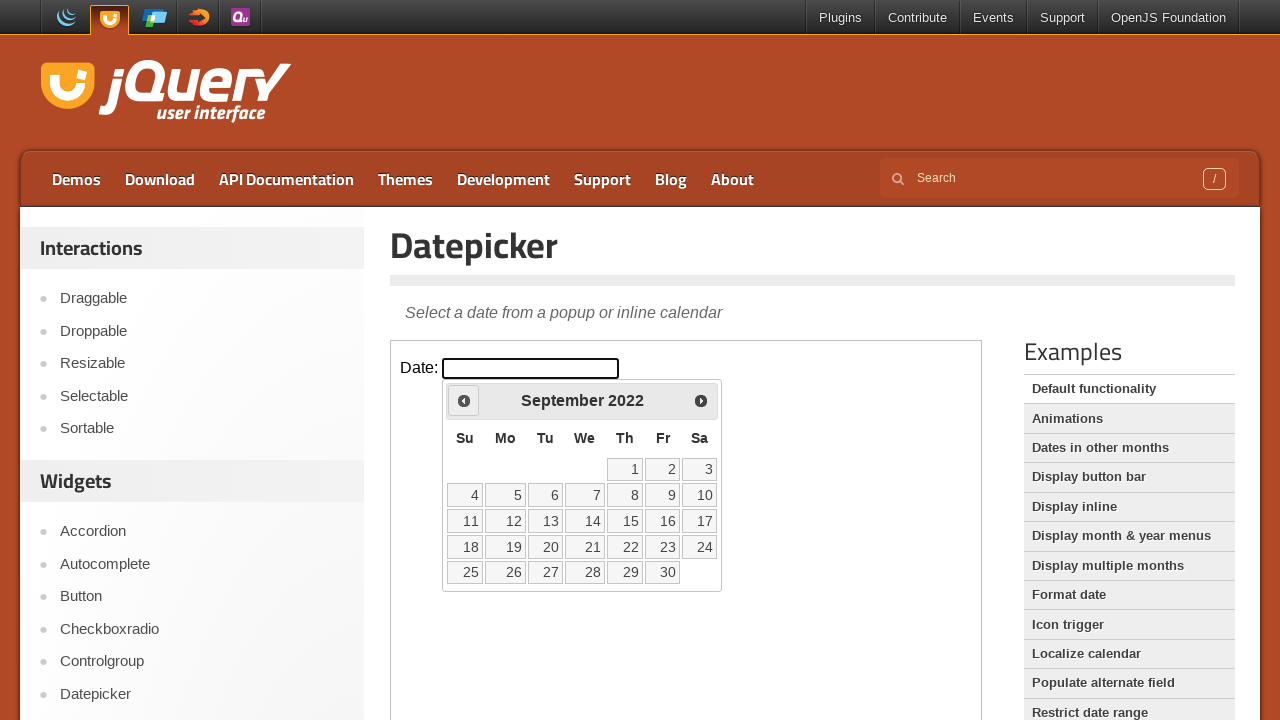

Clicked previous button to navigate months (currently at September 2022) at (464, 400) on iframe.demo-frame >> internal:control=enter-frame >> span.ui-icon-circle-triangl
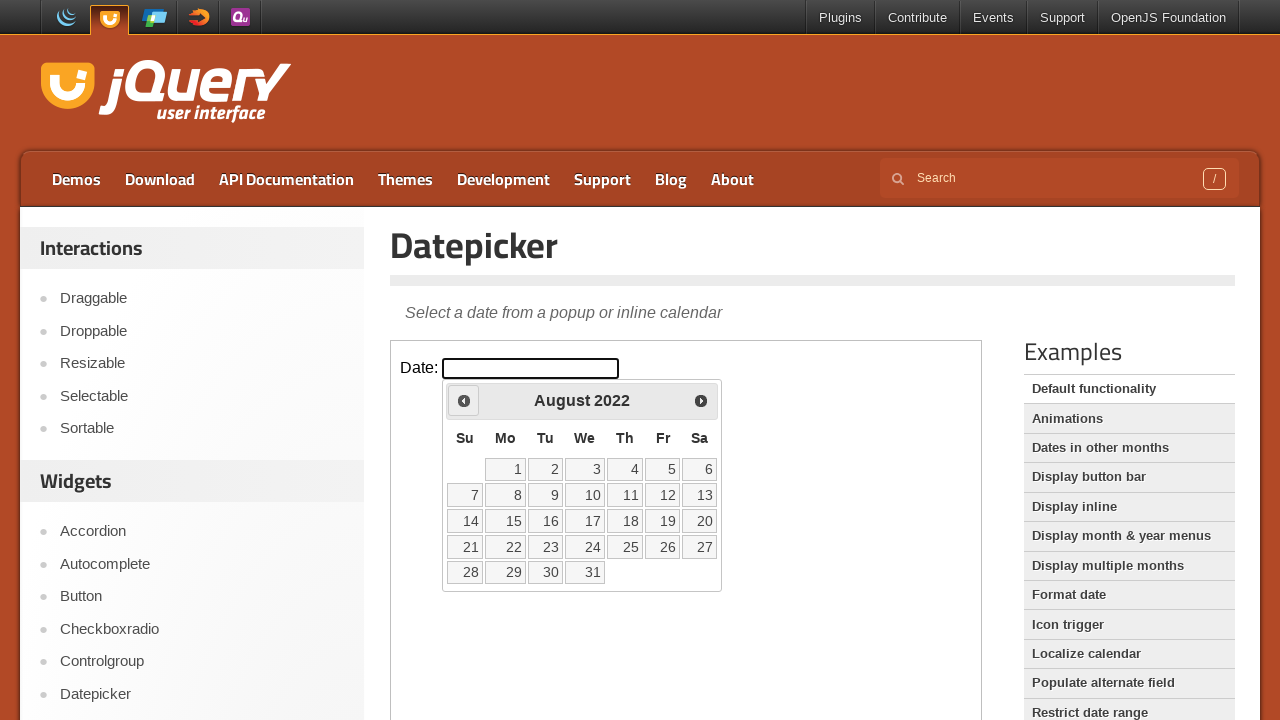

Waited for calendar to update
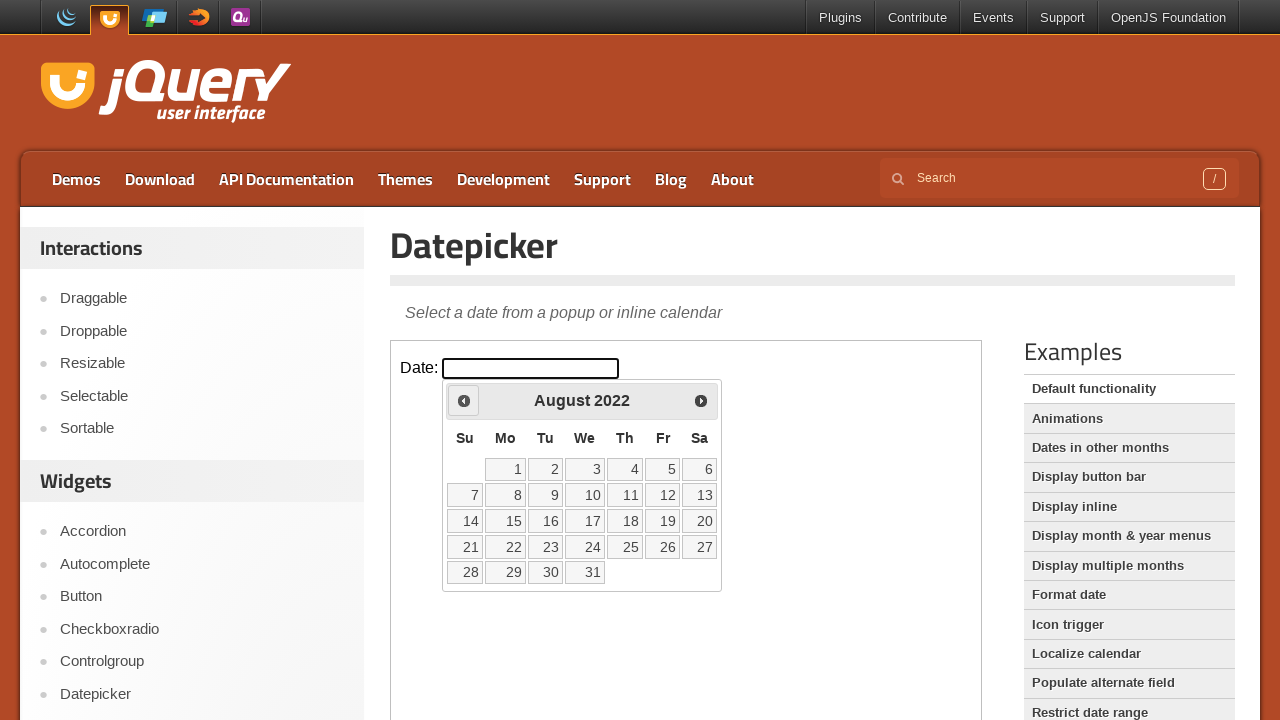

Clicked previous button to navigate months (currently at August 2022) at (464, 400) on iframe.demo-frame >> internal:control=enter-frame >> span.ui-icon-circle-triangl
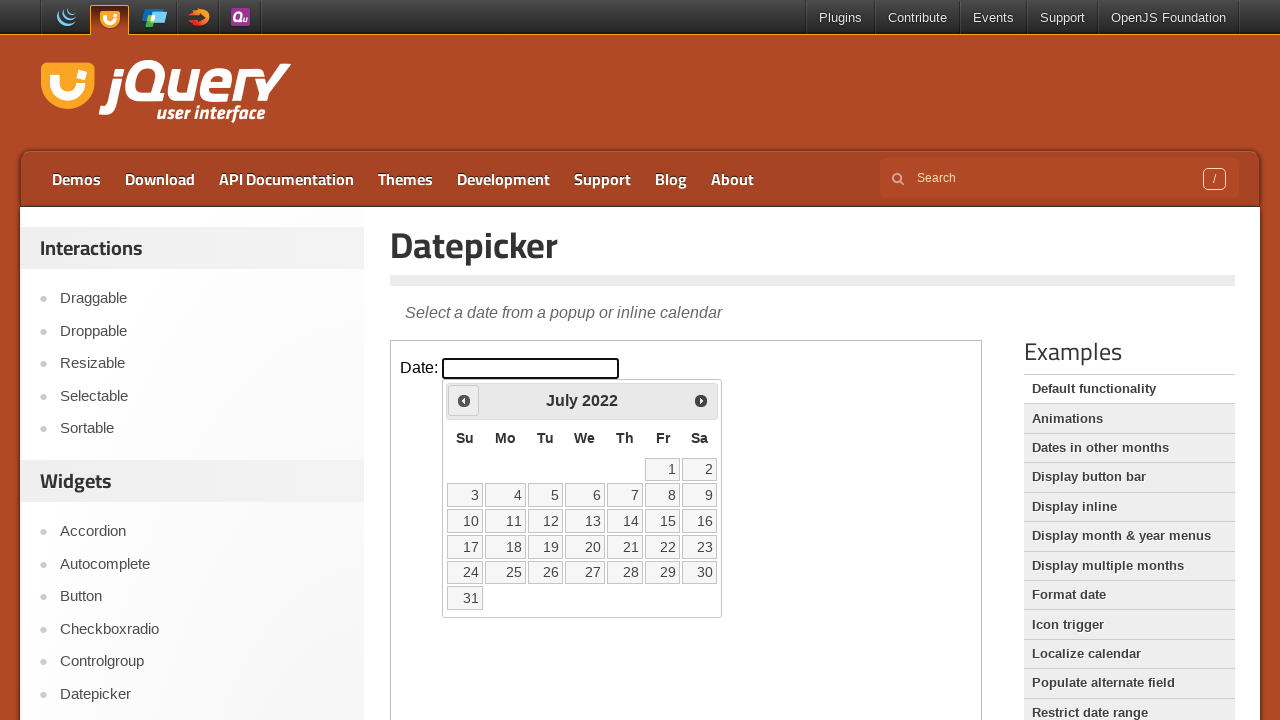

Waited for calendar to update
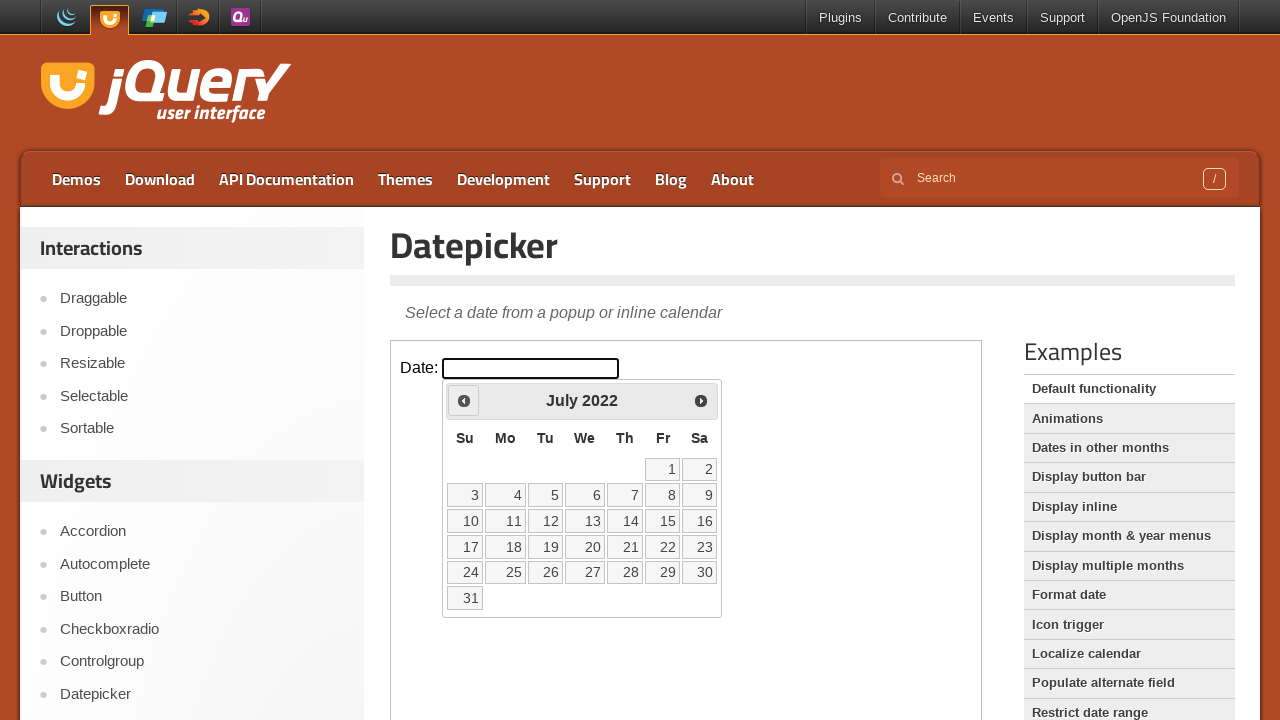

Clicked previous button to navigate months (currently at July 2022) at (464, 400) on iframe.demo-frame >> internal:control=enter-frame >> span.ui-icon-circle-triangl
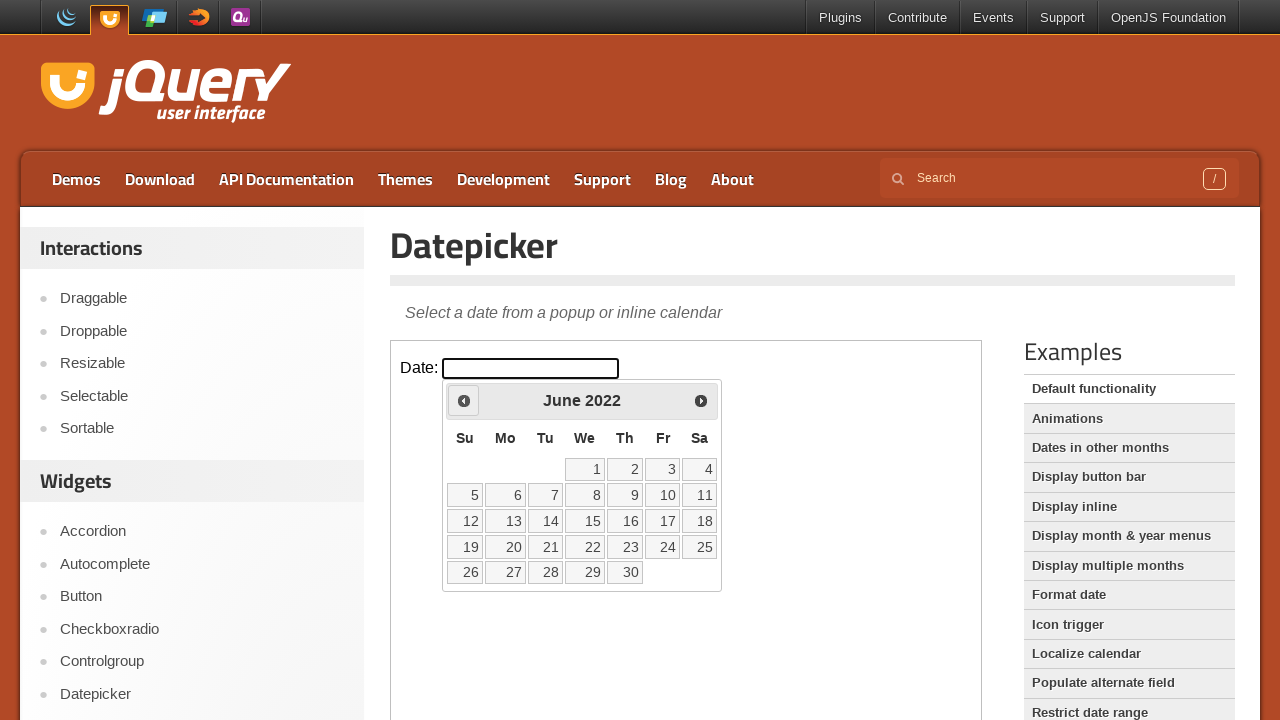

Waited for calendar to update
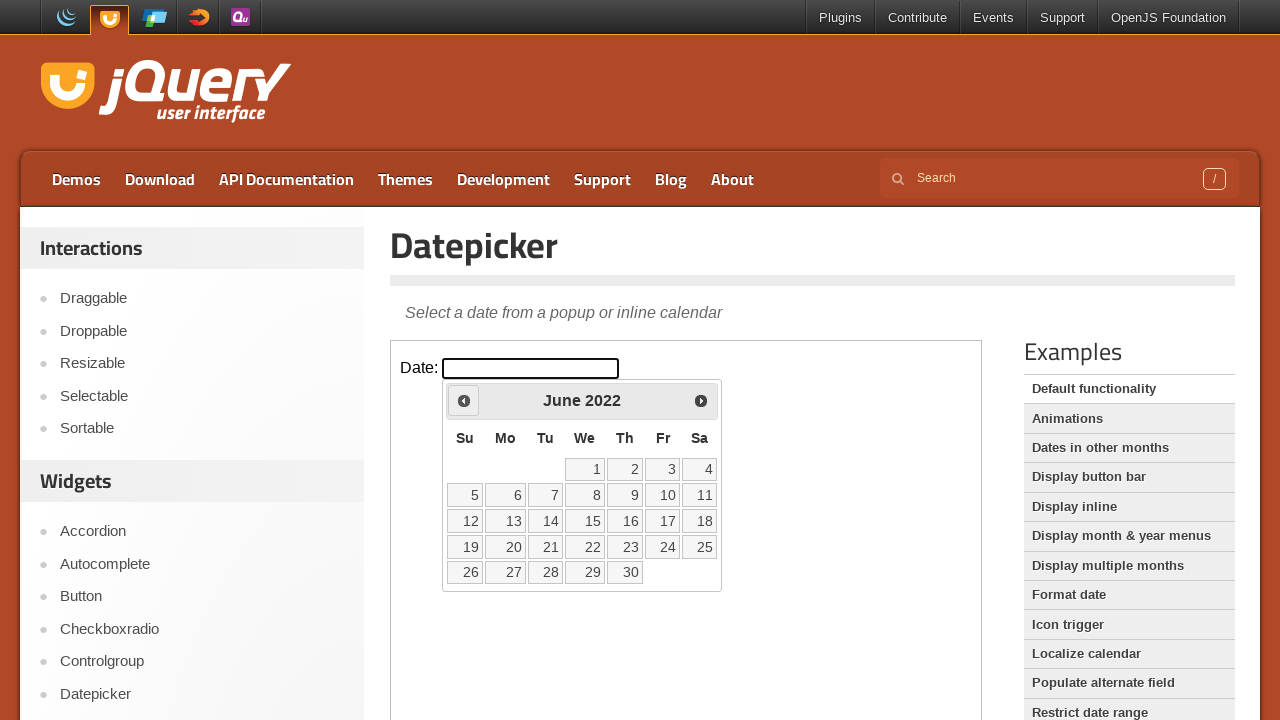

Clicked previous button to navigate months (currently at June 2022) at (464, 400) on iframe.demo-frame >> internal:control=enter-frame >> span.ui-icon-circle-triangl
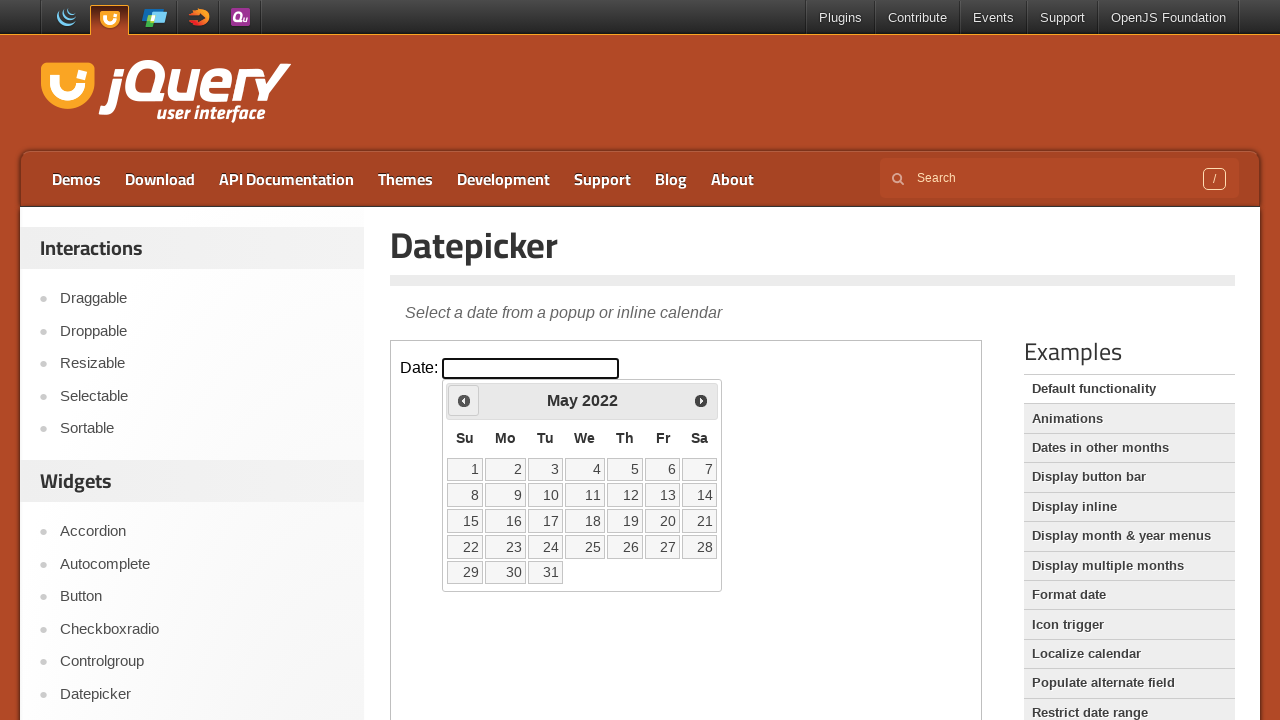

Waited for calendar to update
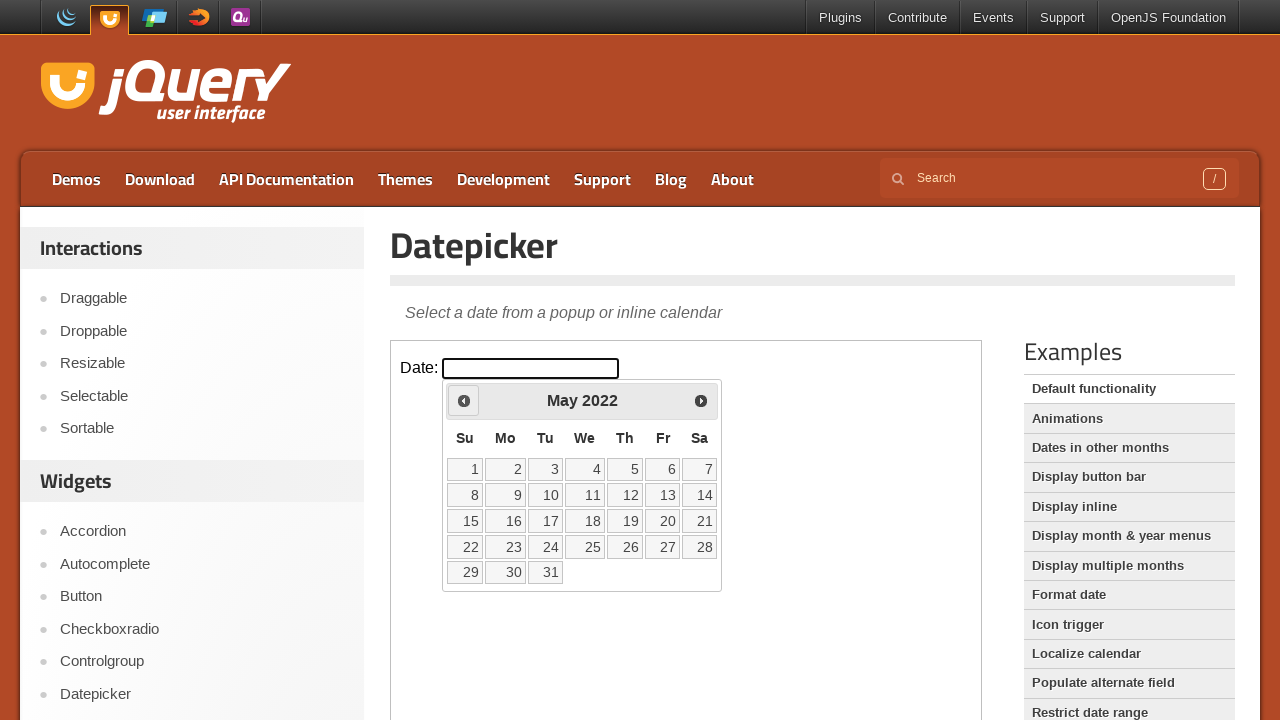

Selected May 10, 2022 from the calendar at (545, 495) on iframe.demo-frame >> internal:control=enter-frame >> table.ui-datepicker-calenda
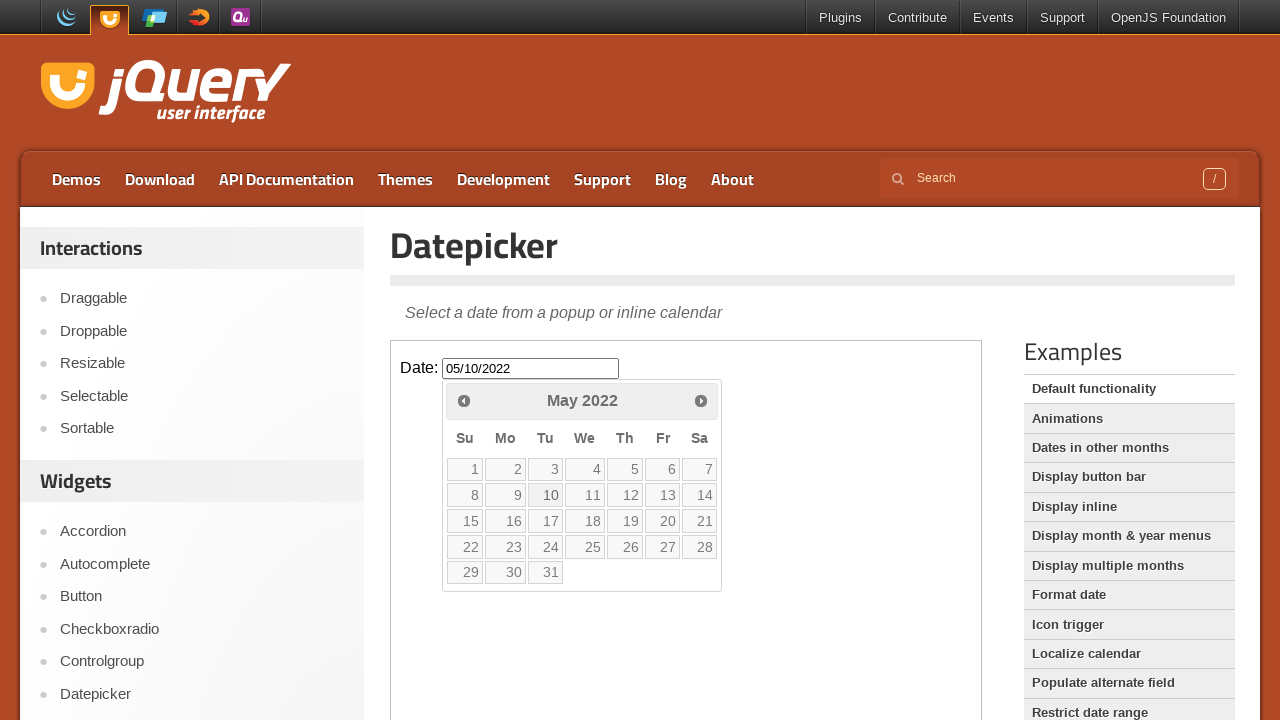

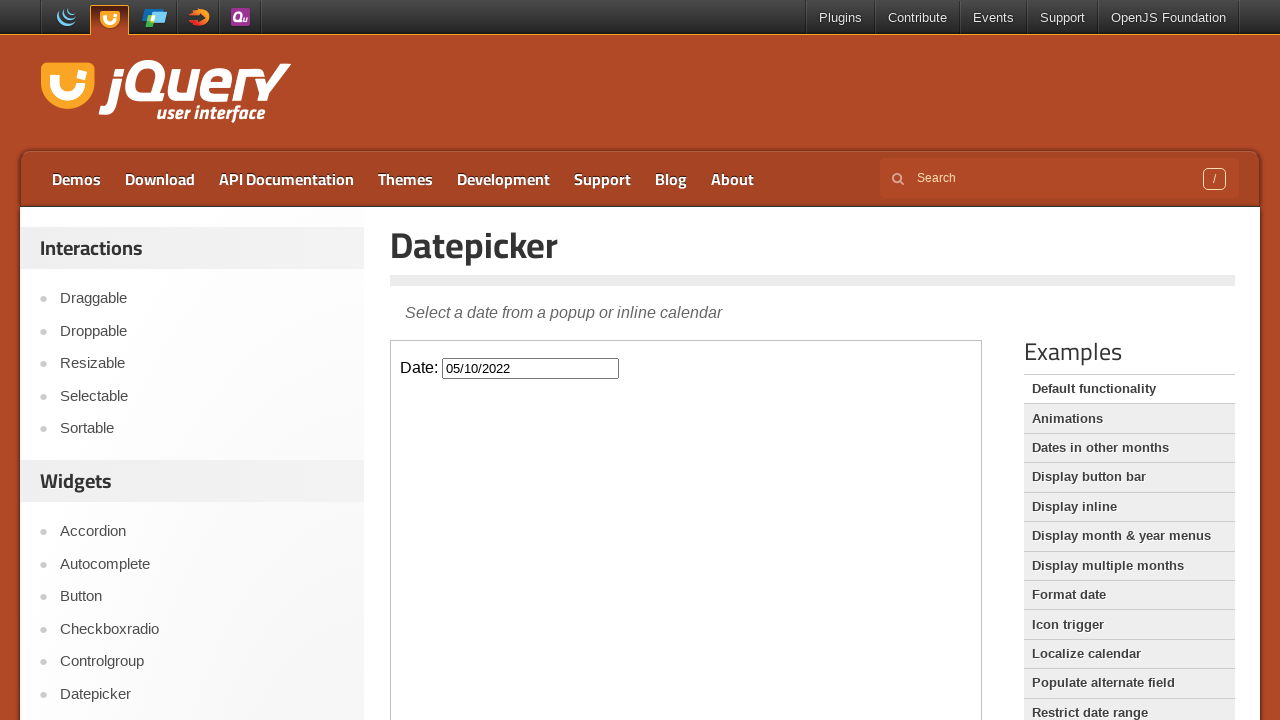